Tests dynamic element creation and deletion by clicking "Add Element" button 100 times, then deleting 40 elements and validating the remaining count

Starting URL: http://the-internet.herokuapp.com/add_remove_elements/

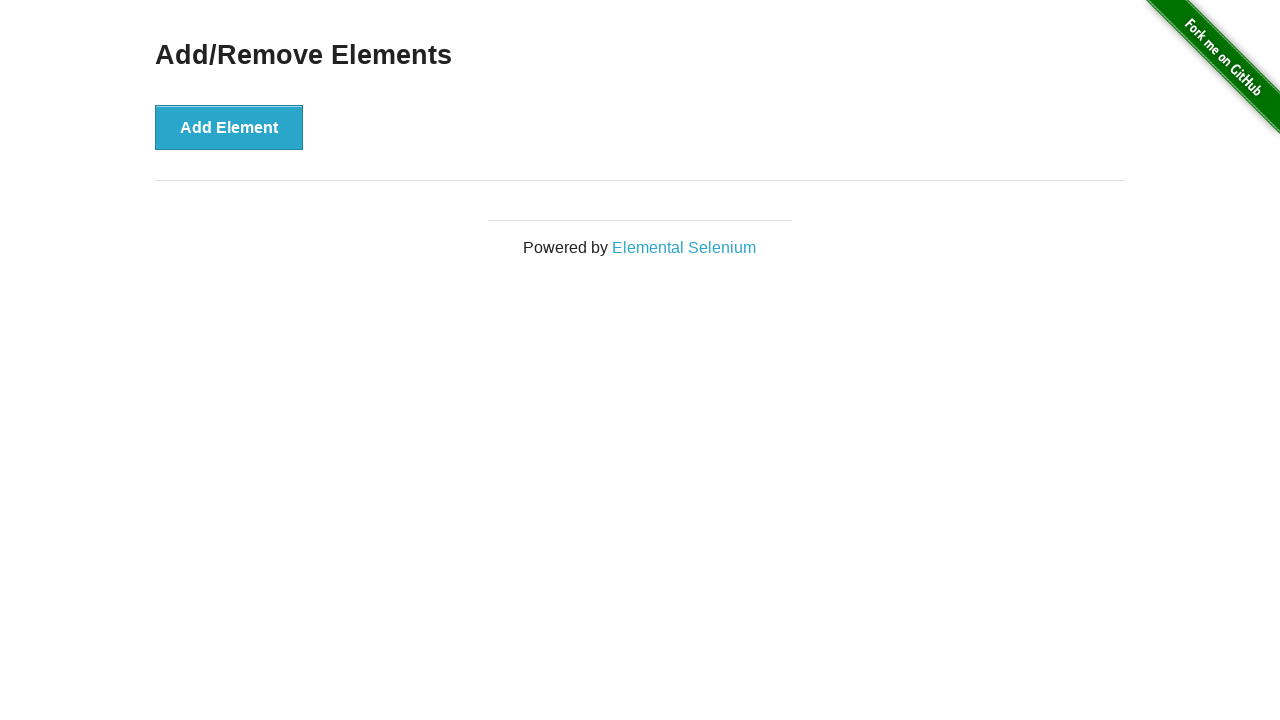

Navigated to Add/Remove Elements page
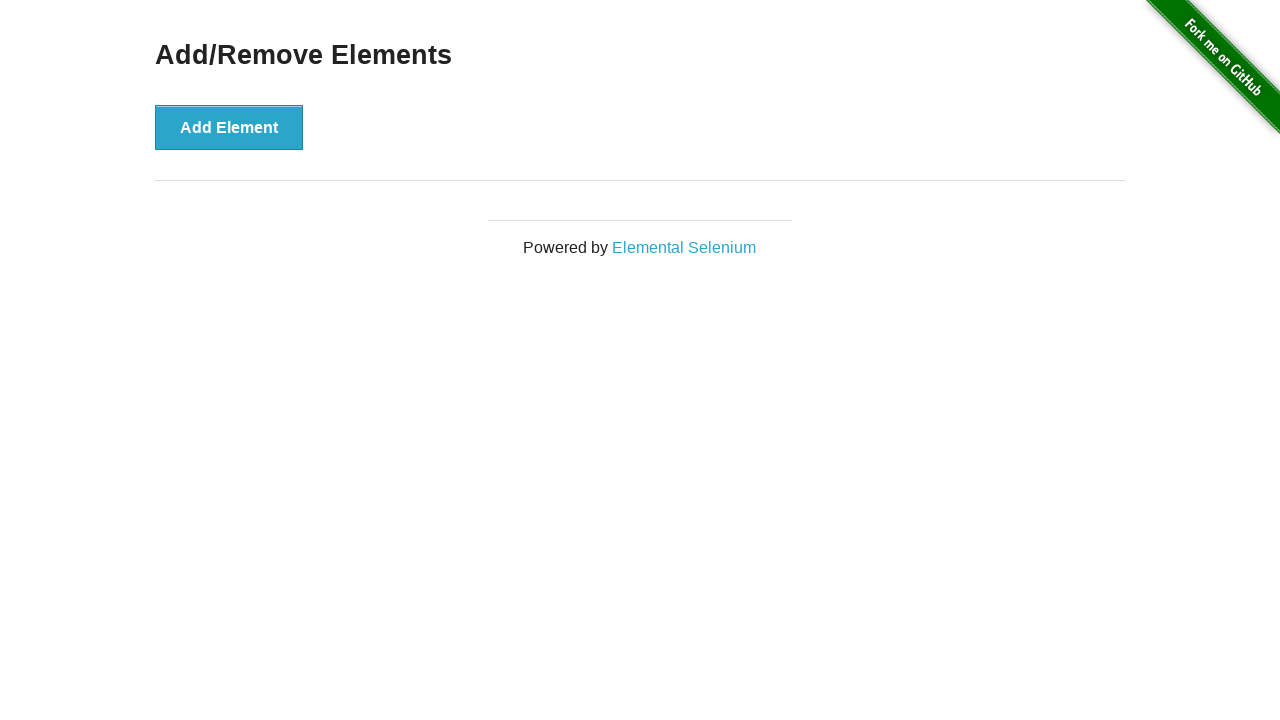

Clicked 'Add Element' button (iteration 1/100) at (229, 127) on button[onclick='addElement()']
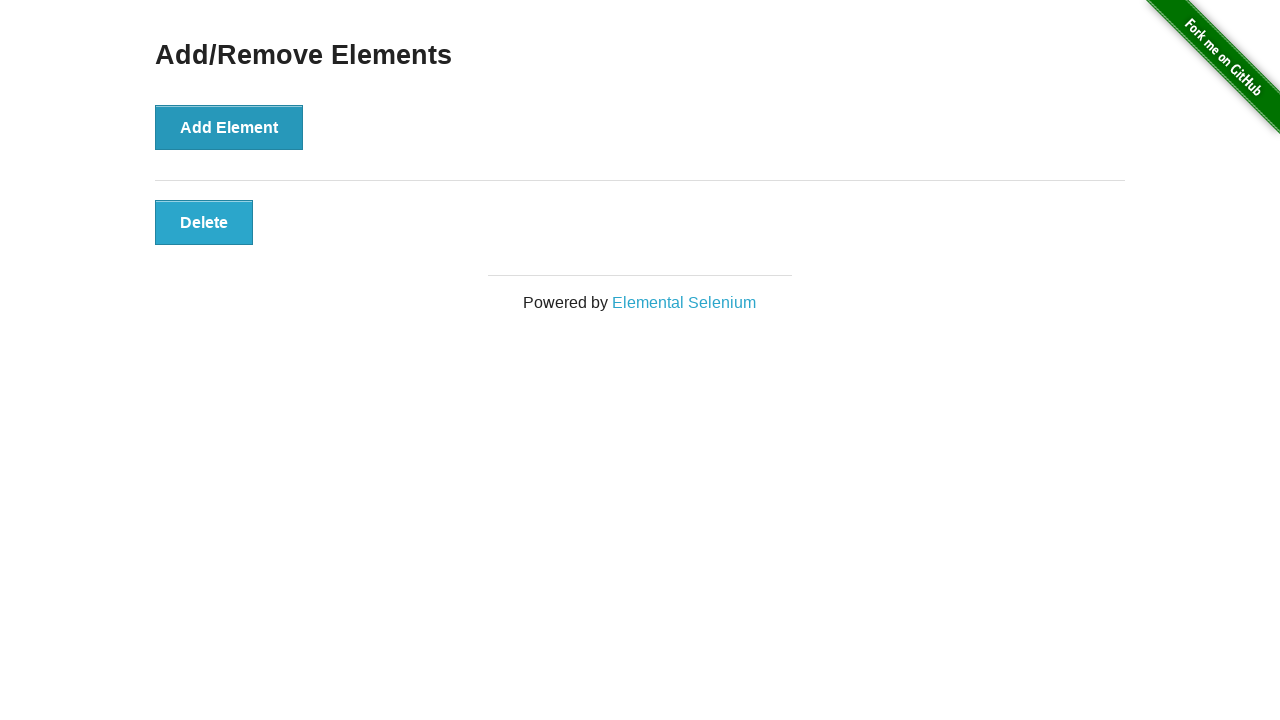

Clicked 'Add Element' button (iteration 2/100) at (229, 127) on button[onclick='addElement()']
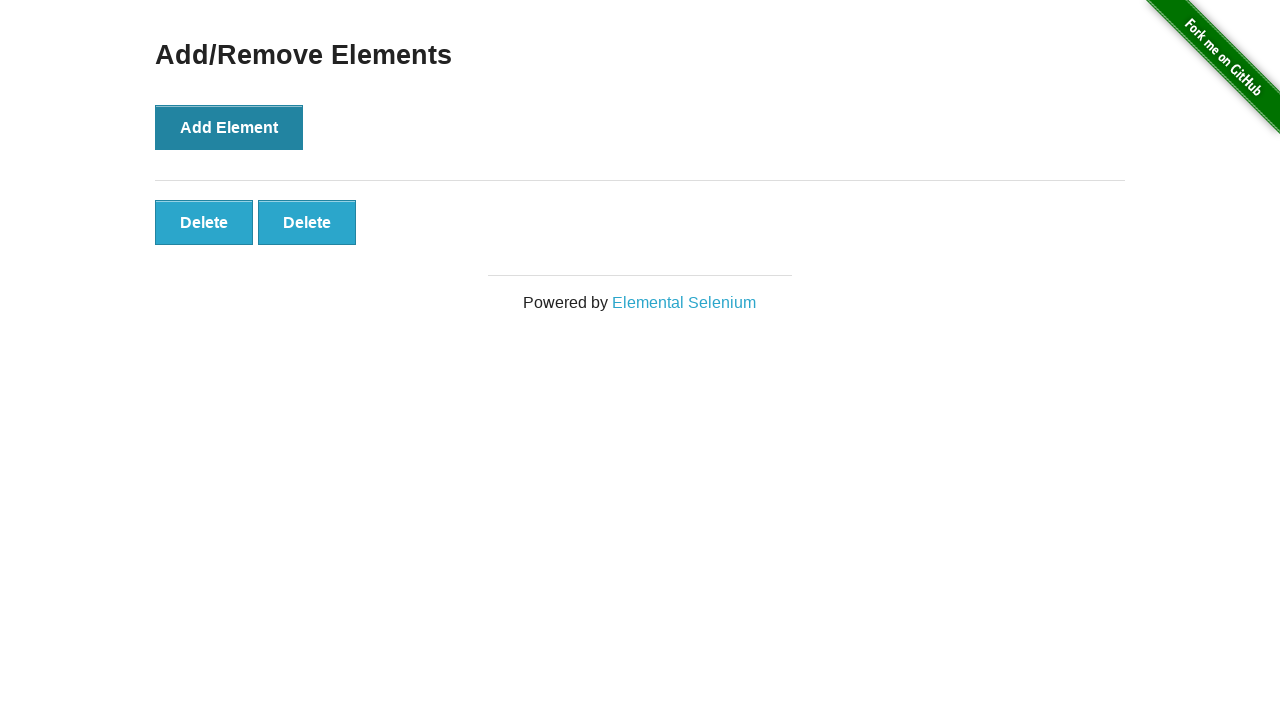

Clicked 'Add Element' button (iteration 3/100) at (229, 127) on button[onclick='addElement()']
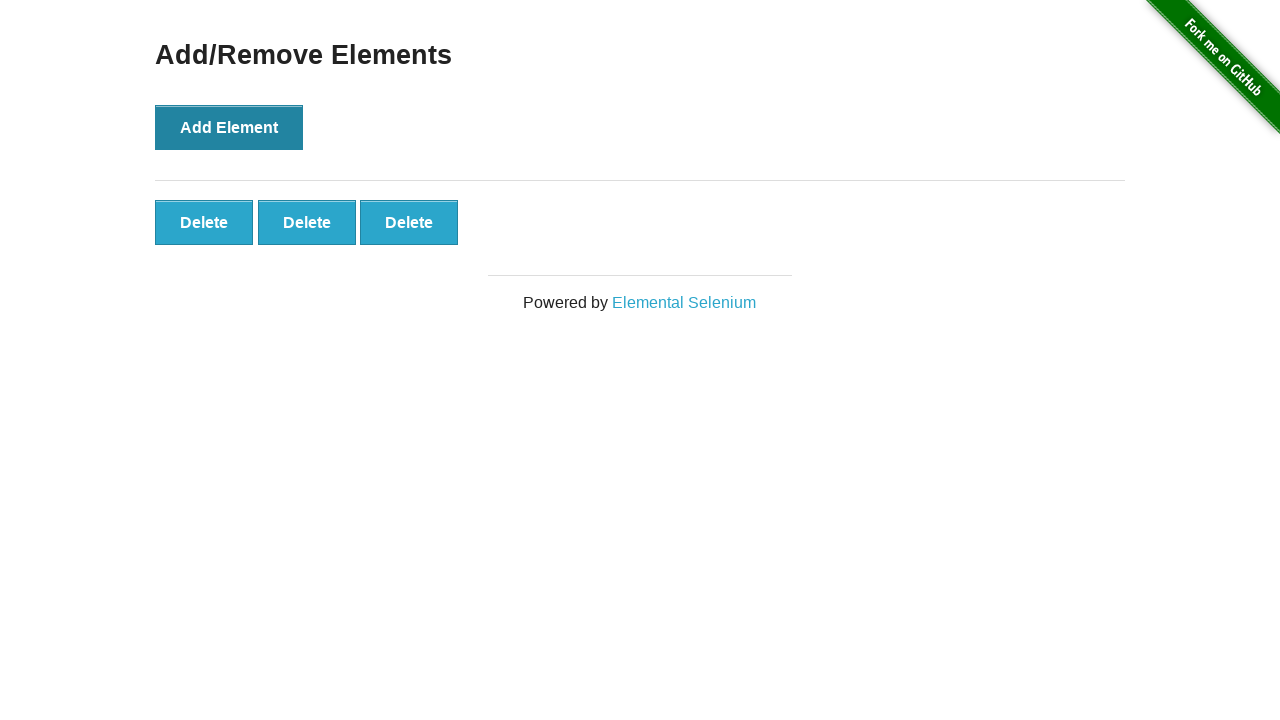

Clicked 'Add Element' button (iteration 4/100) at (229, 127) on button[onclick='addElement()']
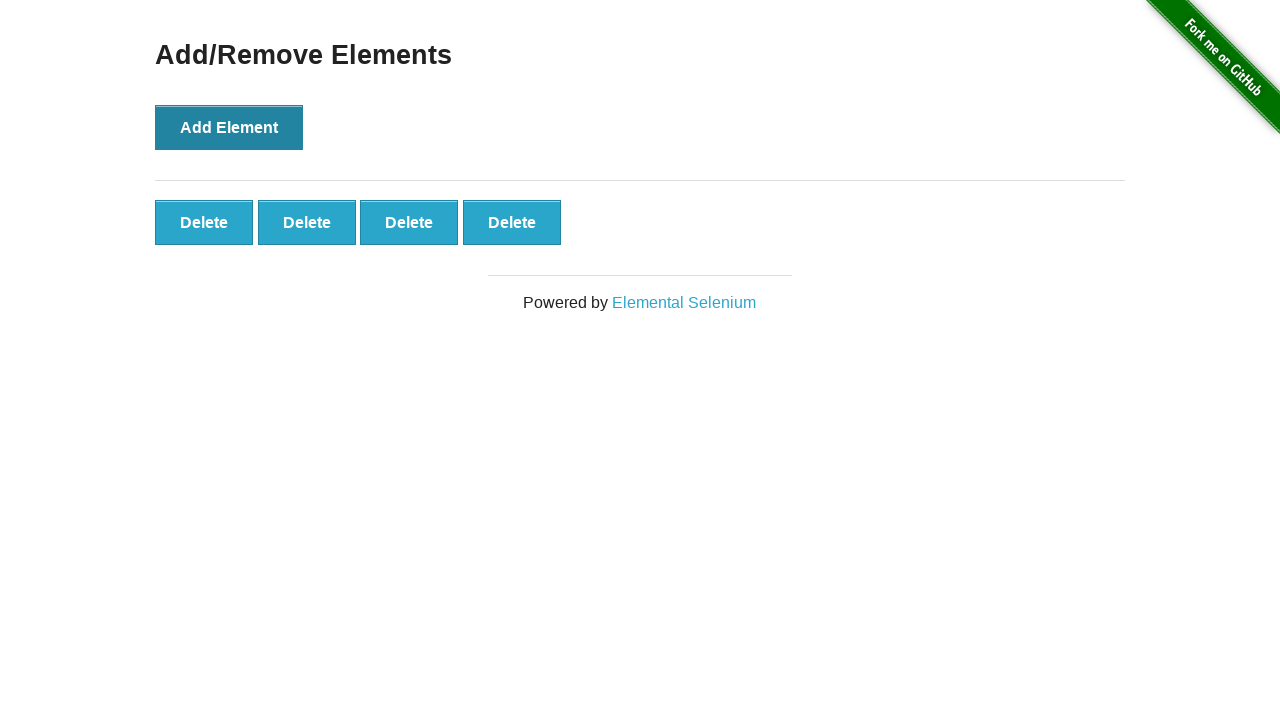

Clicked 'Add Element' button (iteration 5/100) at (229, 127) on button[onclick='addElement()']
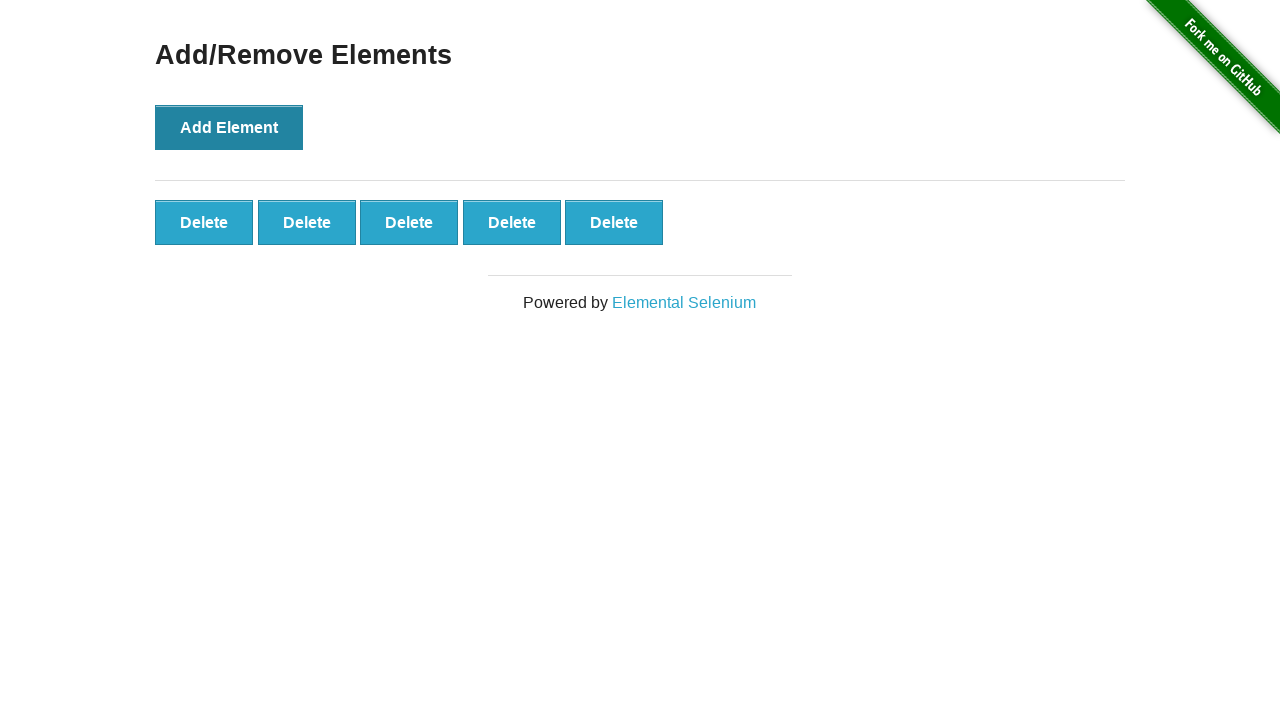

Clicked 'Add Element' button (iteration 6/100) at (229, 127) on button[onclick='addElement()']
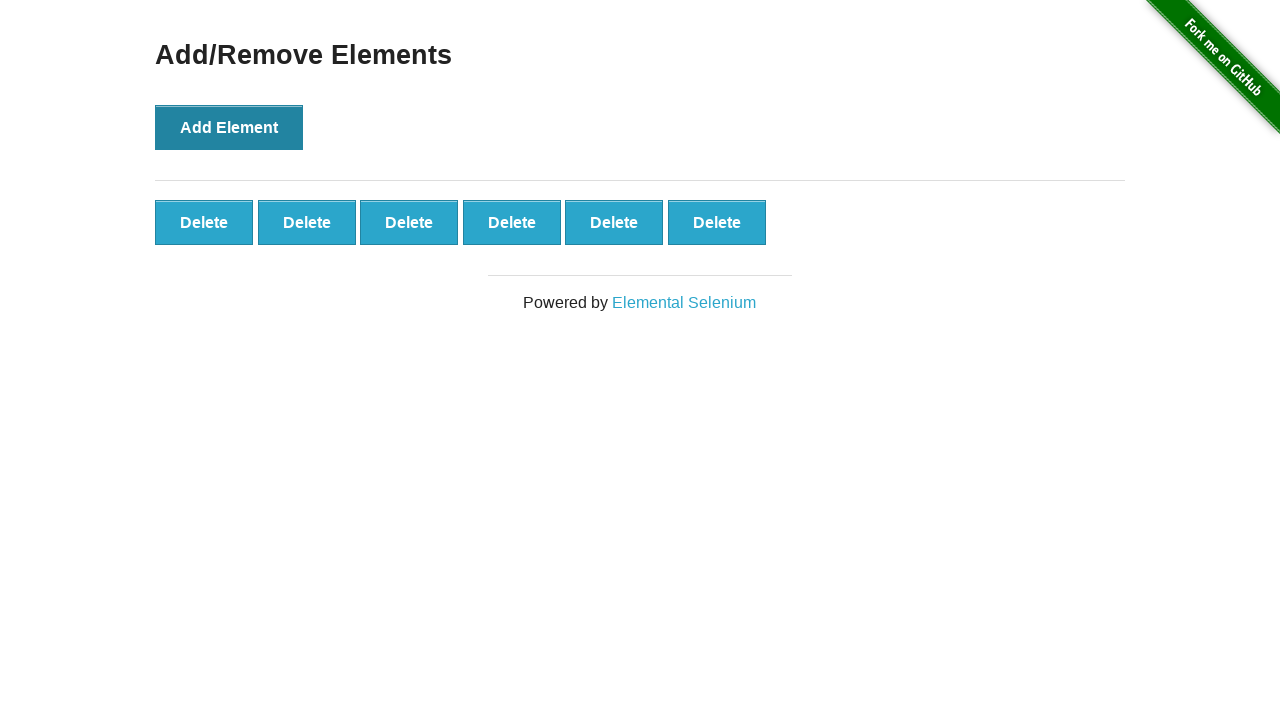

Clicked 'Add Element' button (iteration 7/100) at (229, 127) on button[onclick='addElement()']
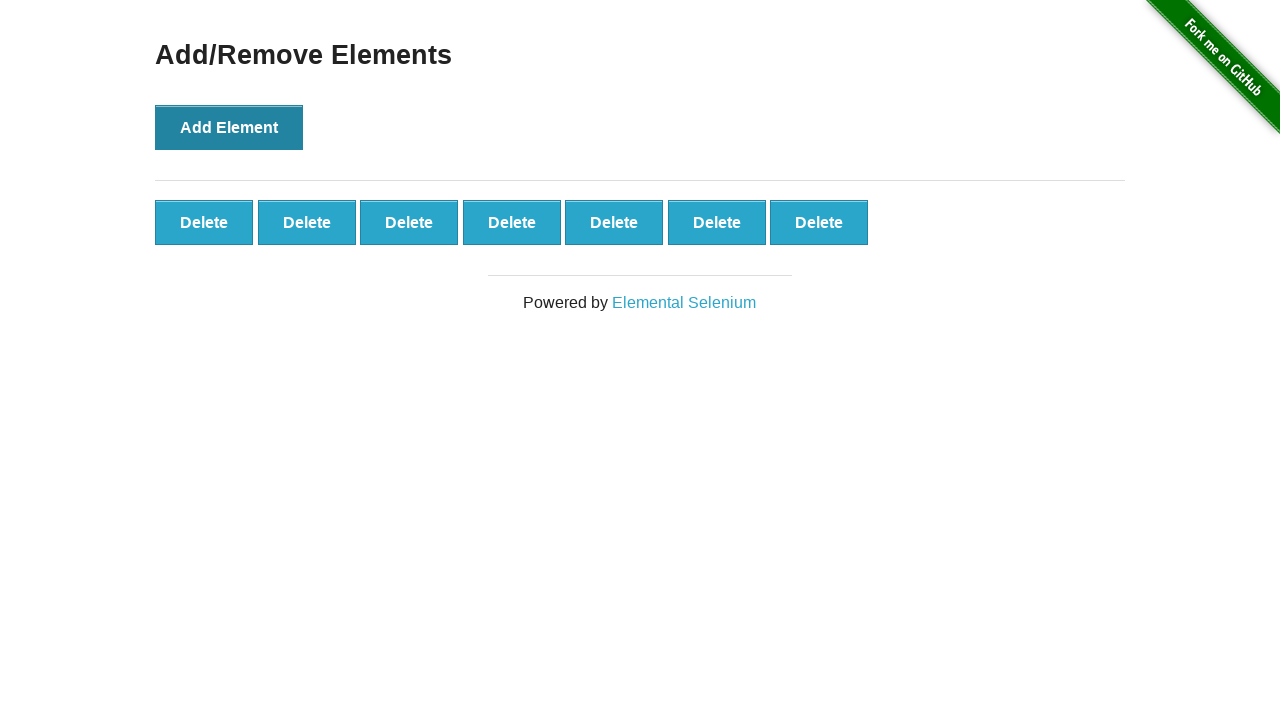

Clicked 'Add Element' button (iteration 8/100) at (229, 127) on button[onclick='addElement()']
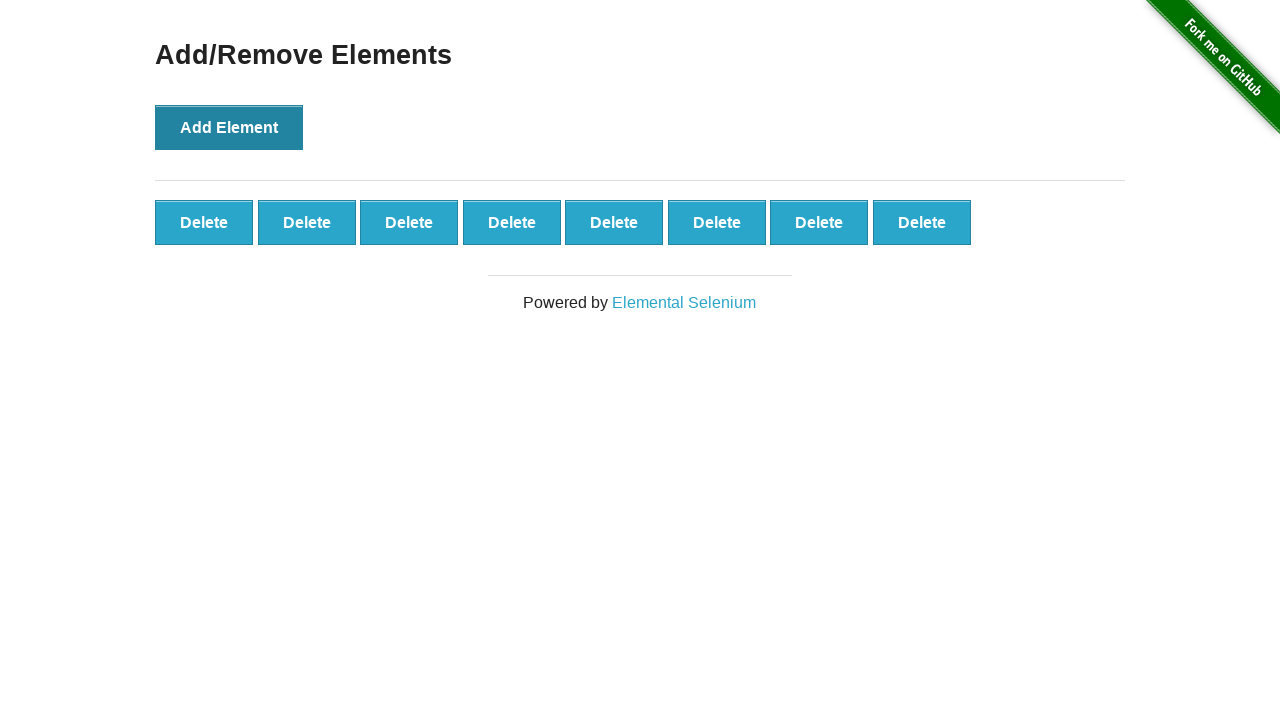

Clicked 'Add Element' button (iteration 9/100) at (229, 127) on button[onclick='addElement()']
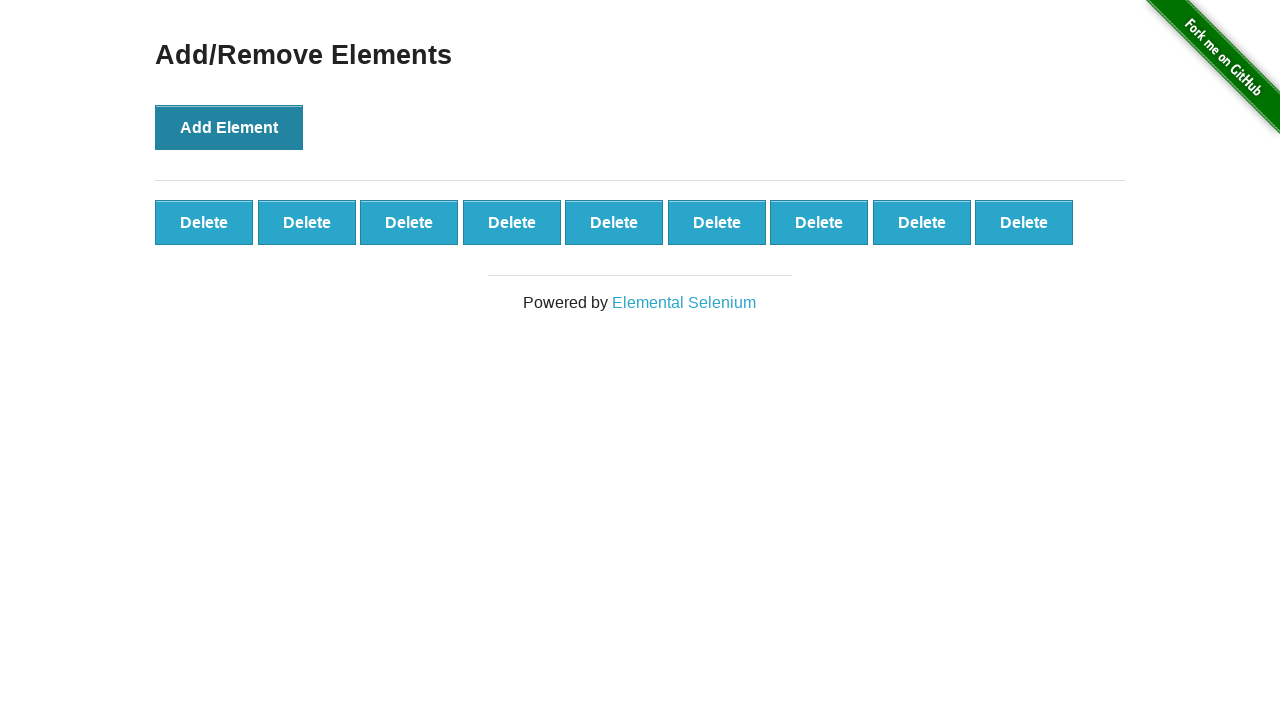

Clicked 'Add Element' button (iteration 10/100) at (229, 127) on button[onclick='addElement()']
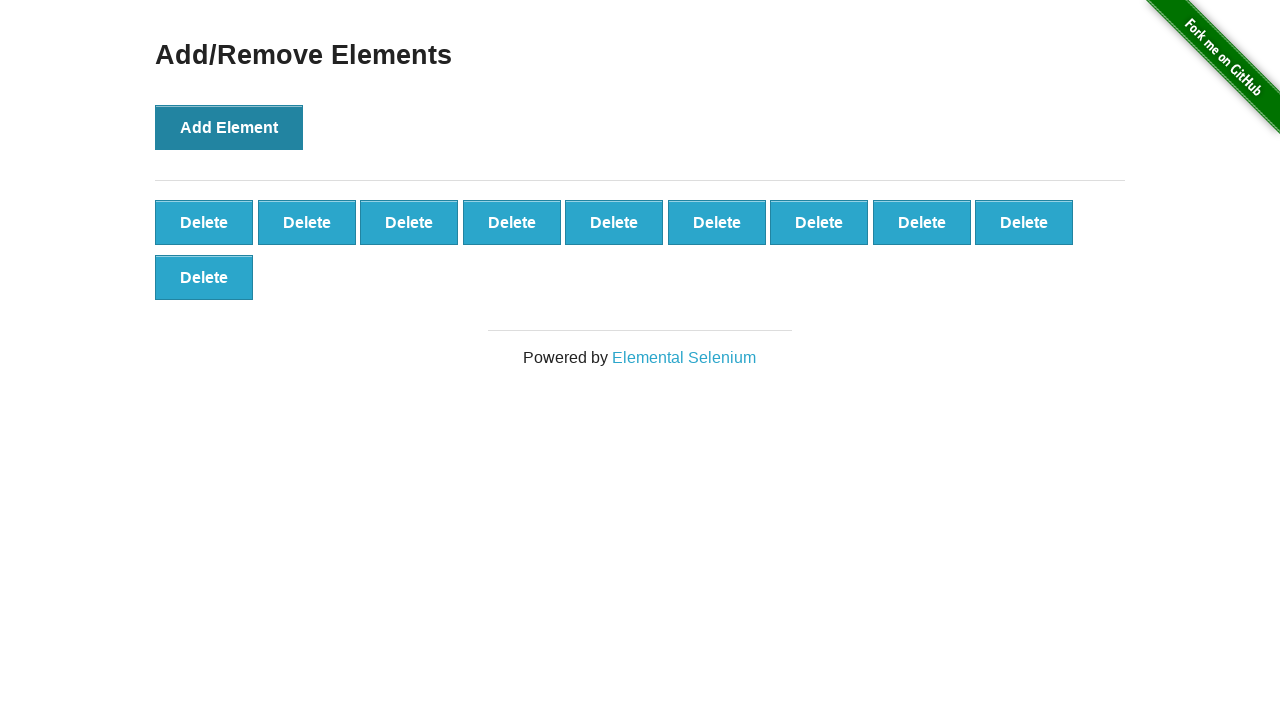

Clicked 'Add Element' button (iteration 11/100) at (229, 127) on button[onclick='addElement()']
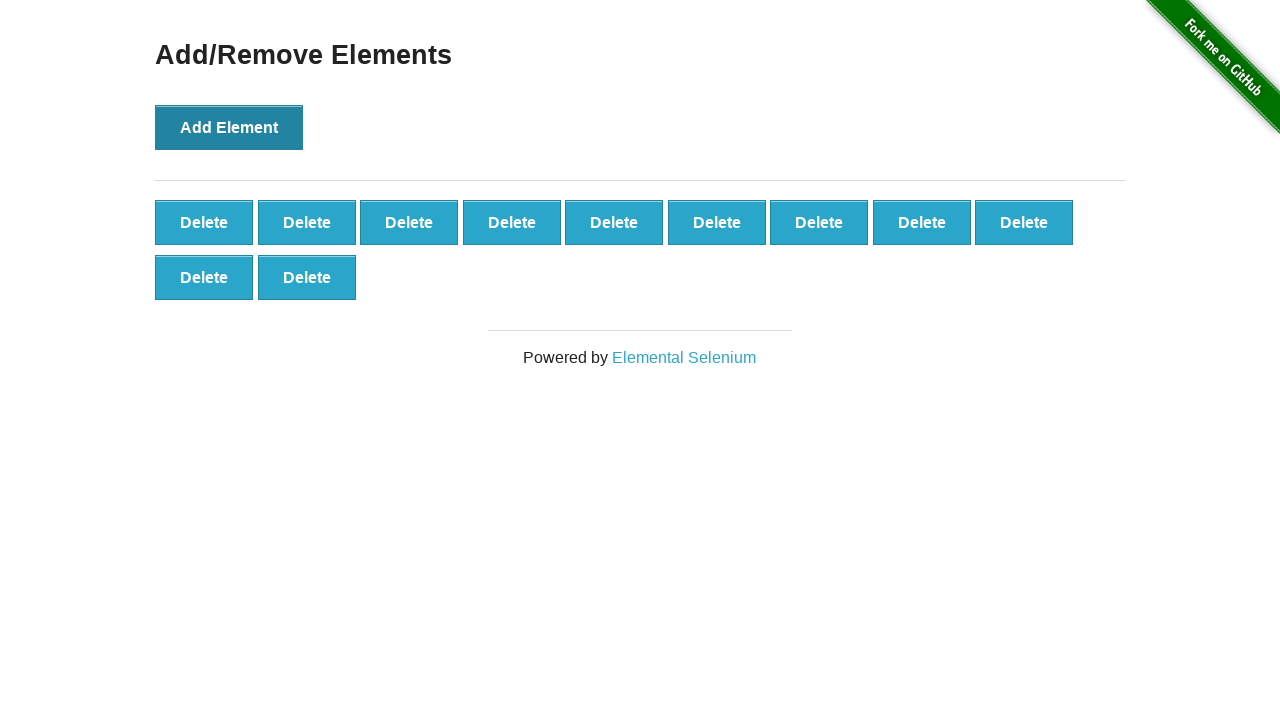

Clicked 'Add Element' button (iteration 12/100) at (229, 127) on button[onclick='addElement()']
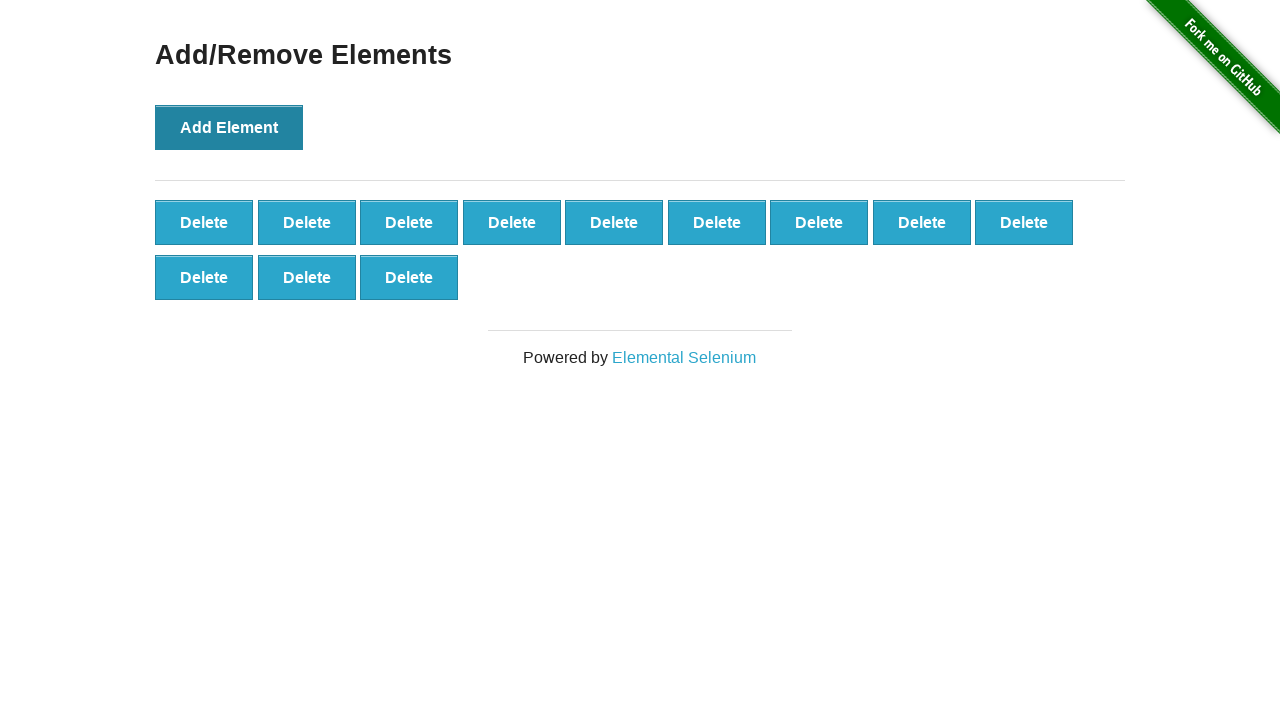

Clicked 'Add Element' button (iteration 13/100) at (229, 127) on button[onclick='addElement()']
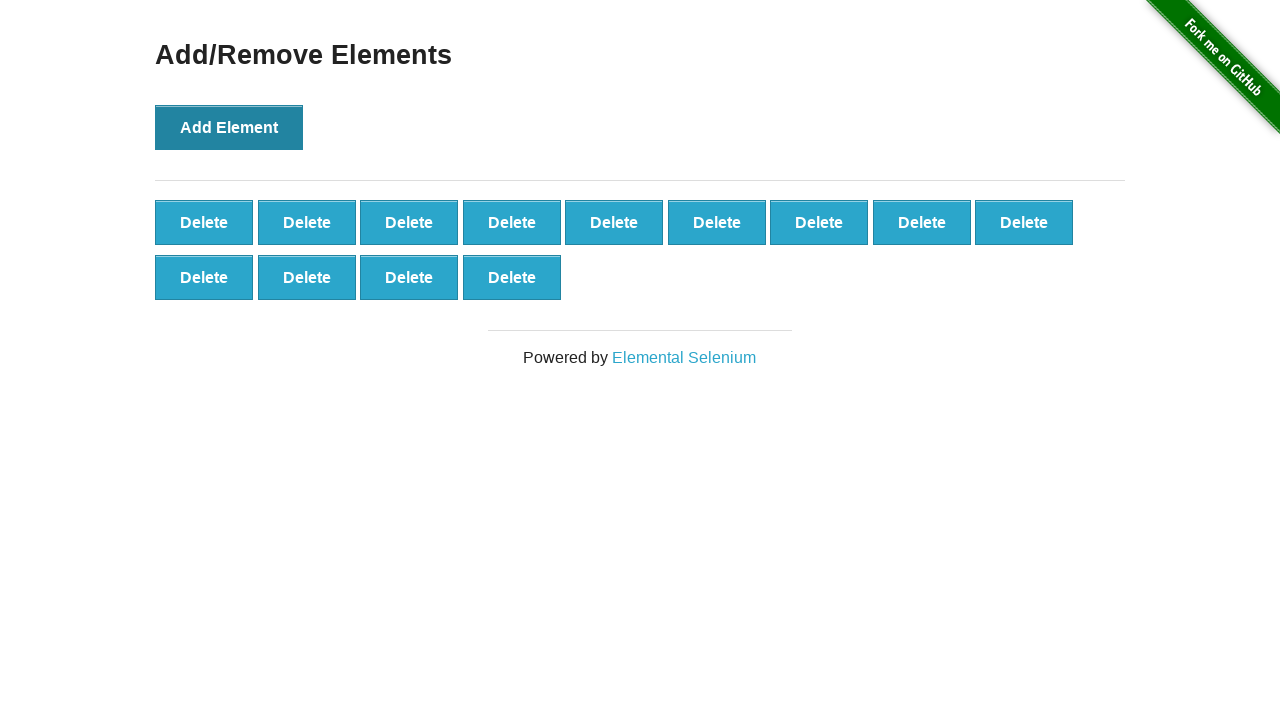

Clicked 'Add Element' button (iteration 14/100) at (229, 127) on button[onclick='addElement()']
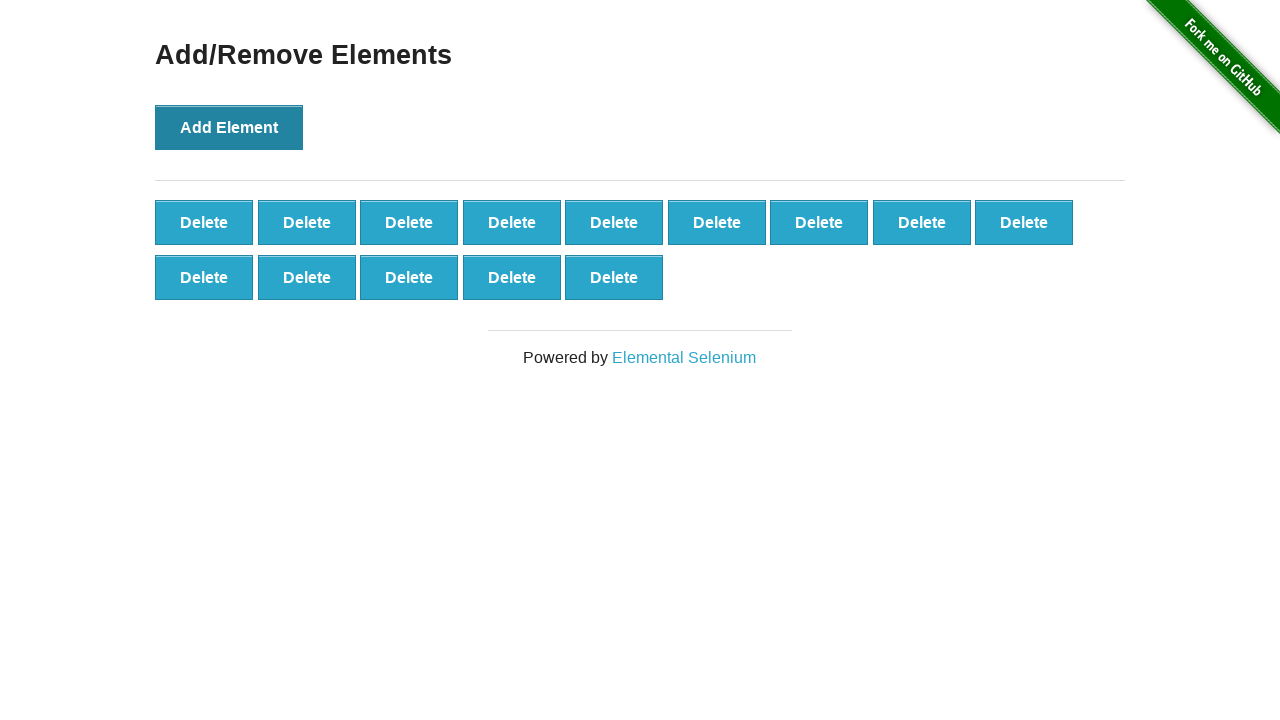

Clicked 'Add Element' button (iteration 15/100) at (229, 127) on button[onclick='addElement()']
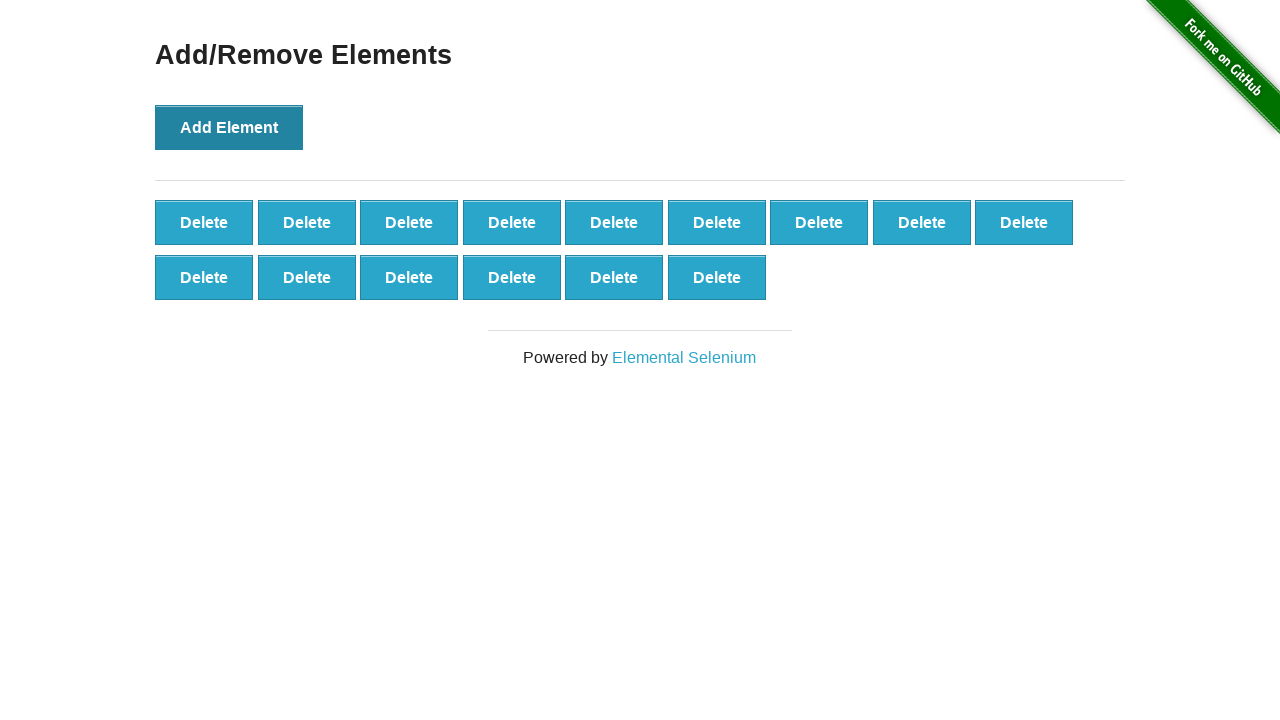

Clicked 'Add Element' button (iteration 16/100) at (229, 127) on button[onclick='addElement()']
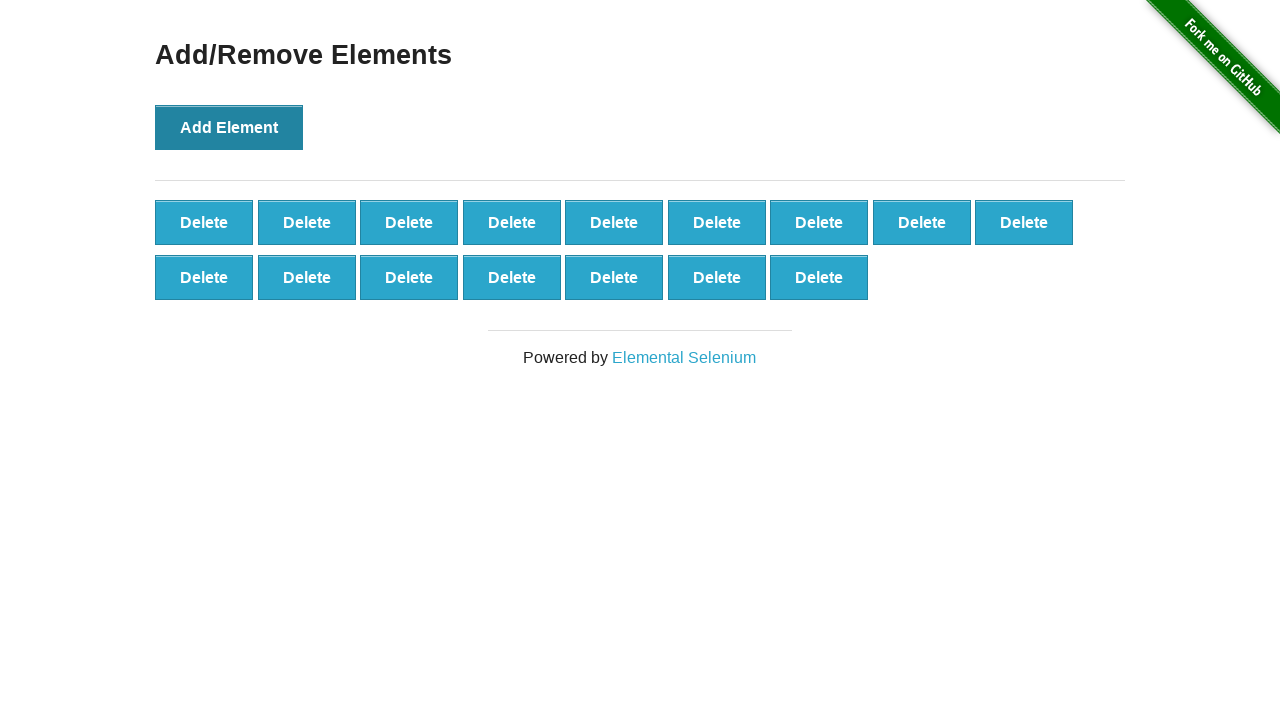

Clicked 'Add Element' button (iteration 17/100) at (229, 127) on button[onclick='addElement()']
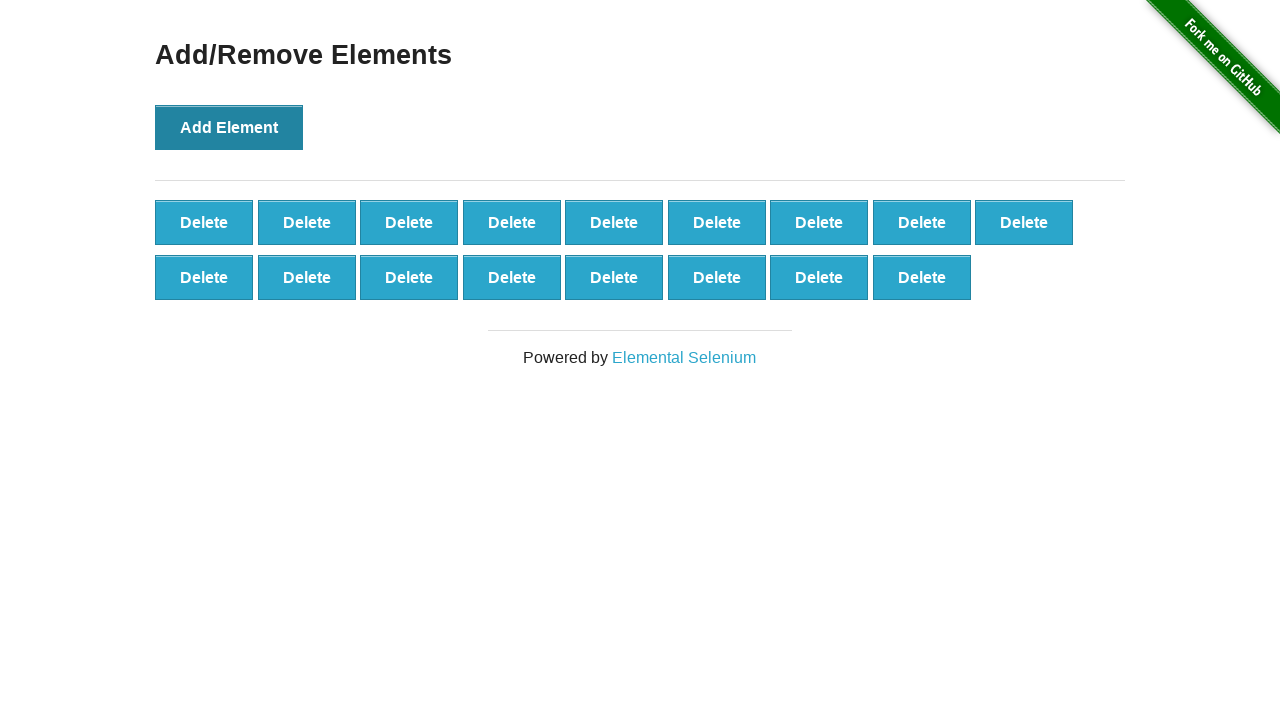

Clicked 'Add Element' button (iteration 18/100) at (229, 127) on button[onclick='addElement()']
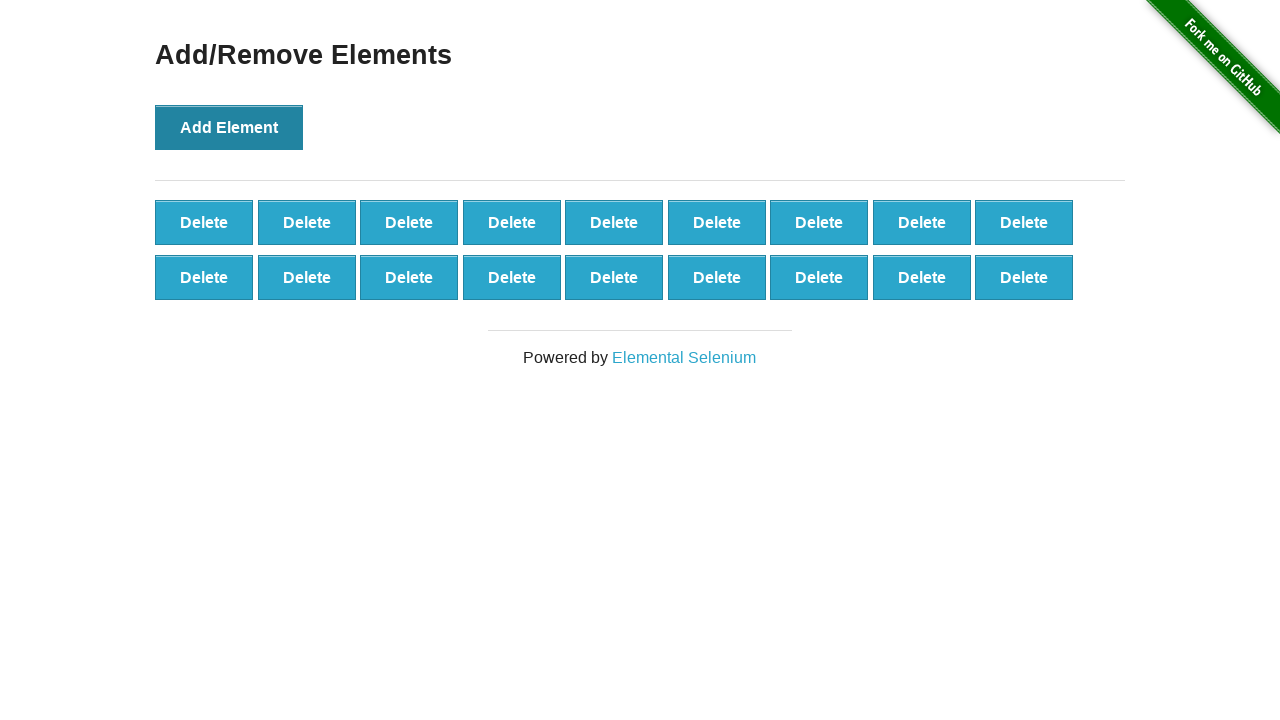

Clicked 'Add Element' button (iteration 19/100) at (229, 127) on button[onclick='addElement()']
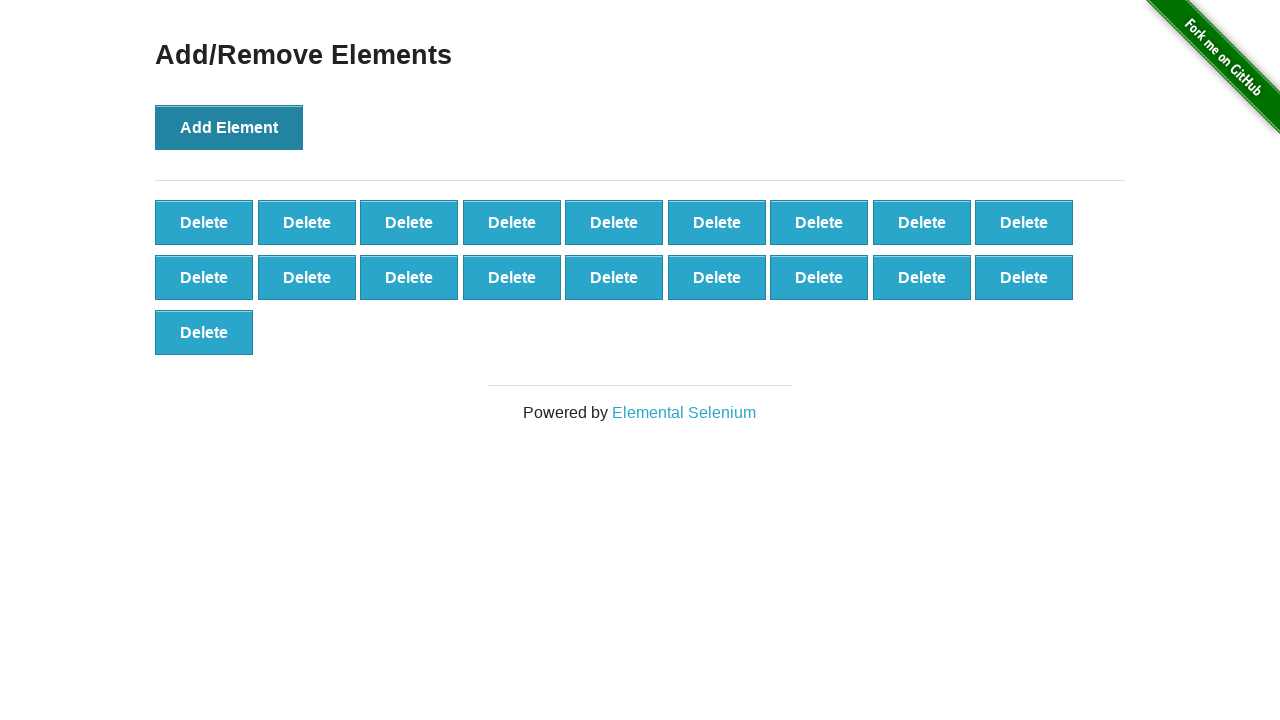

Clicked 'Add Element' button (iteration 20/100) at (229, 127) on button[onclick='addElement()']
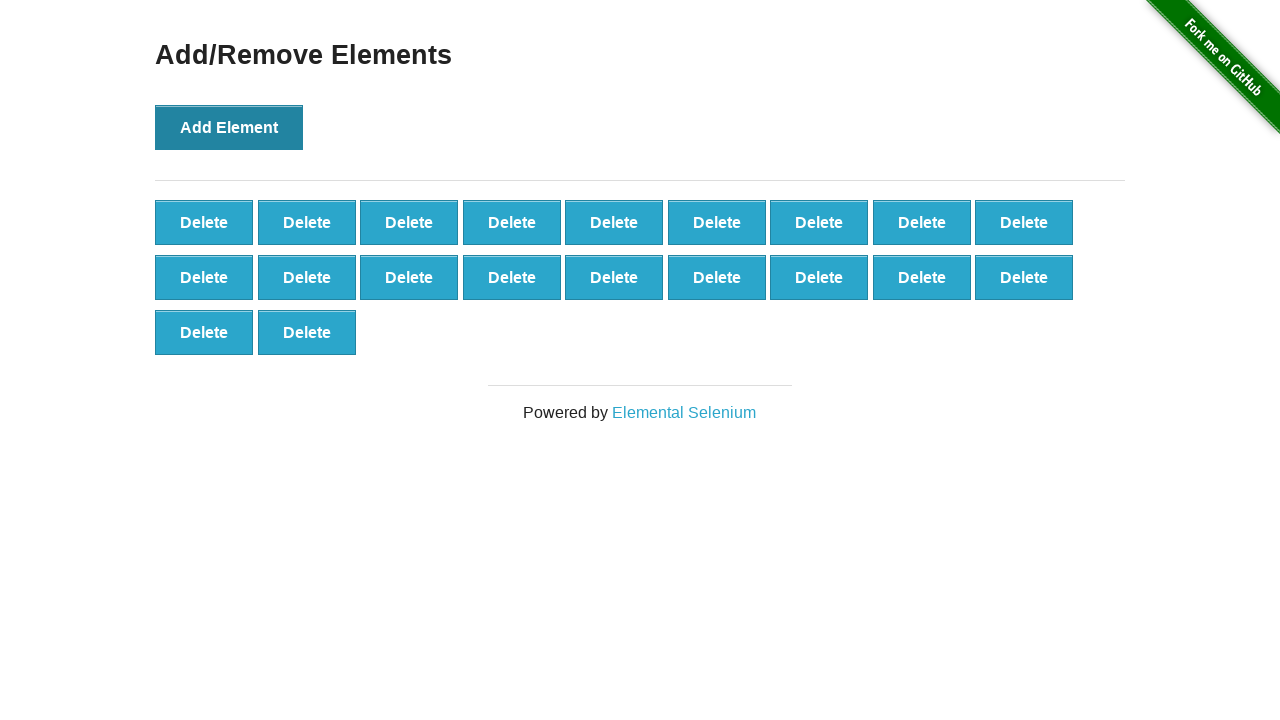

Clicked 'Add Element' button (iteration 21/100) at (229, 127) on button[onclick='addElement()']
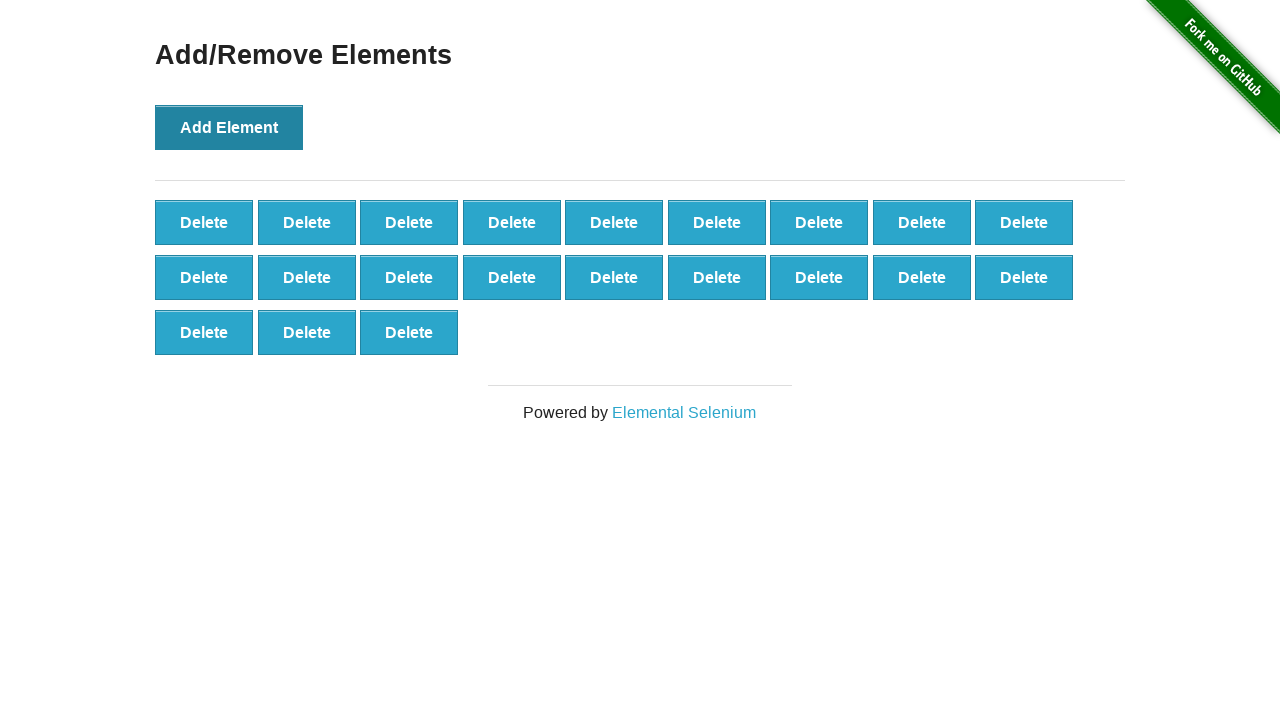

Clicked 'Add Element' button (iteration 22/100) at (229, 127) on button[onclick='addElement()']
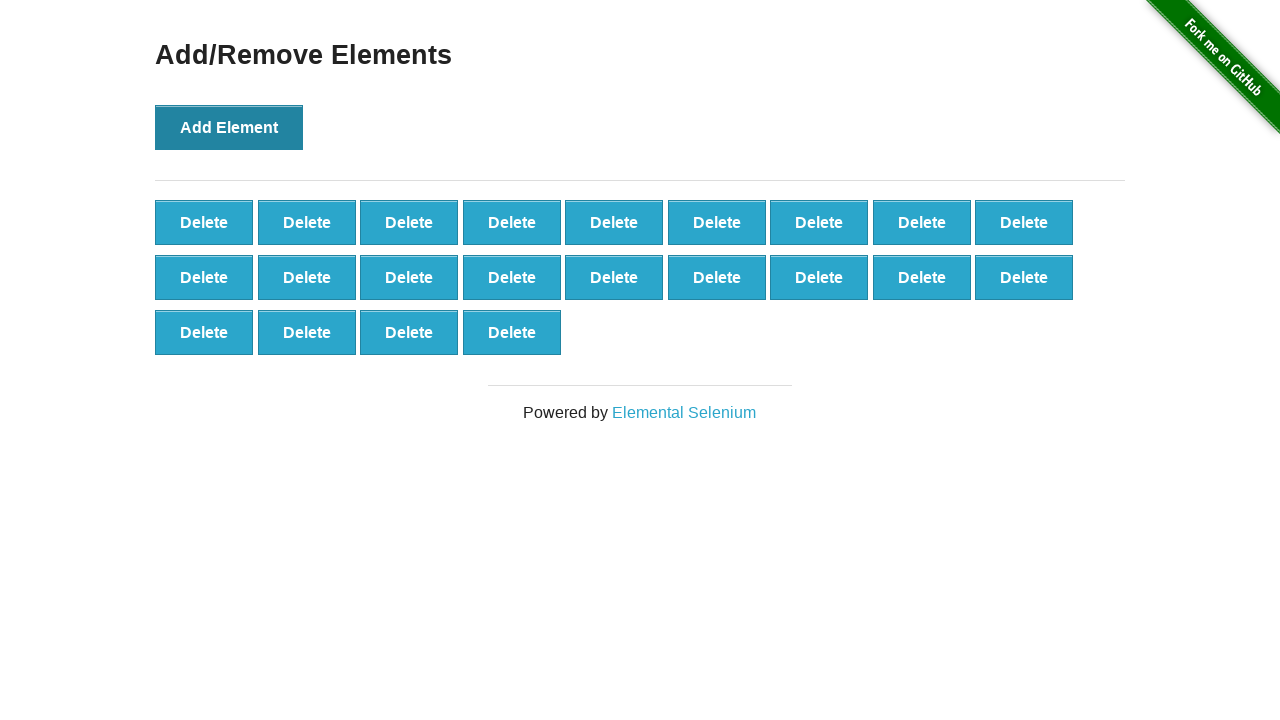

Clicked 'Add Element' button (iteration 23/100) at (229, 127) on button[onclick='addElement()']
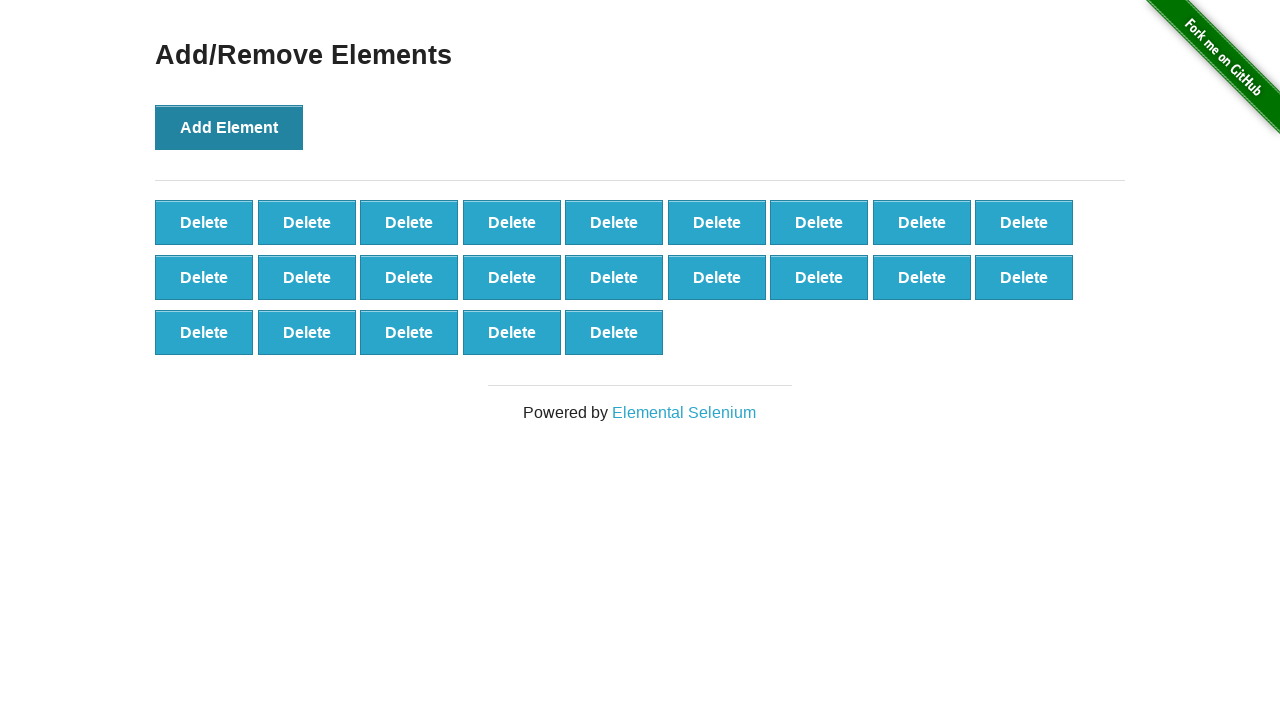

Clicked 'Add Element' button (iteration 24/100) at (229, 127) on button[onclick='addElement()']
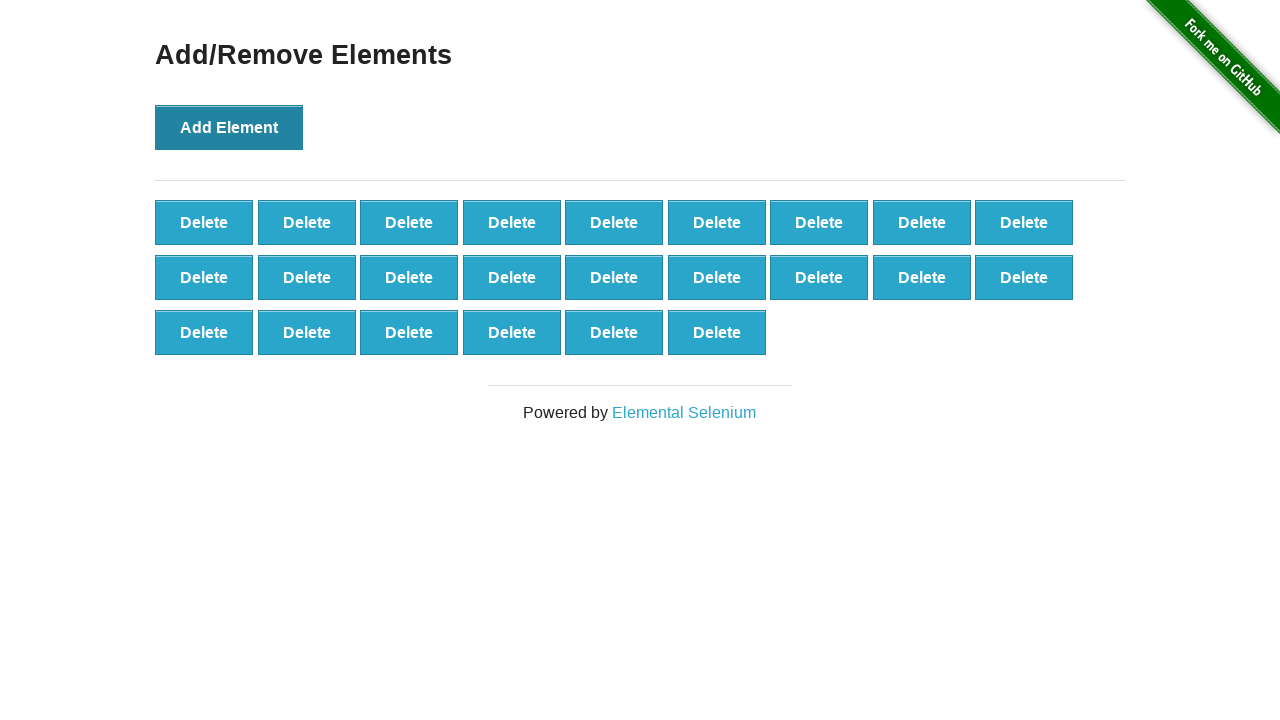

Clicked 'Add Element' button (iteration 25/100) at (229, 127) on button[onclick='addElement()']
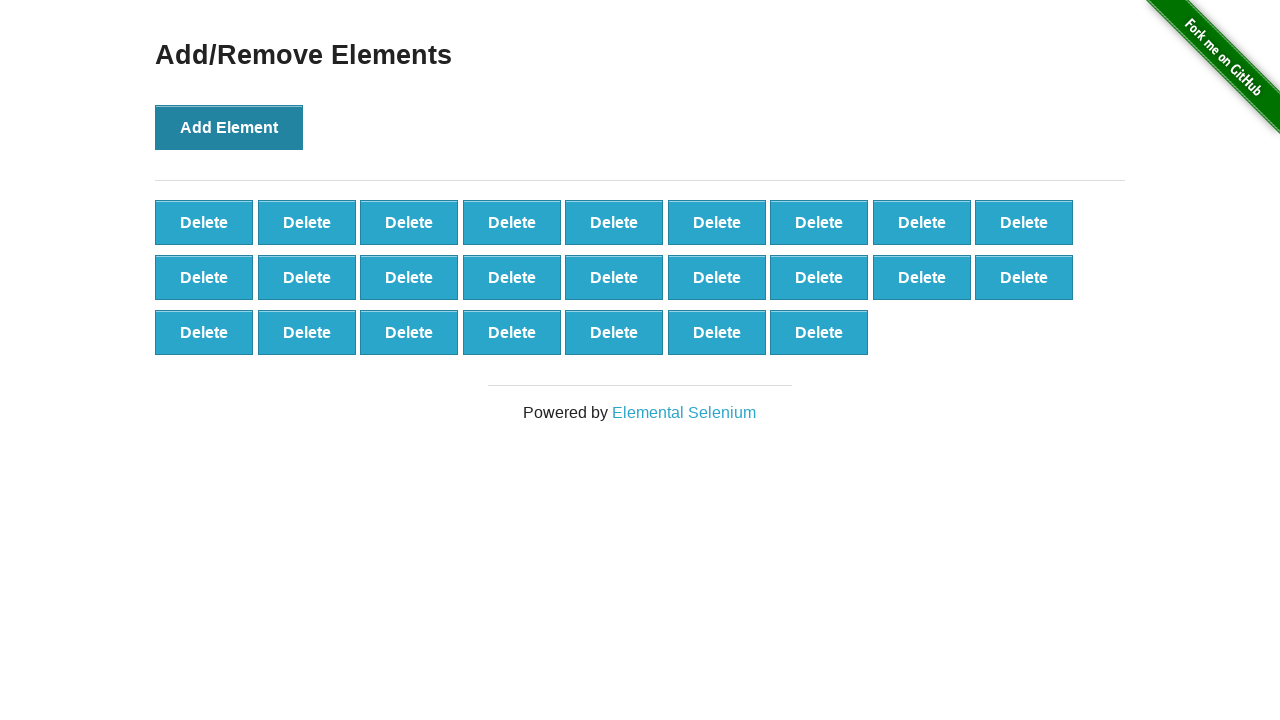

Clicked 'Add Element' button (iteration 26/100) at (229, 127) on button[onclick='addElement()']
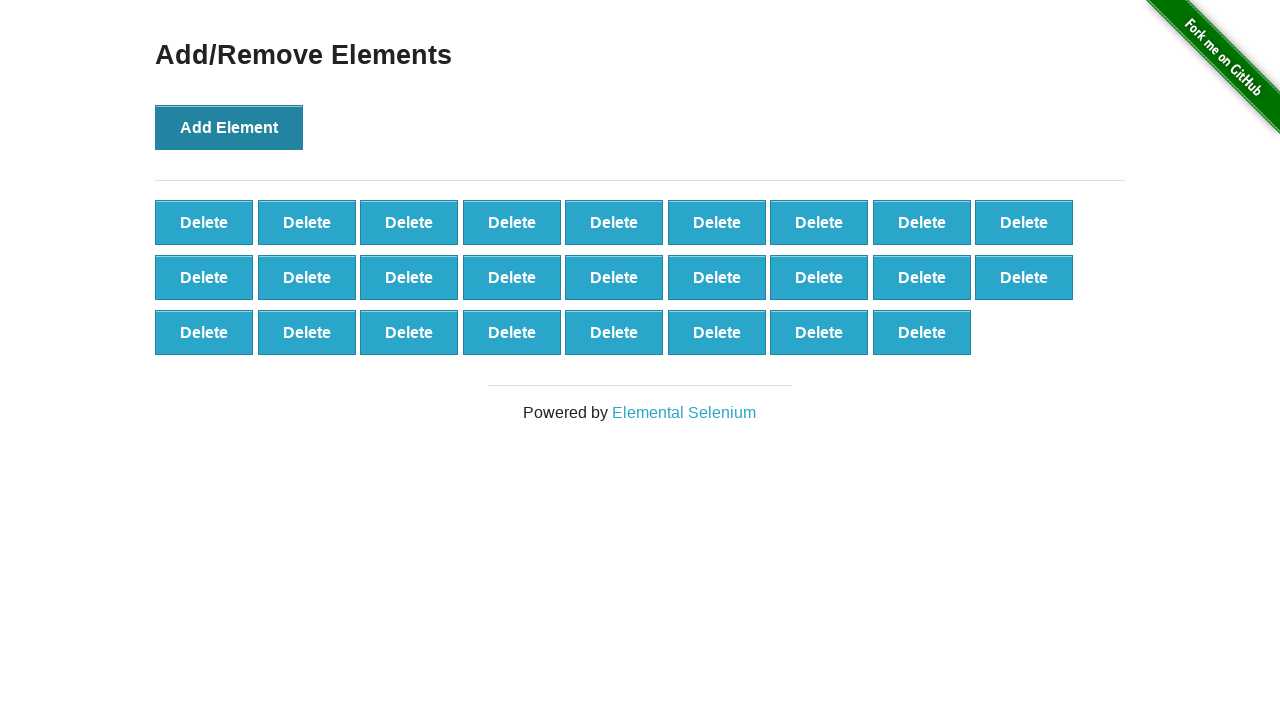

Clicked 'Add Element' button (iteration 27/100) at (229, 127) on button[onclick='addElement()']
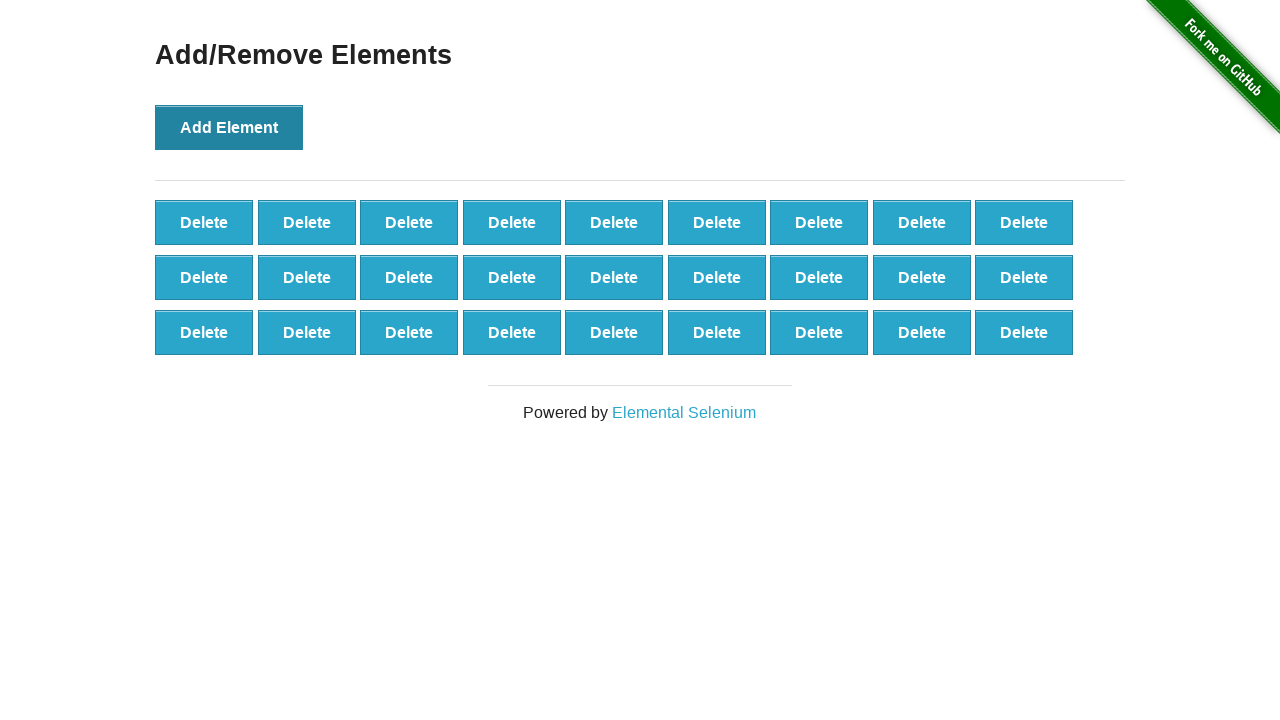

Clicked 'Add Element' button (iteration 28/100) at (229, 127) on button[onclick='addElement()']
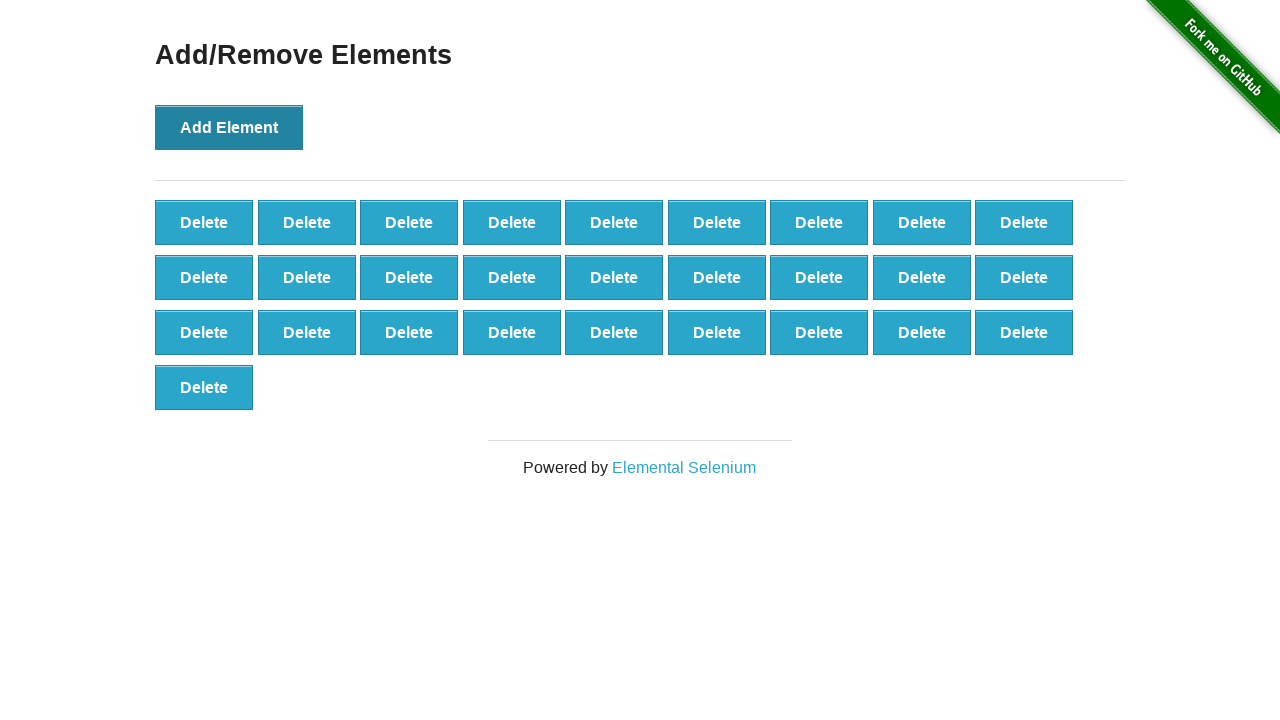

Clicked 'Add Element' button (iteration 29/100) at (229, 127) on button[onclick='addElement()']
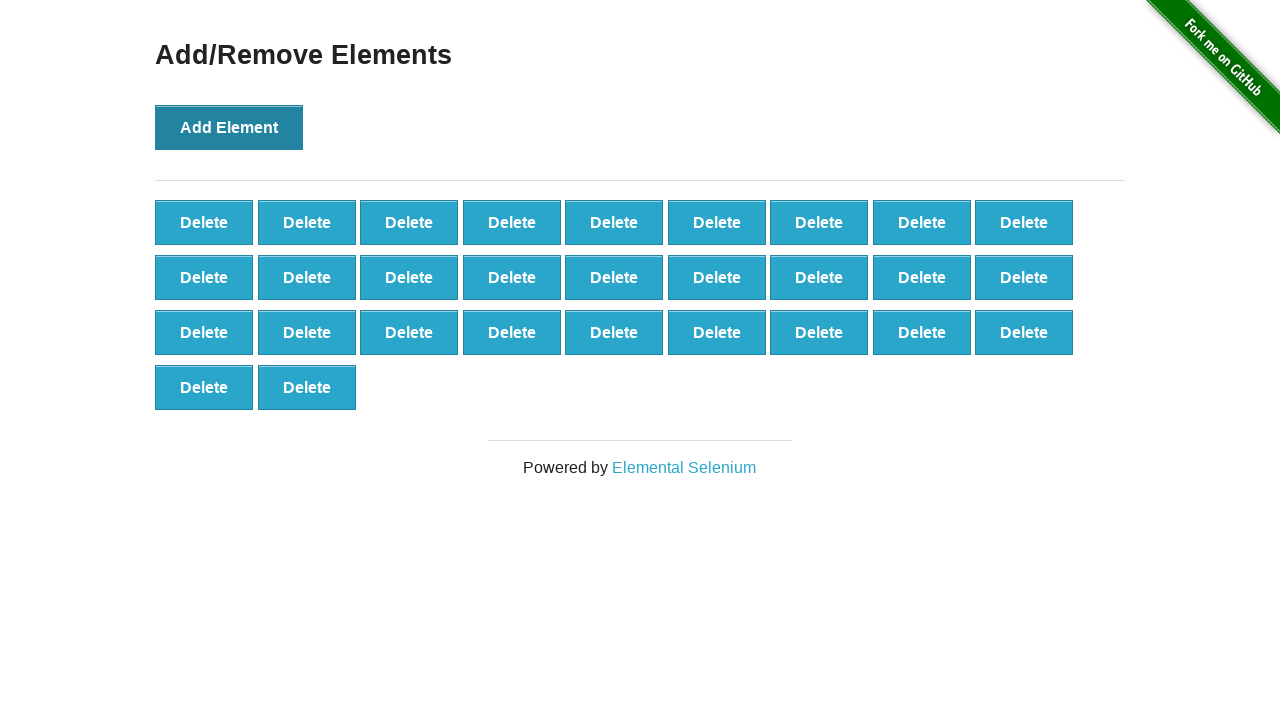

Clicked 'Add Element' button (iteration 30/100) at (229, 127) on button[onclick='addElement()']
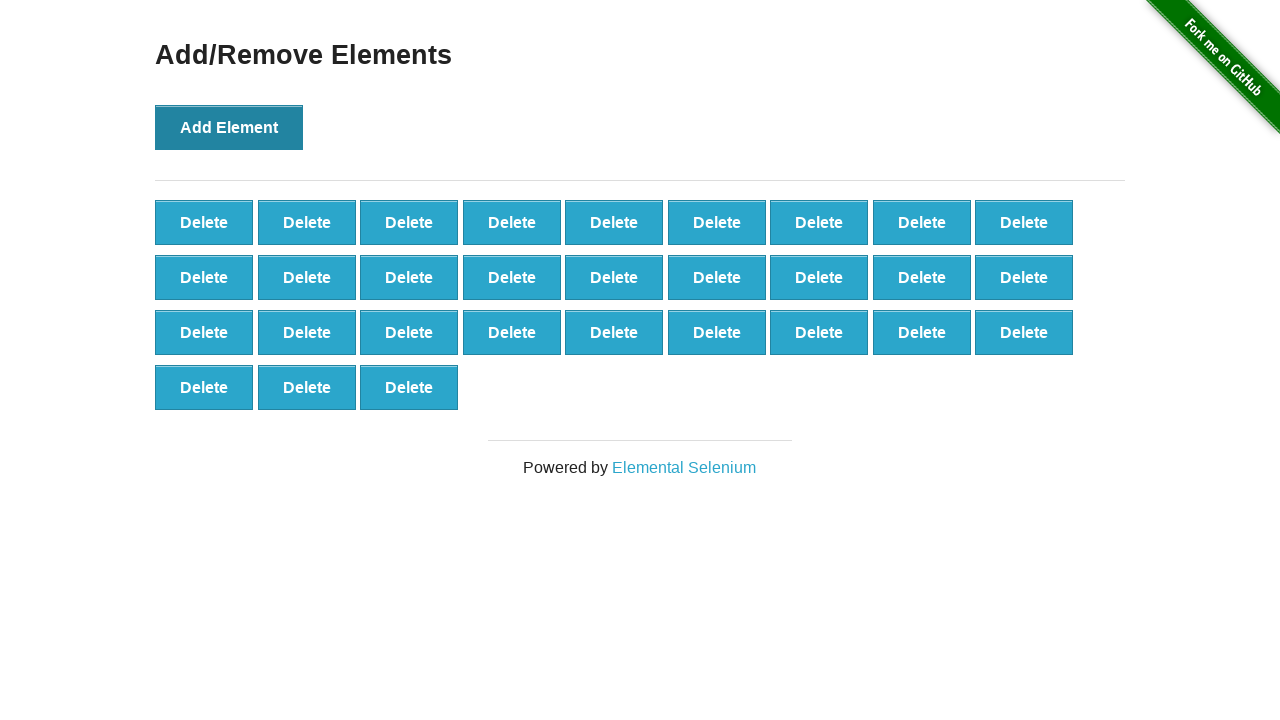

Clicked 'Add Element' button (iteration 31/100) at (229, 127) on button[onclick='addElement()']
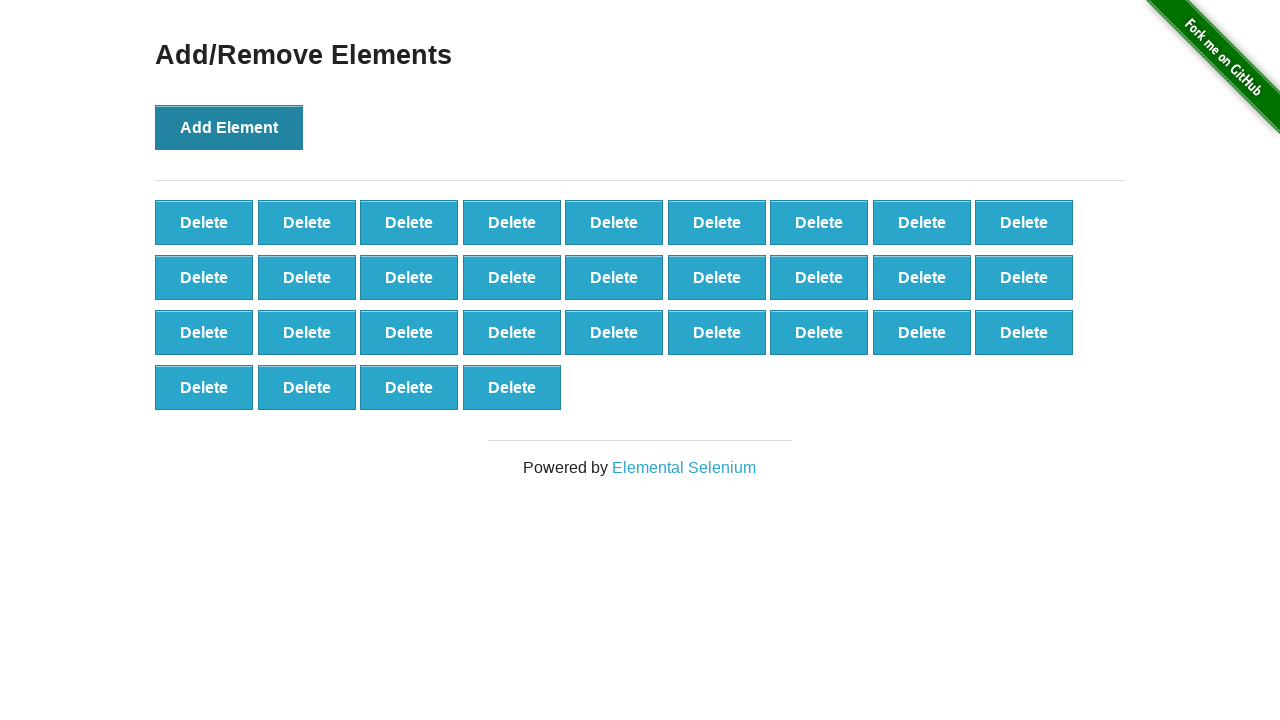

Clicked 'Add Element' button (iteration 32/100) at (229, 127) on button[onclick='addElement()']
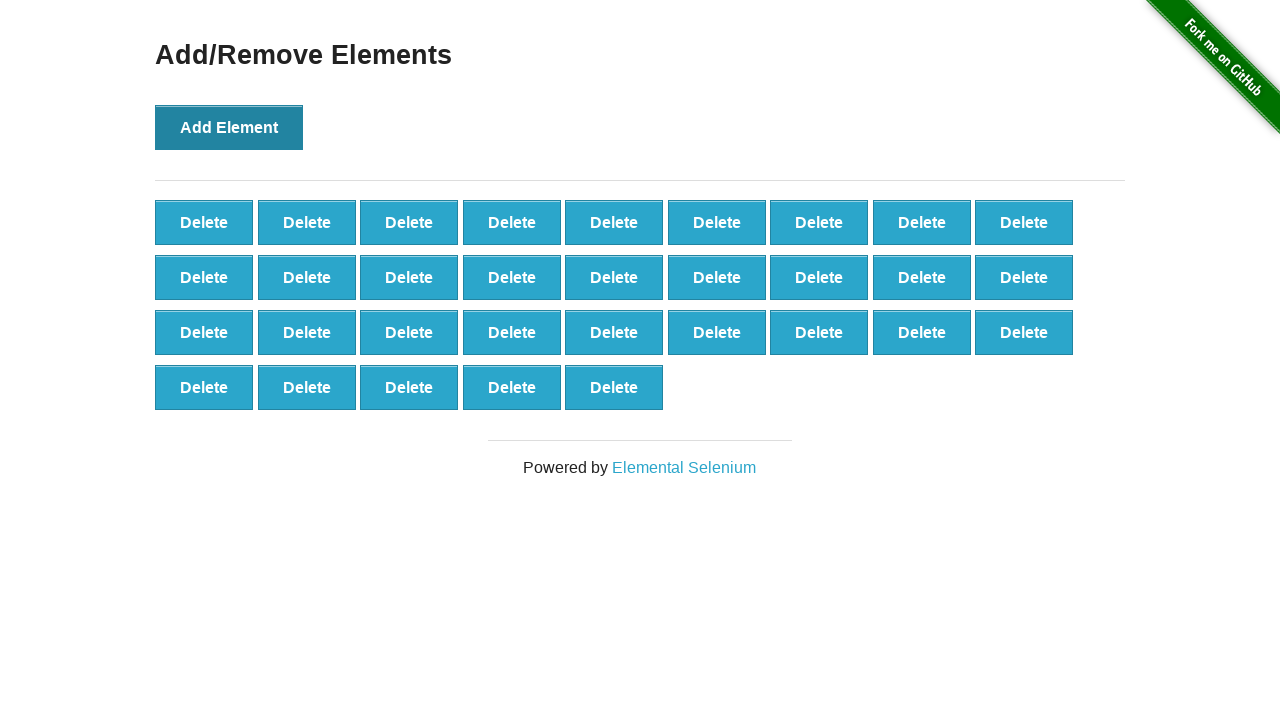

Clicked 'Add Element' button (iteration 33/100) at (229, 127) on button[onclick='addElement()']
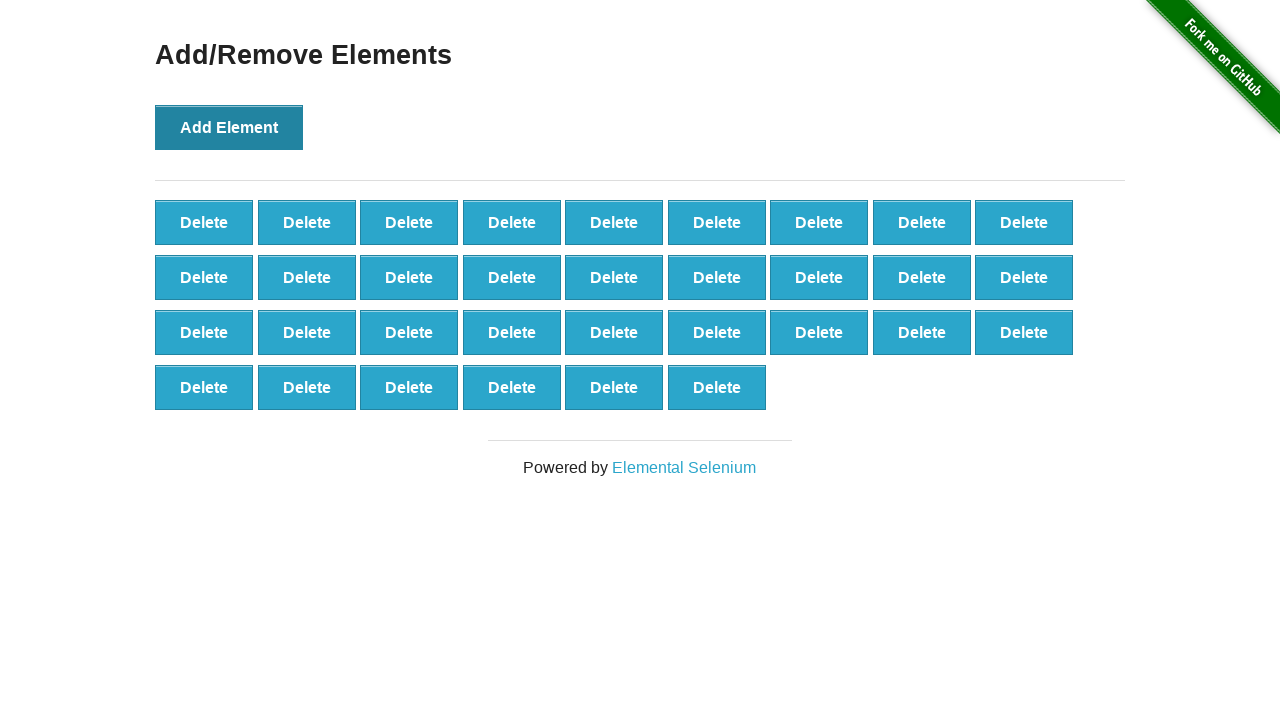

Clicked 'Add Element' button (iteration 34/100) at (229, 127) on button[onclick='addElement()']
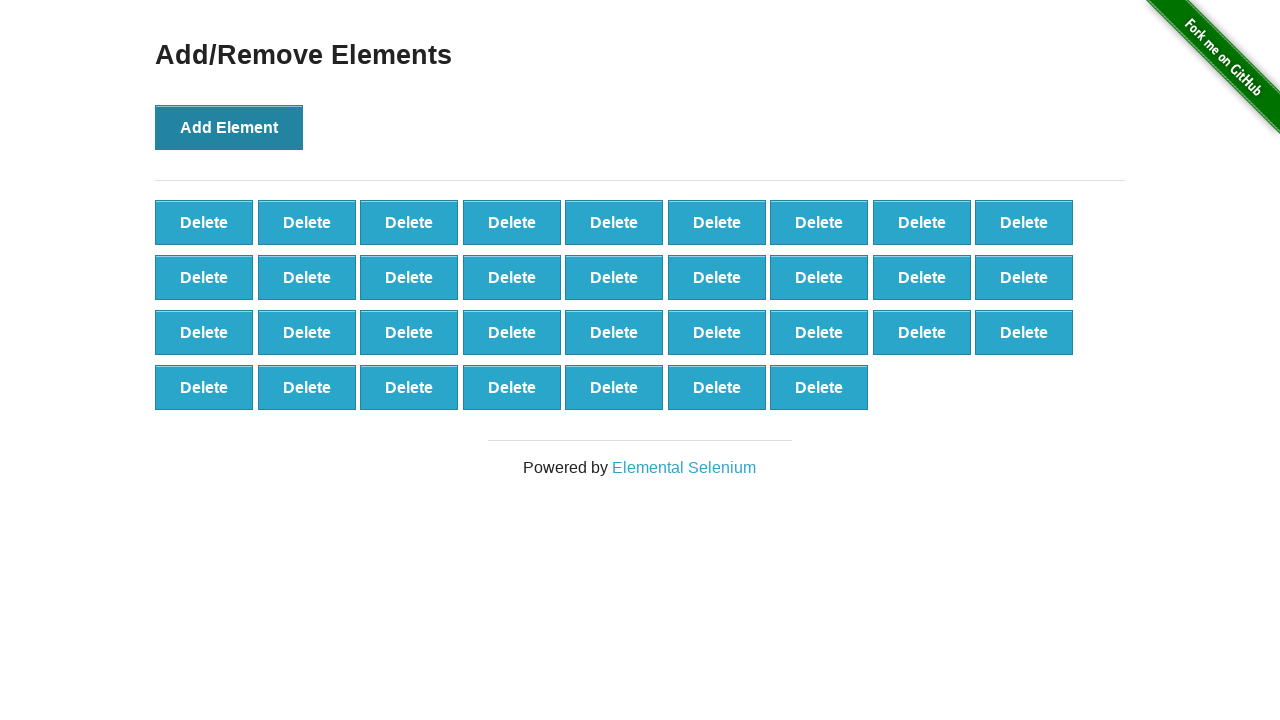

Clicked 'Add Element' button (iteration 35/100) at (229, 127) on button[onclick='addElement()']
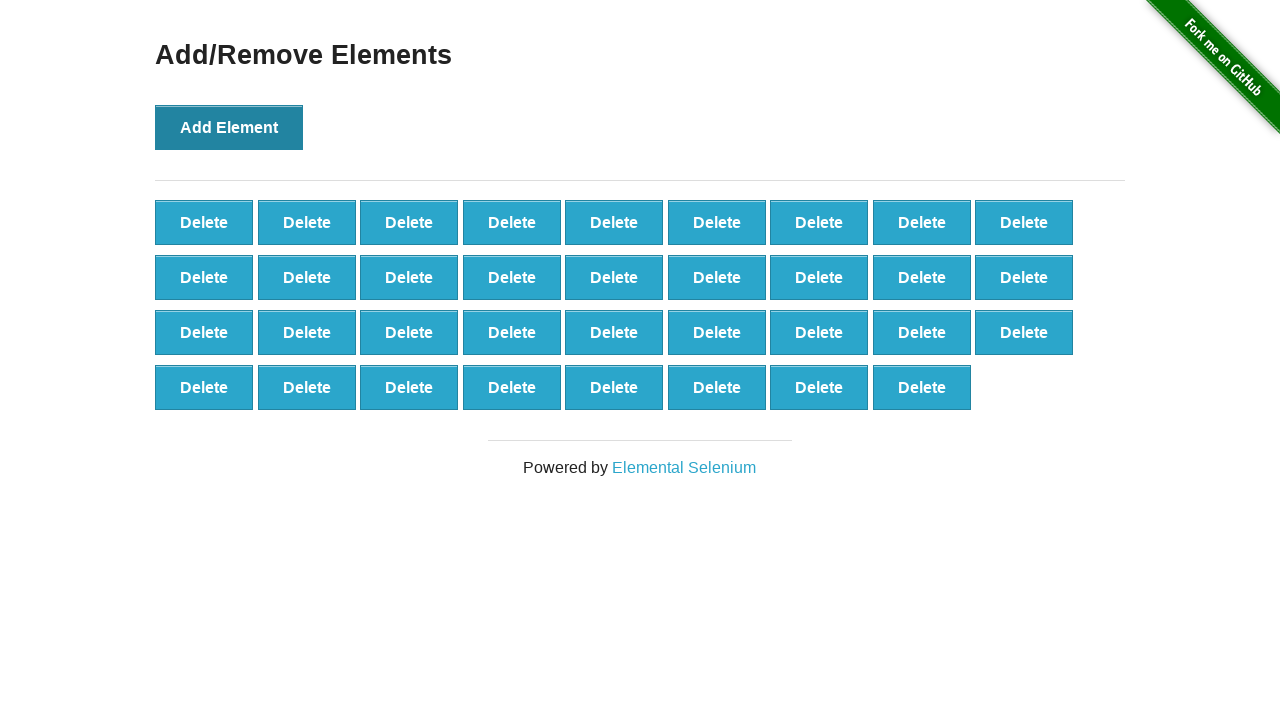

Clicked 'Add Element' button (iteration 36/100) at (229, 127) on button[onclick='addElement()']
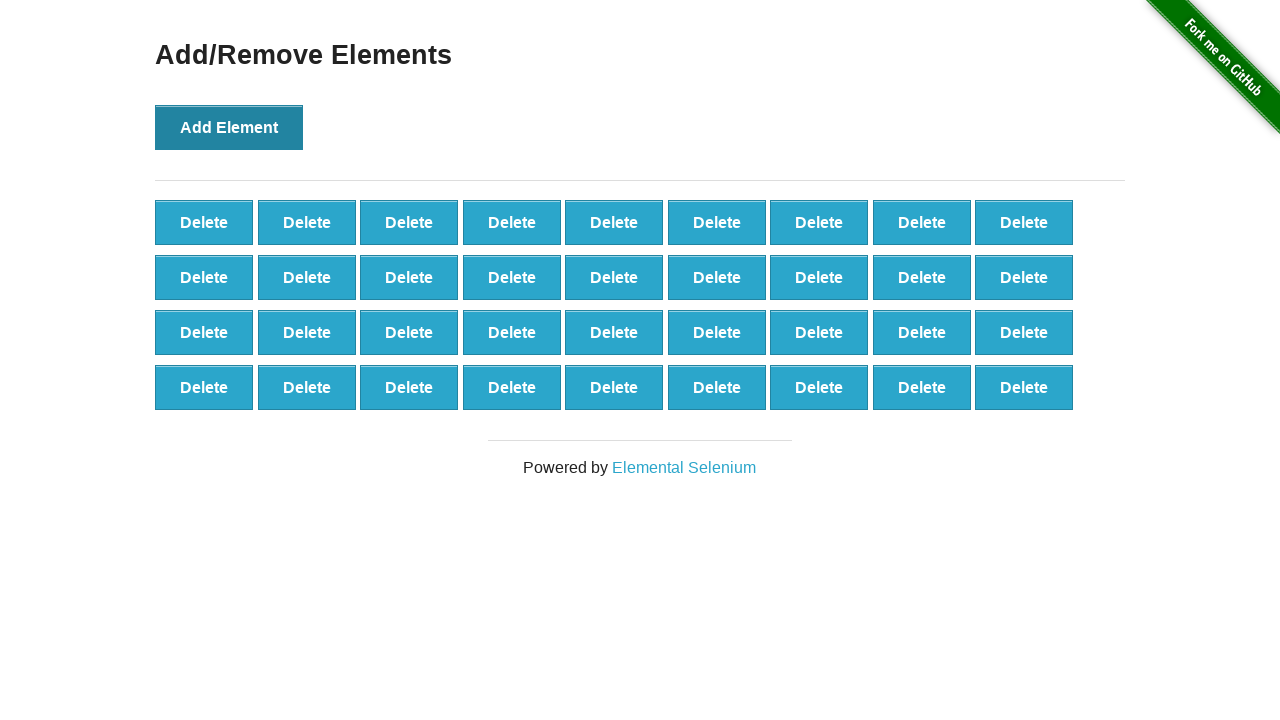

Clicked 'Add Element' button (iteration 37/100) at (229, 127) on button[onclick='addElement()']
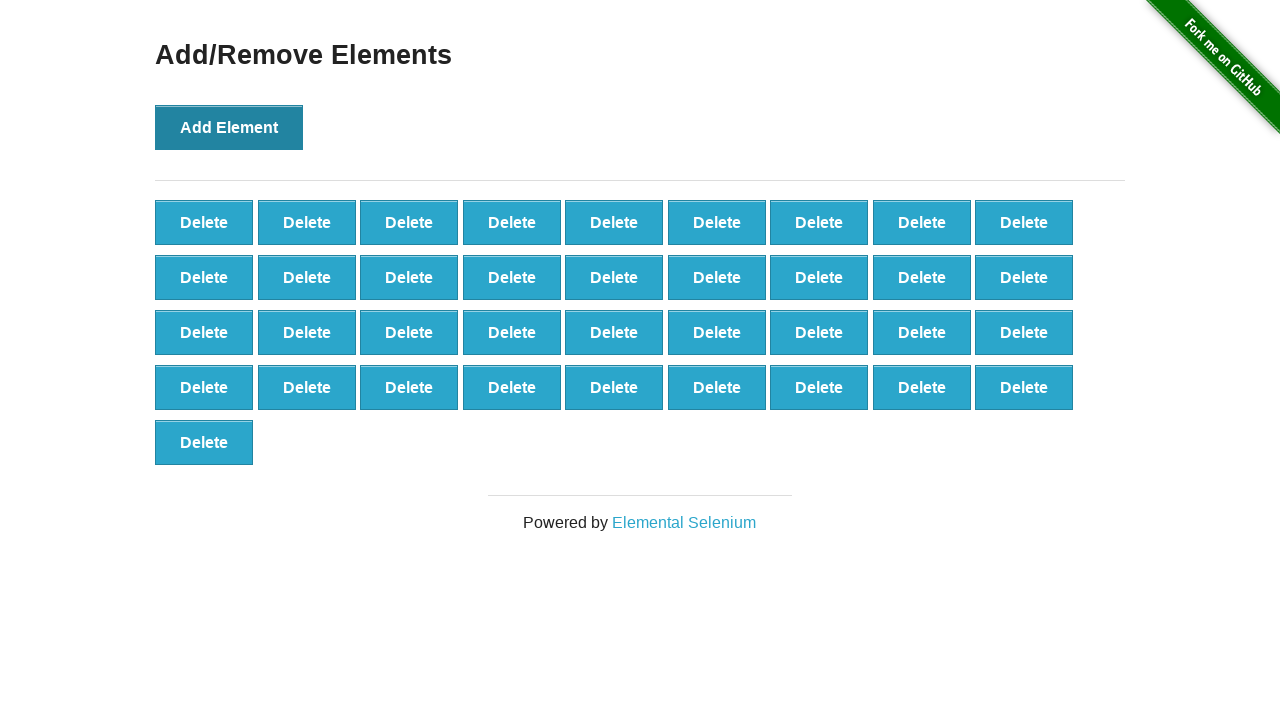

Clicked 'Add Element' button (iteration 38/100) at (229, 127) on button[onclick='addElement()']
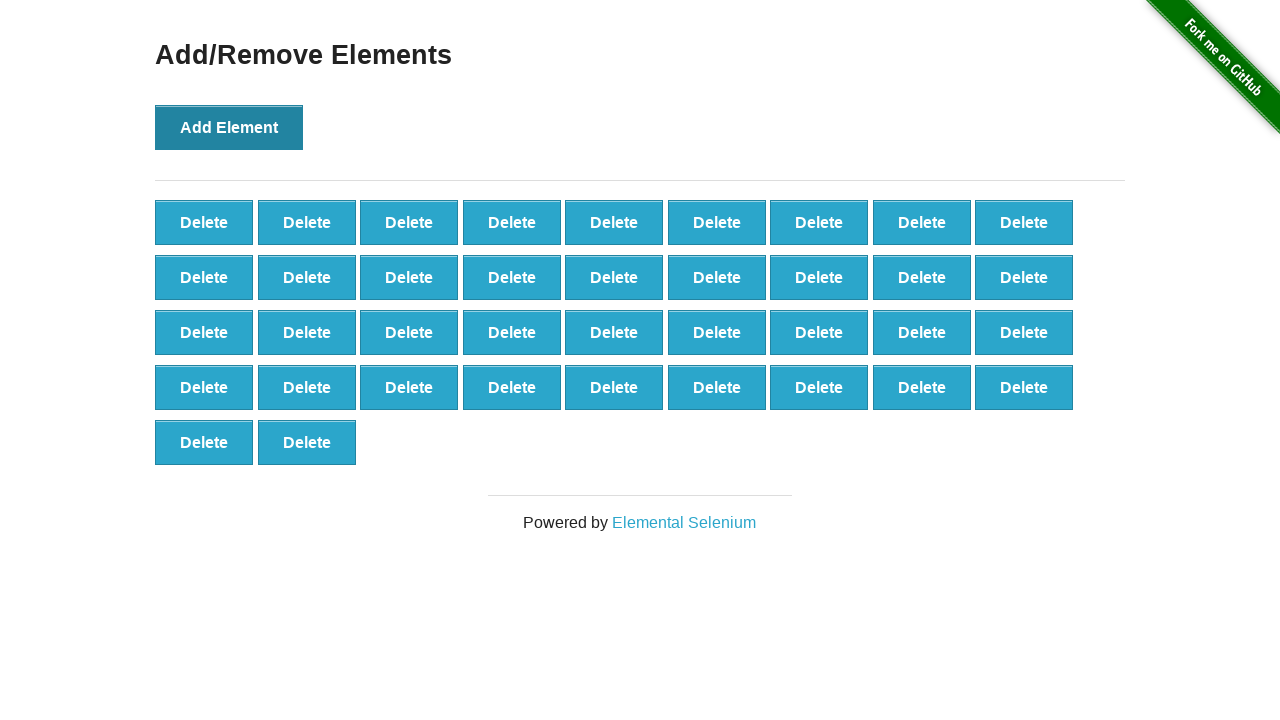

Clicked 'Add Element' button (iteration 39/100) at (229, 127) on button[onclick='addElement()']
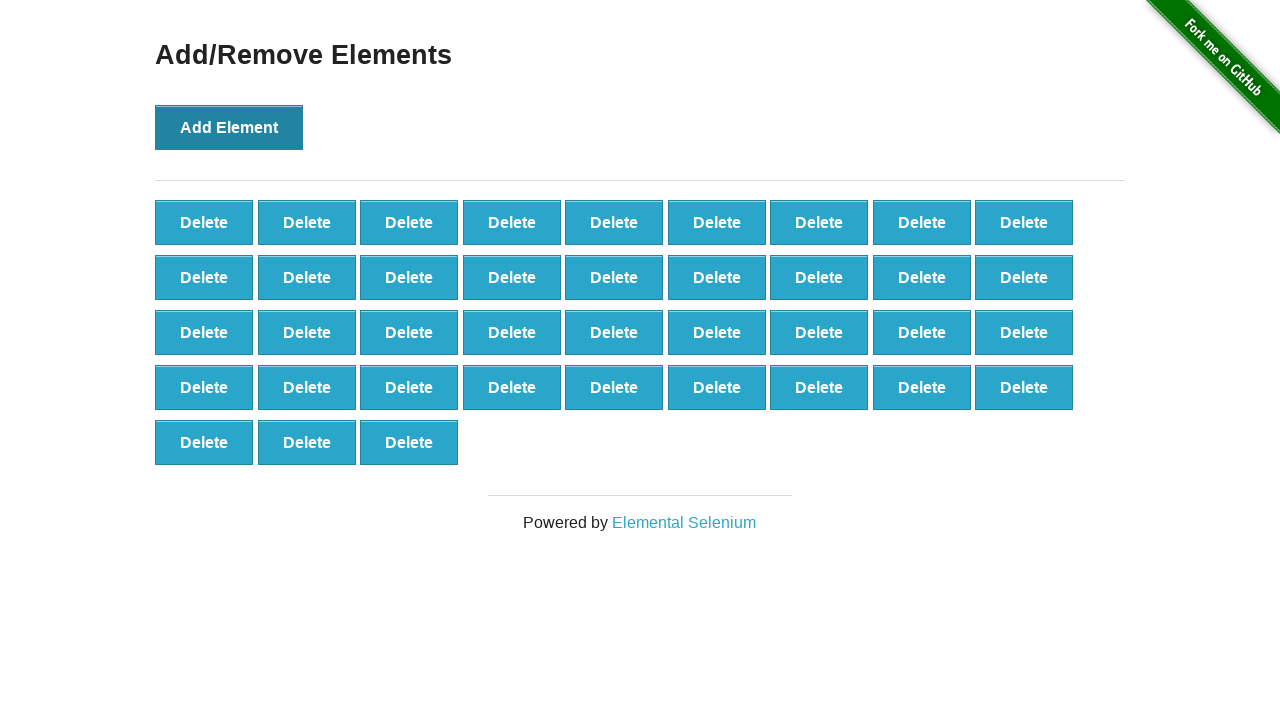

Clicked 'Add Element' button (iteration 40/100) at (229, 127) on button[onclick='addElement()']
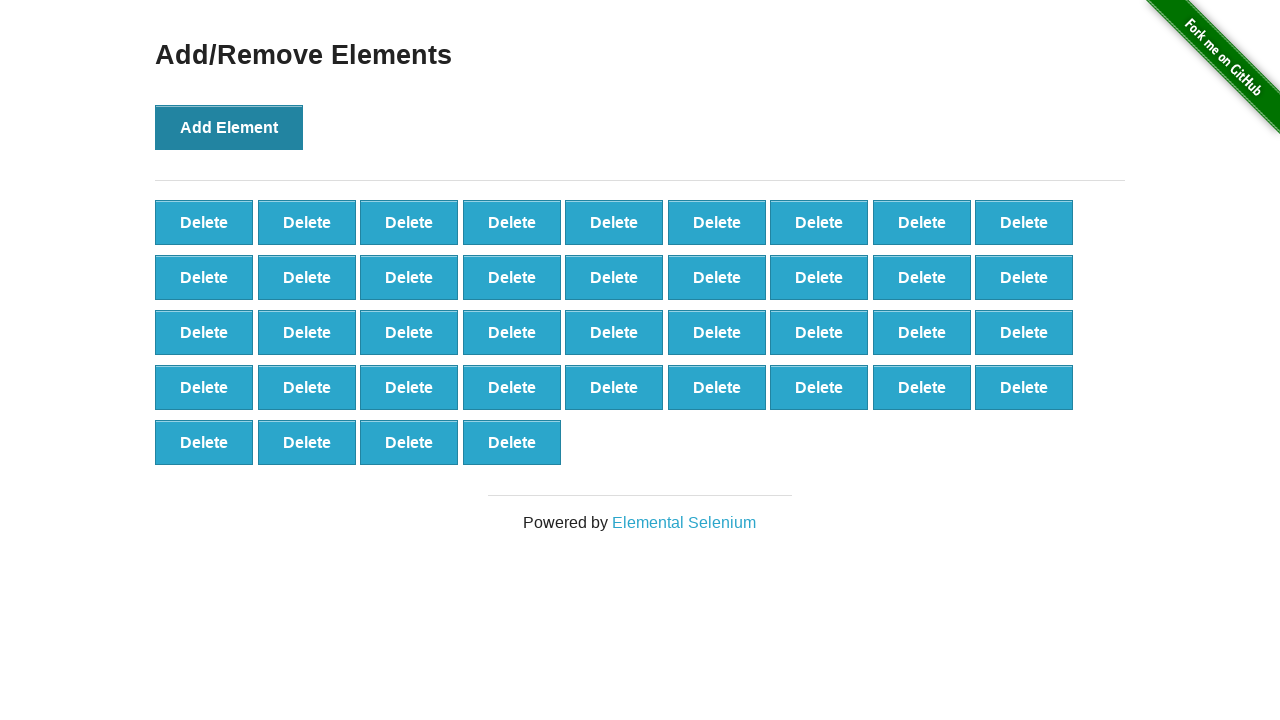

Clicked 'Add Element' button (iteration 41/100) at (229, 127) on button[onclick='addElement()']
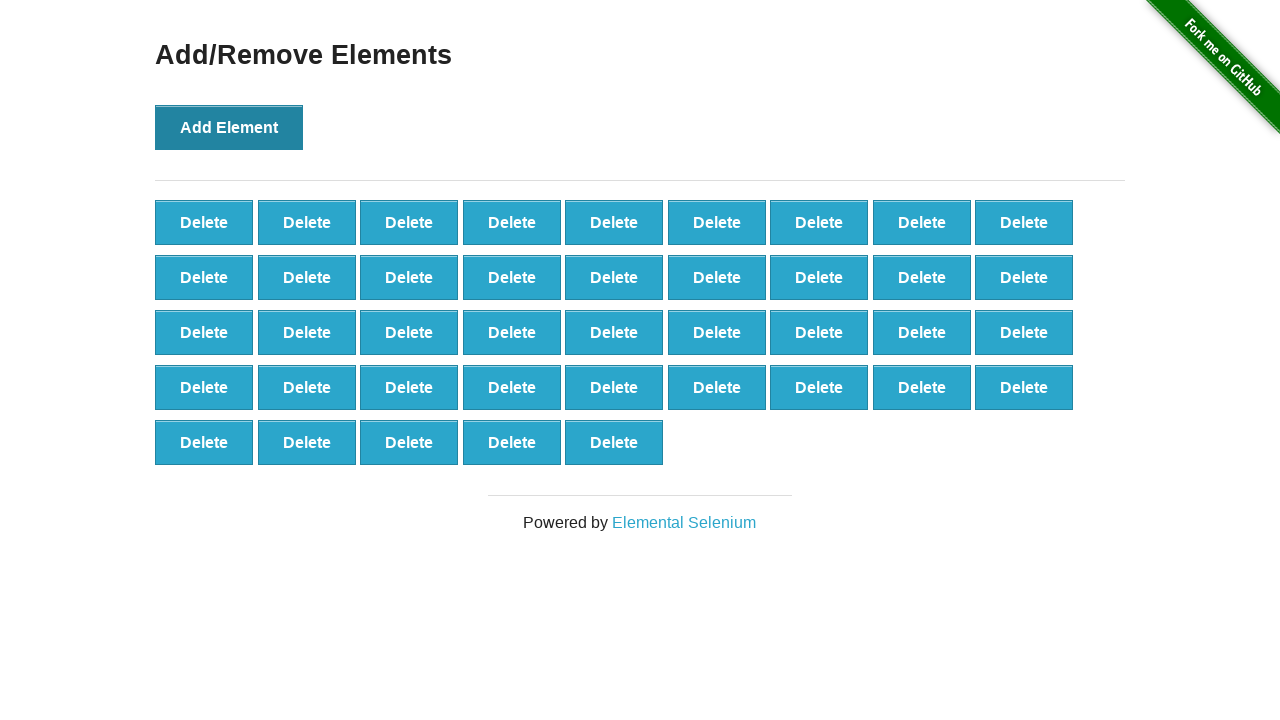

Clicked 'Add Element' button (iteration 42/100) at (229, 127) on button[onclick='addElement()']
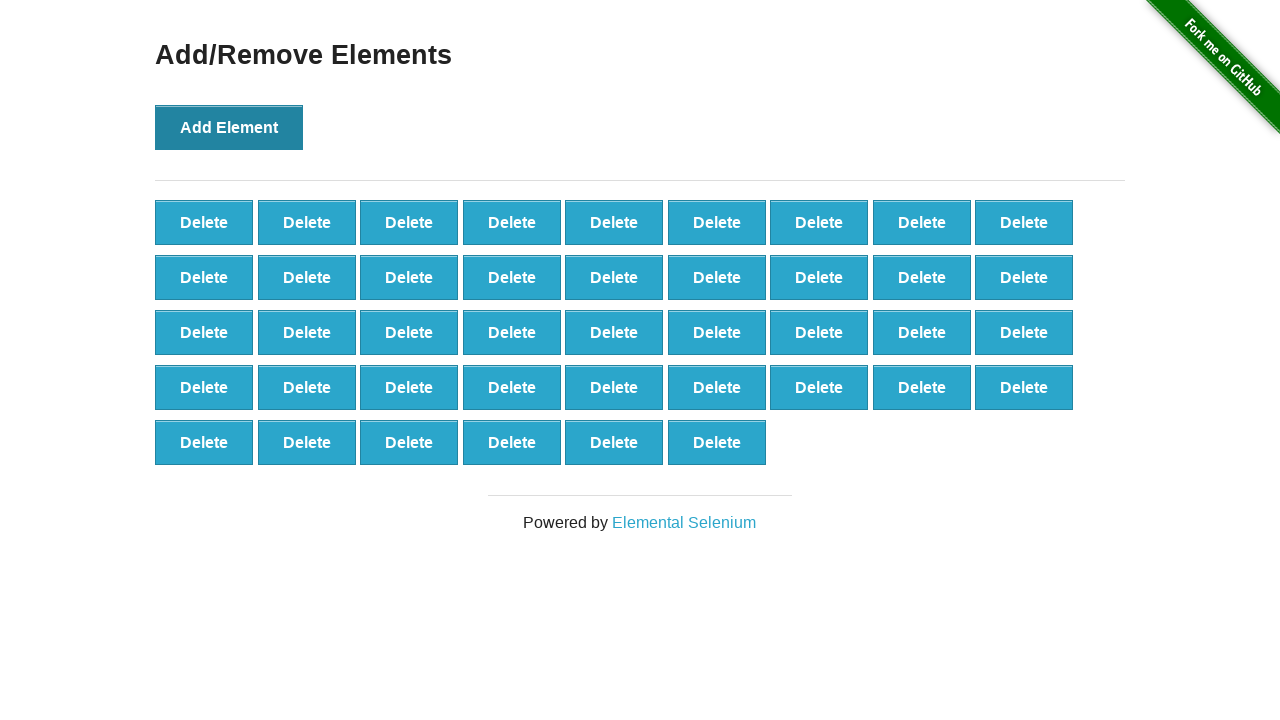

Clicked 'Add Element' button (iteration 43/100) at (229, 127) on button[onclick='addElement()']
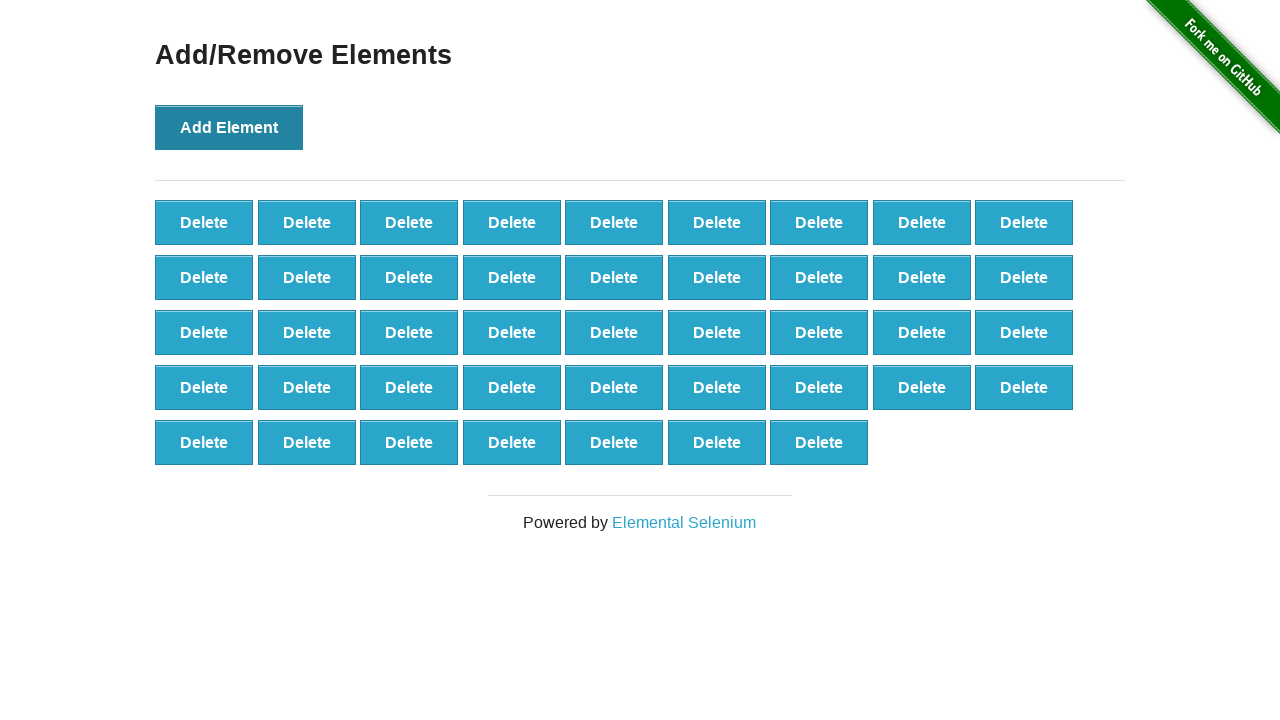

Clicked 'Add Element' button (iteration 44/100) at (229, 127) on button[onclick='addElement()']
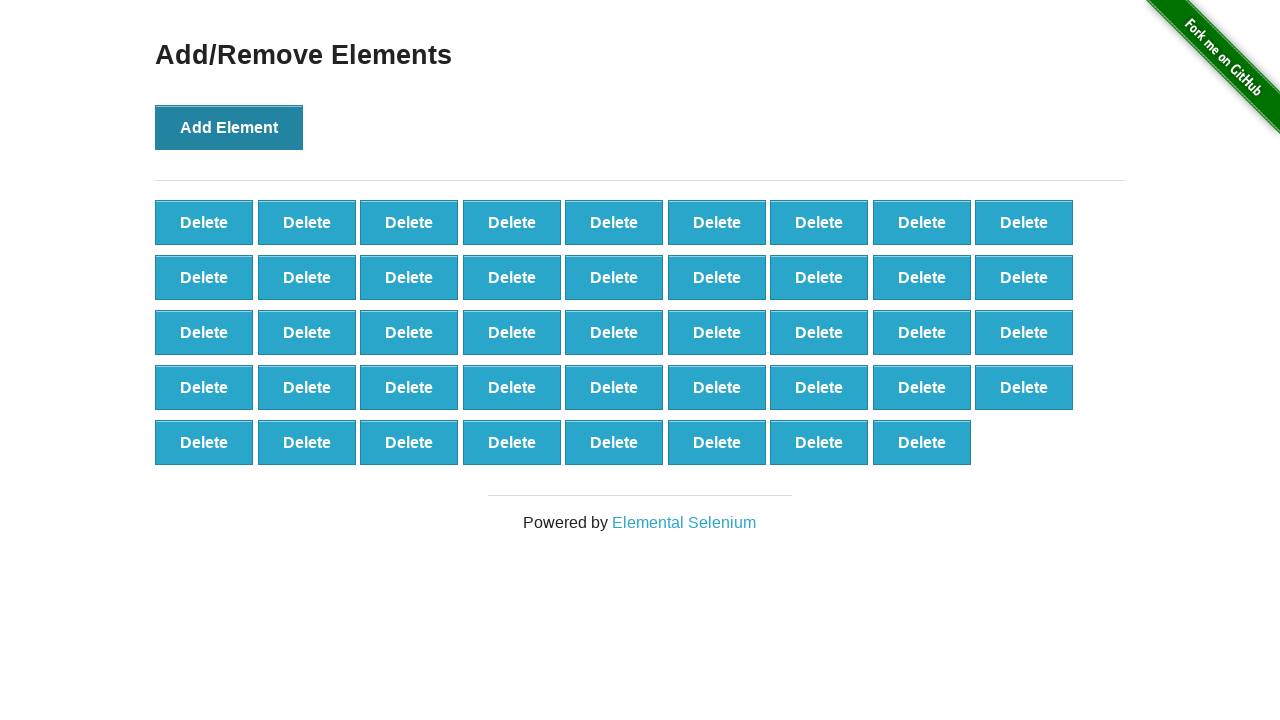

Clicked 'Add Element' button (iteration 45/100) at (229, 127) on button[onclick='addElement()']
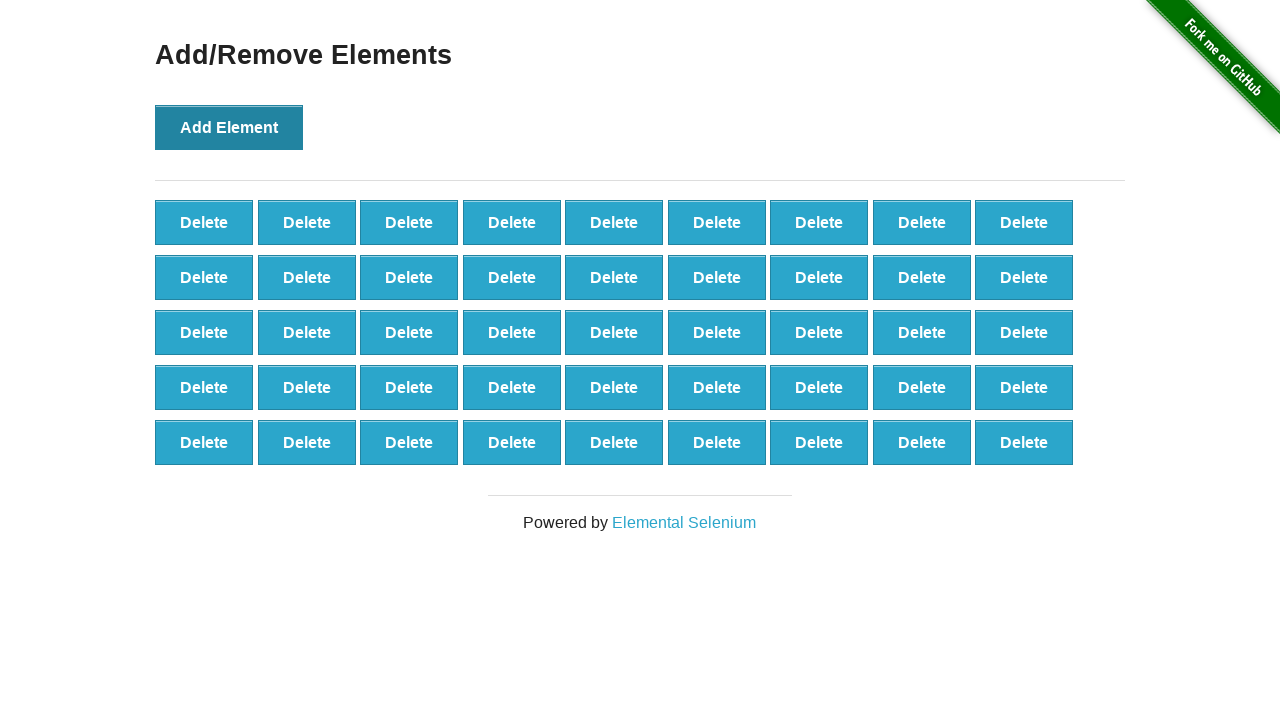

Clicked 'Add Element' button (iteration 46/100) at (229, 127) on button[onclick='addElement()']
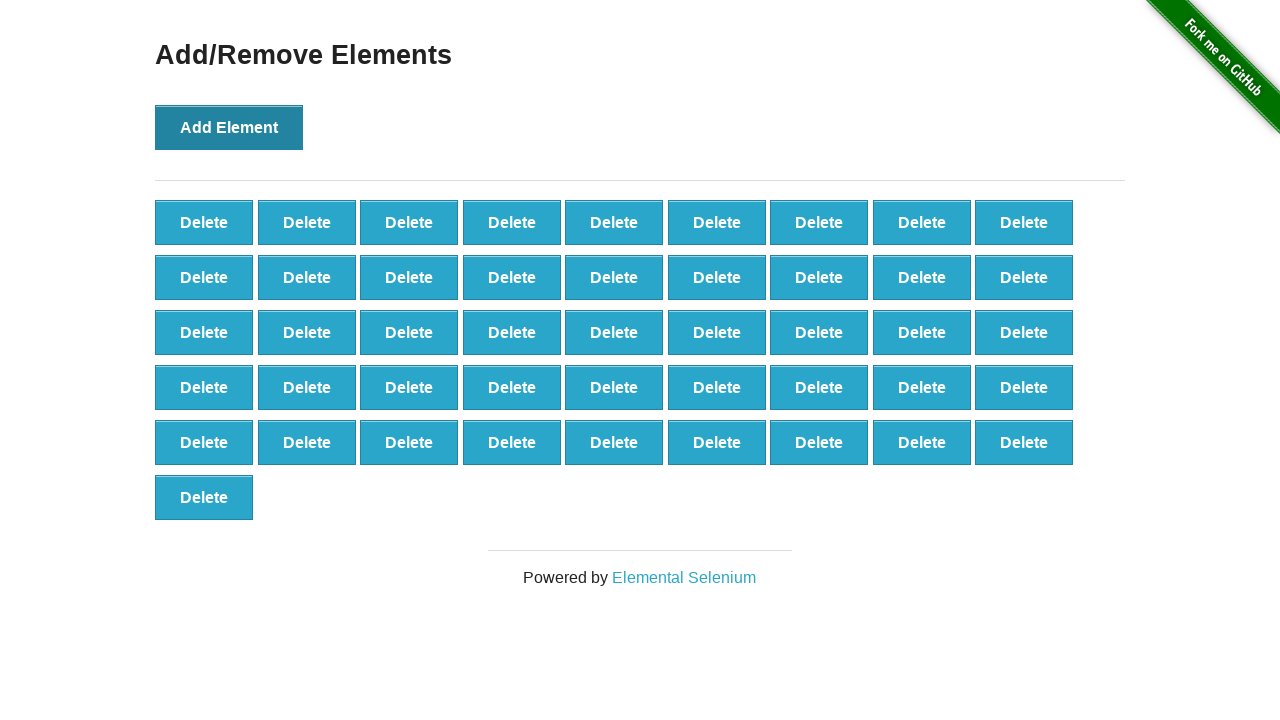

Clicked 'Add Element' button (iteration 47/100) at (229, 127) on button[onclick='addElement()']
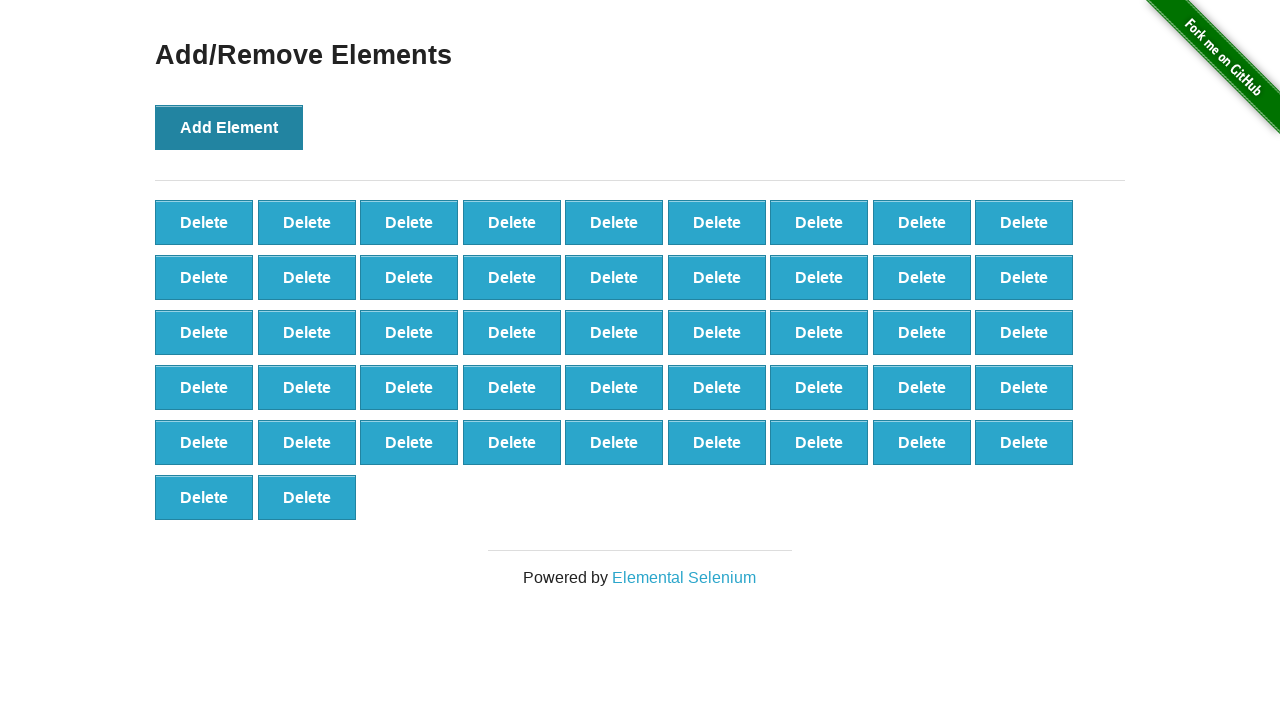

Clicked 'Add Element' button (iteration 48/100) at (229, 127) on button[onclick='addElement()']
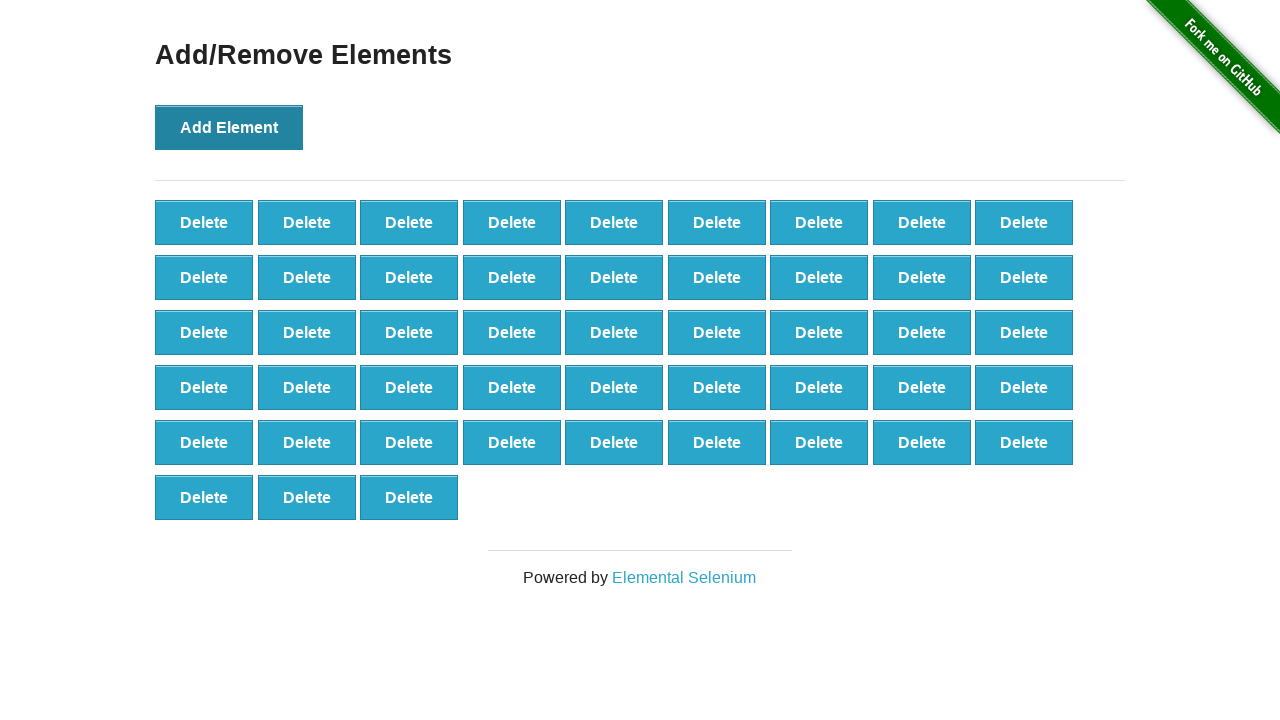

Clicked 'Add Element' button (iteration 49/100) at (229, 127) on button[onclick='addElement()']
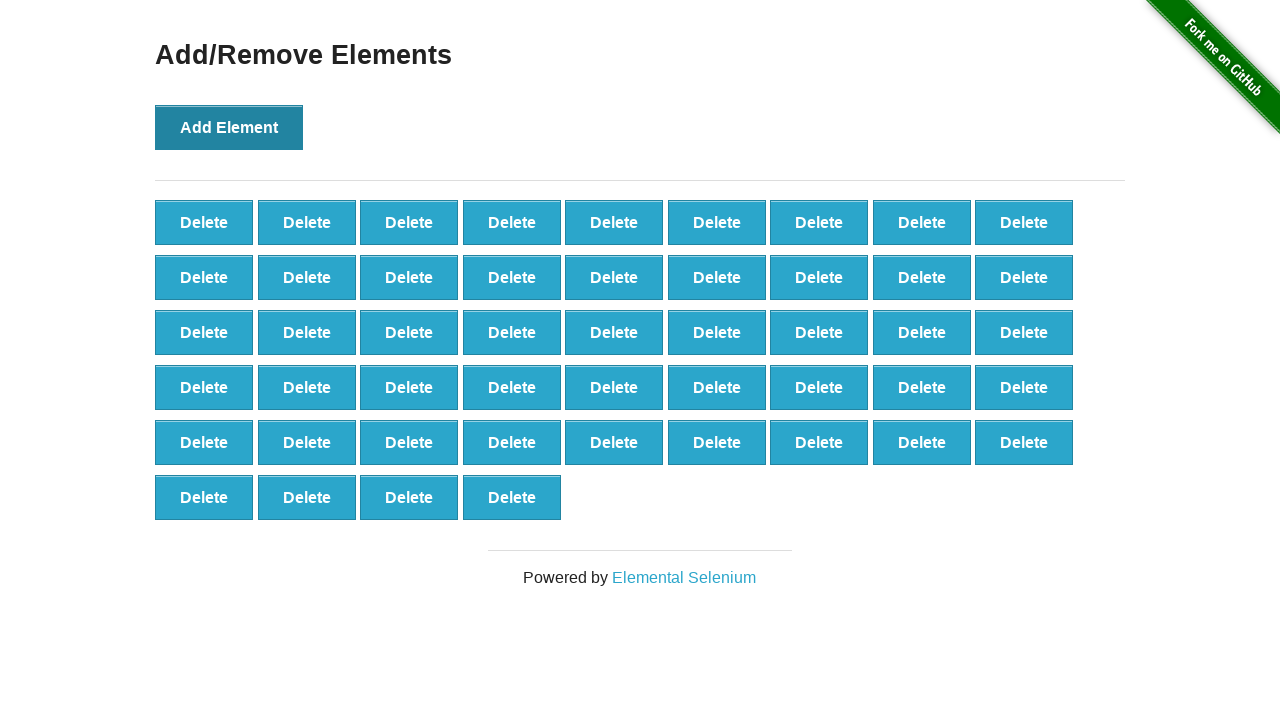

Clicked 'Add Element' button (iteration 50/100) at (229, 127) on button[onclick='addElement()']
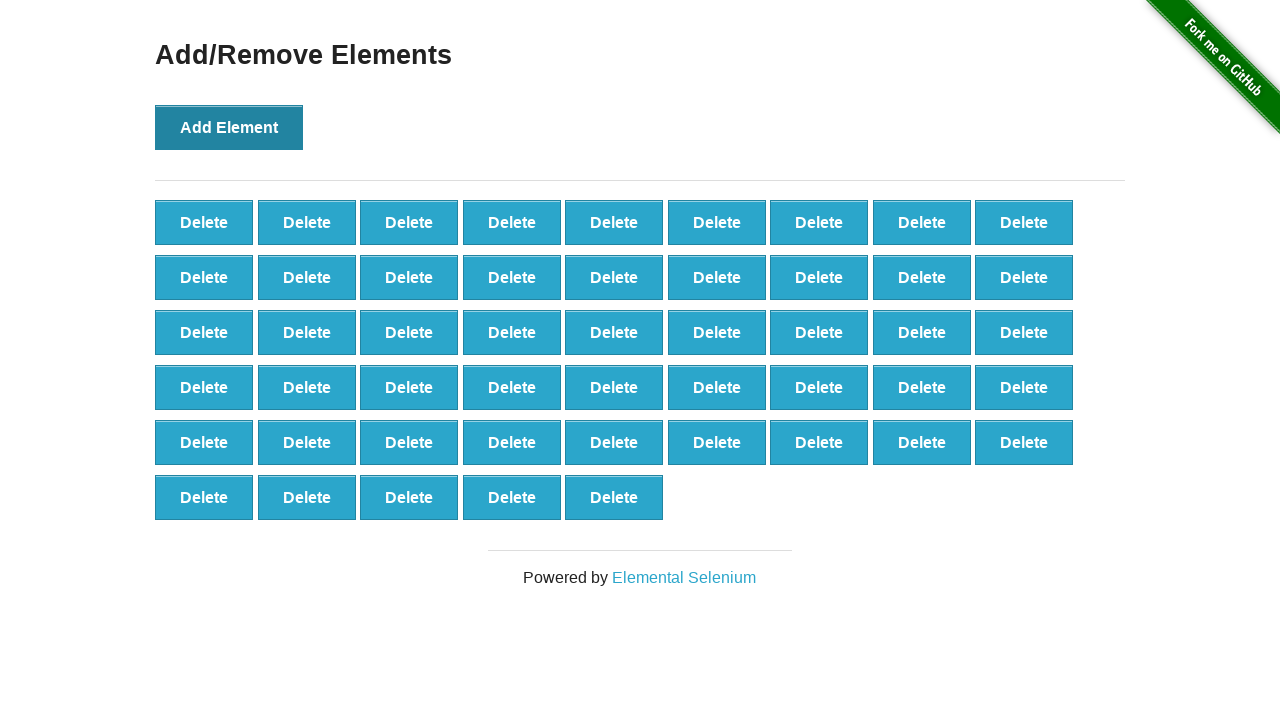

Clicked 'Add Element' button (iteration 51/100) at (229, 127) on button[onclick='addElement()']
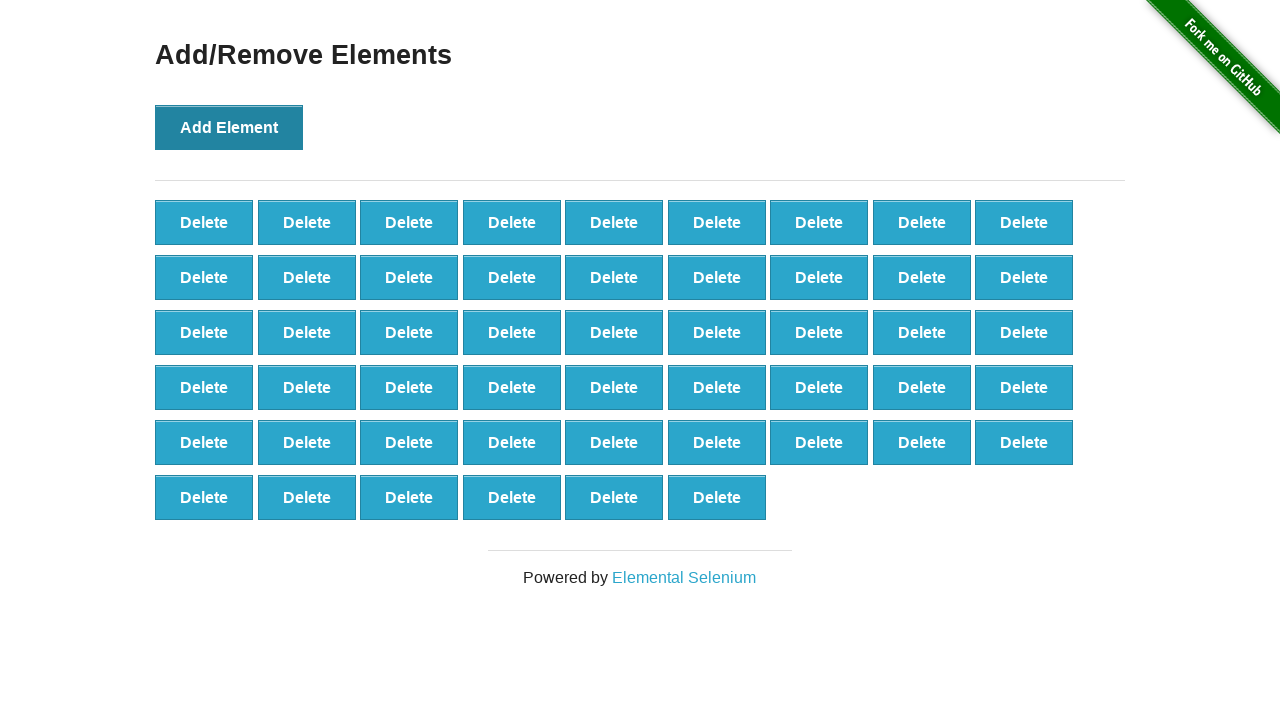

Clicked 'Add Element' button (iteration 52/100) at (229, 127) on button[onclick='addElement()']
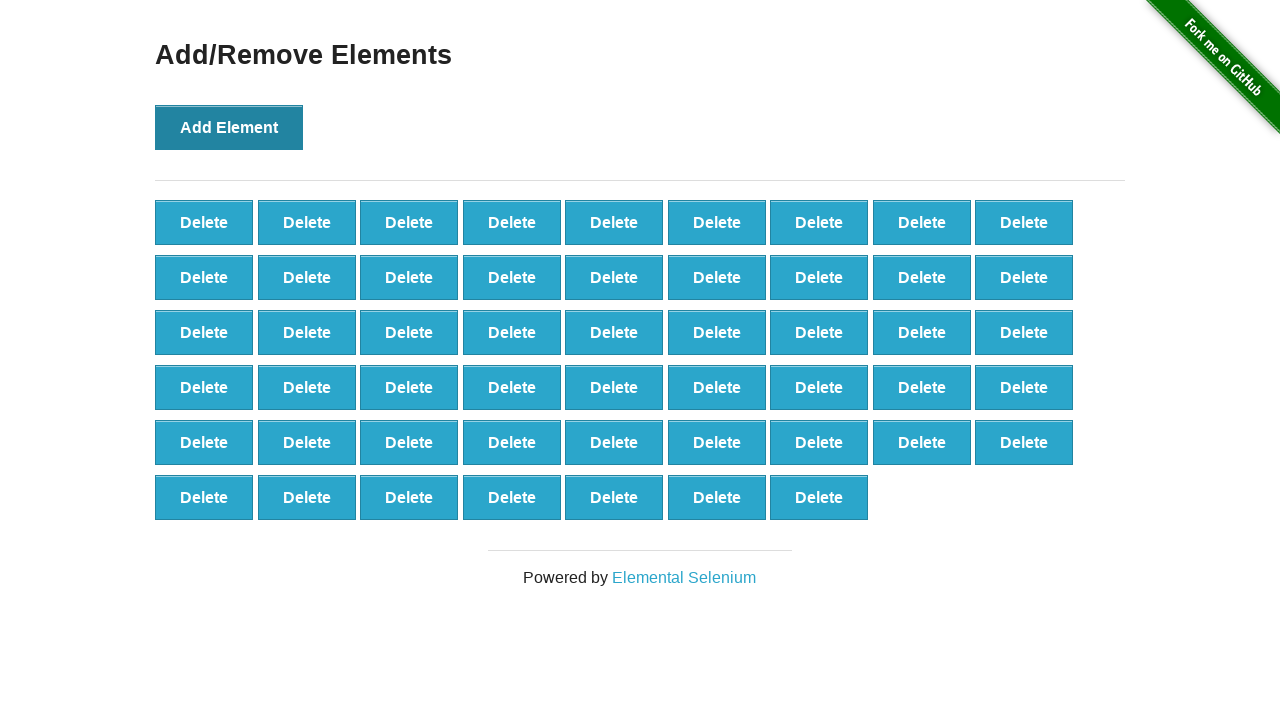

Clicked 'Add Element' button (iteration 53/100) at (229, 127) on button[onclick='addElement()']
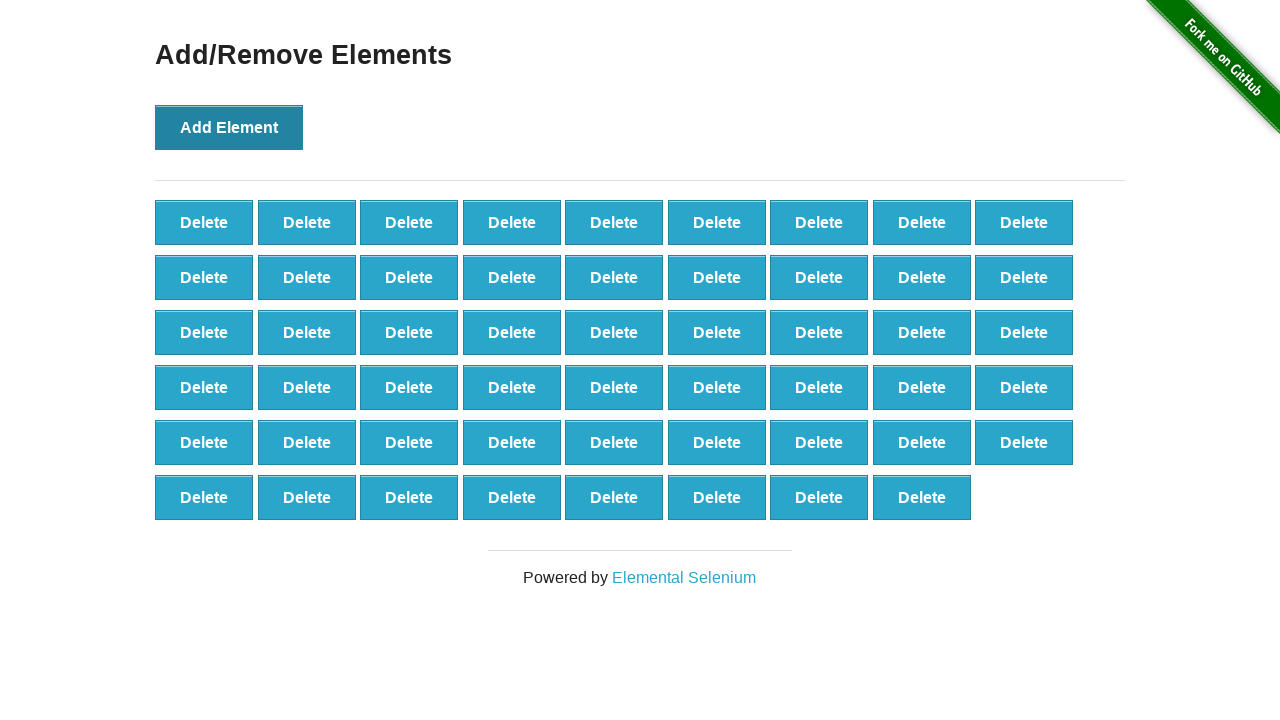

Clicked 'Add Element' button (iteration 54/100) at (229, 127) on button[onclick='addElement()']
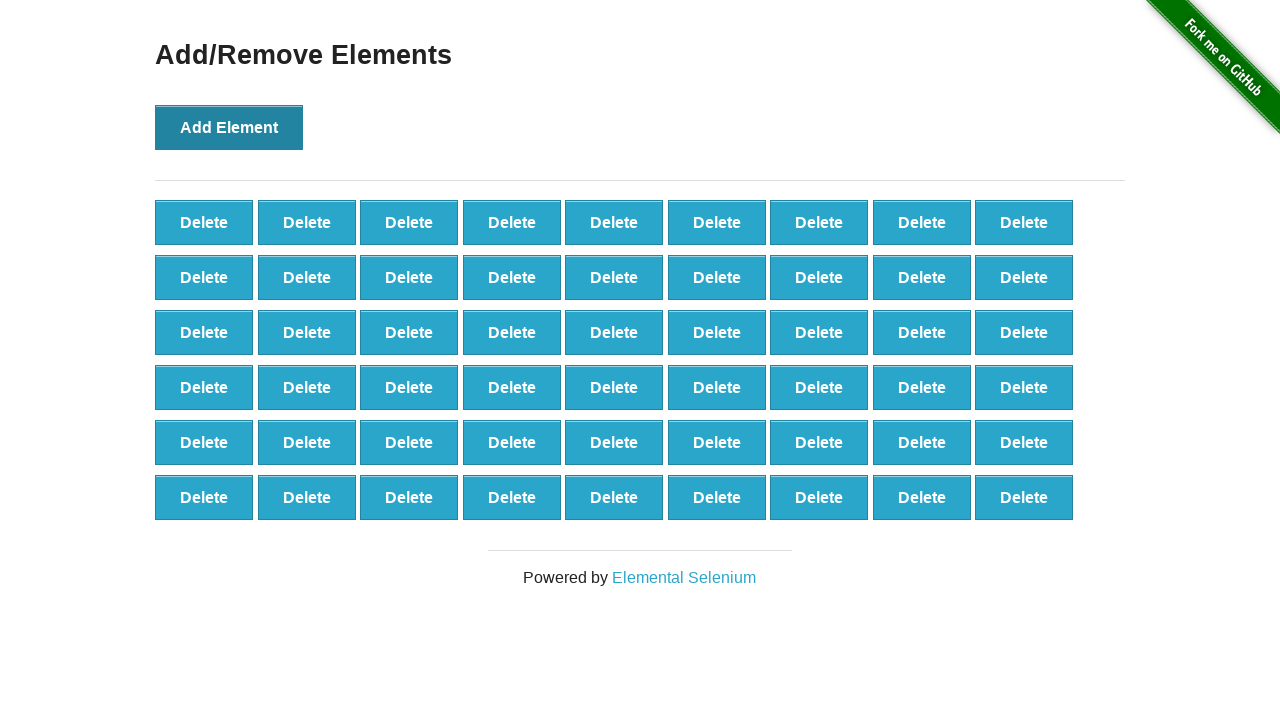

Clicked 'Add Element' button (iteration 55/100) at (229, 127) on button[onclick='addElement()']
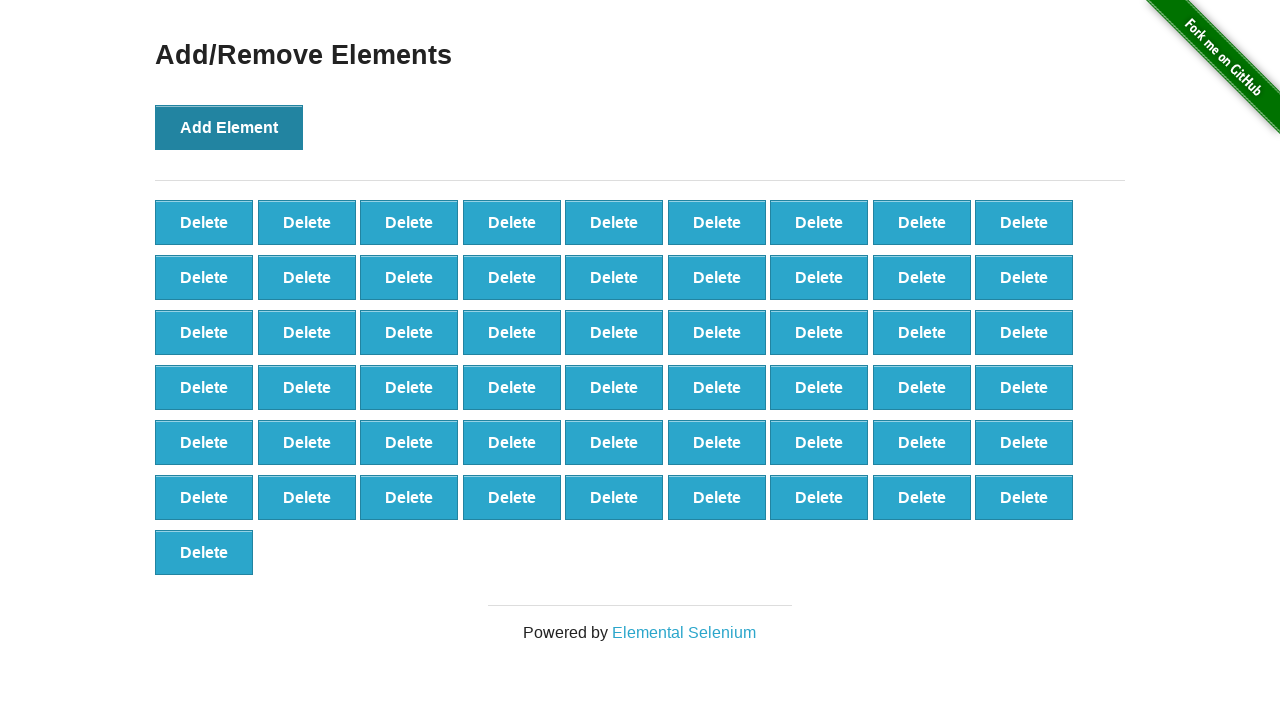

Clicked 'Add Element' button (iteration 56/100) at (229, 127) on button[onclick='addElement()']
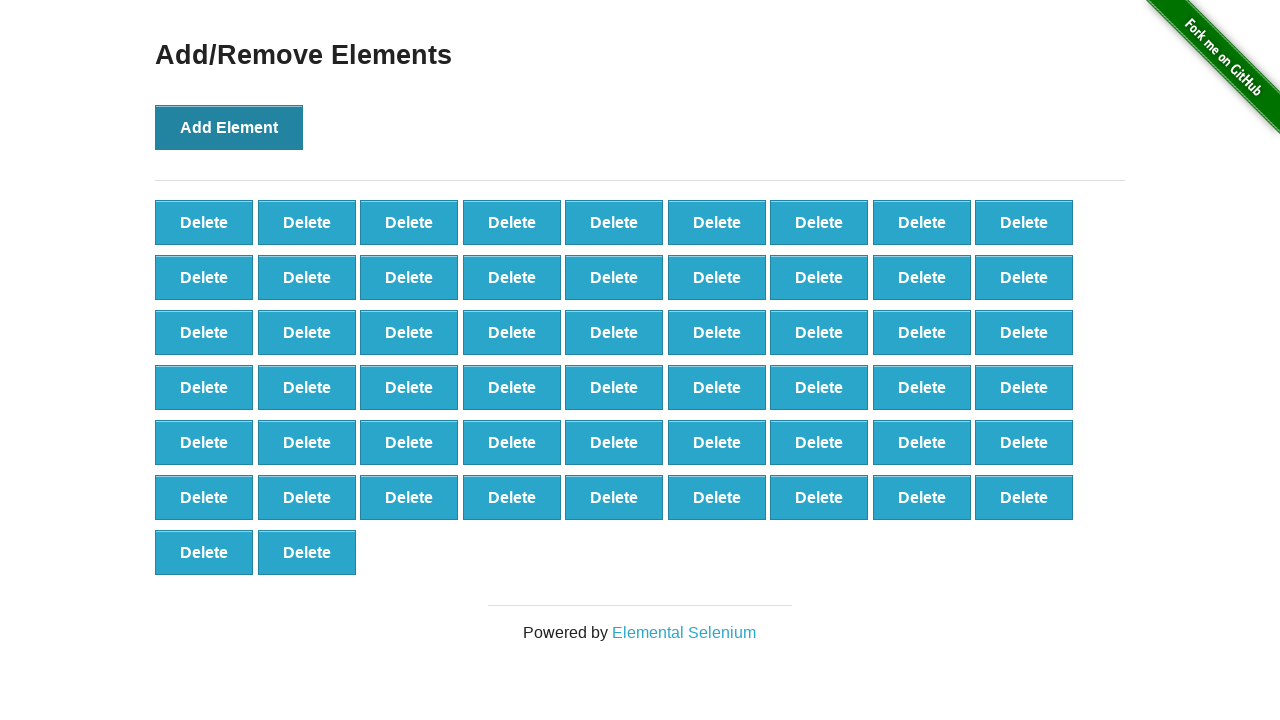

Clicked 'Add Element' button (iteration 57/100) at (229, 127) on button[onclick='addElement()']
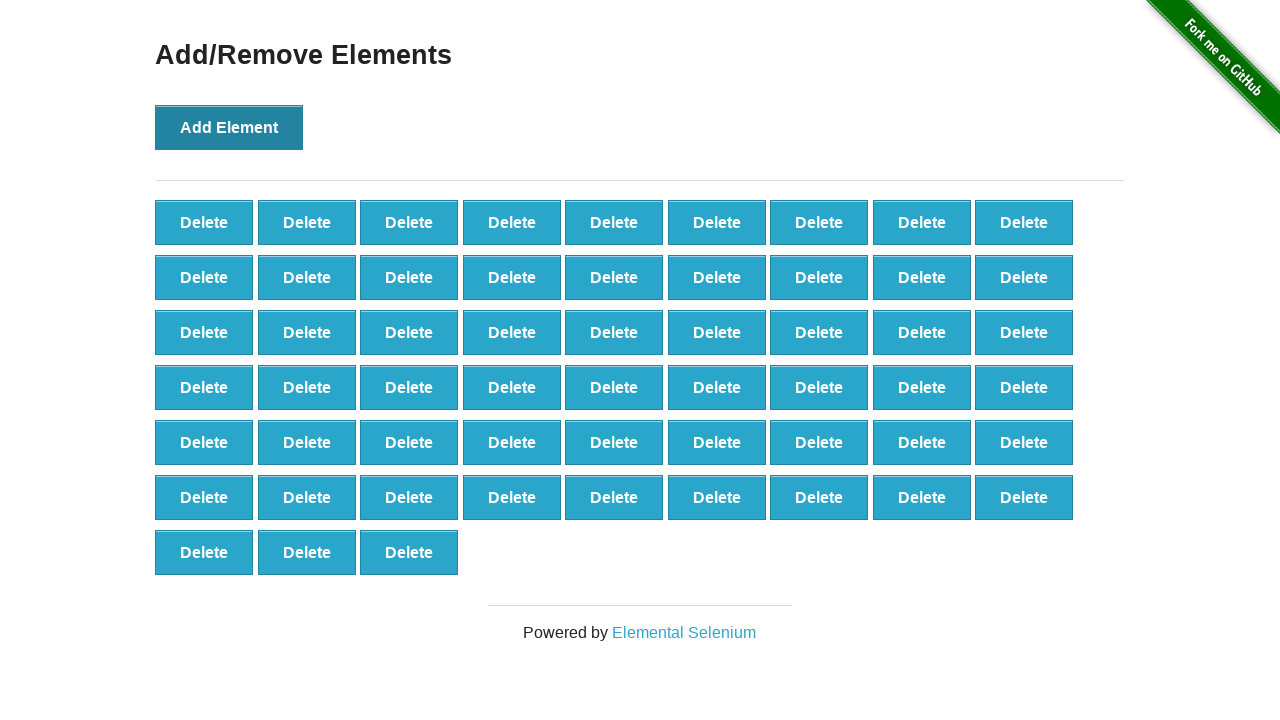

Clicked 'Add Element' button (iteration 58/100) at (229, 127) on button[onclick='addElement()']
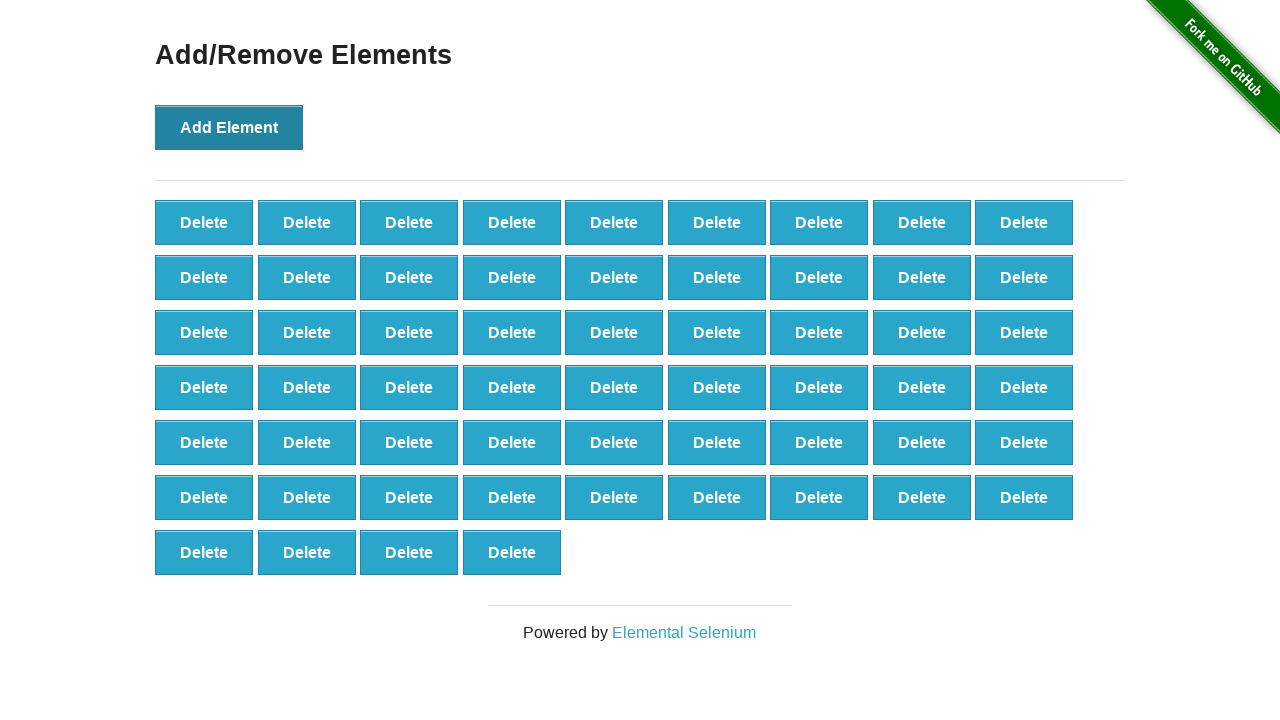

Clicked 'Add Element' button (iteration 59/100) at (229, 127) on button[onclick='addElement()']
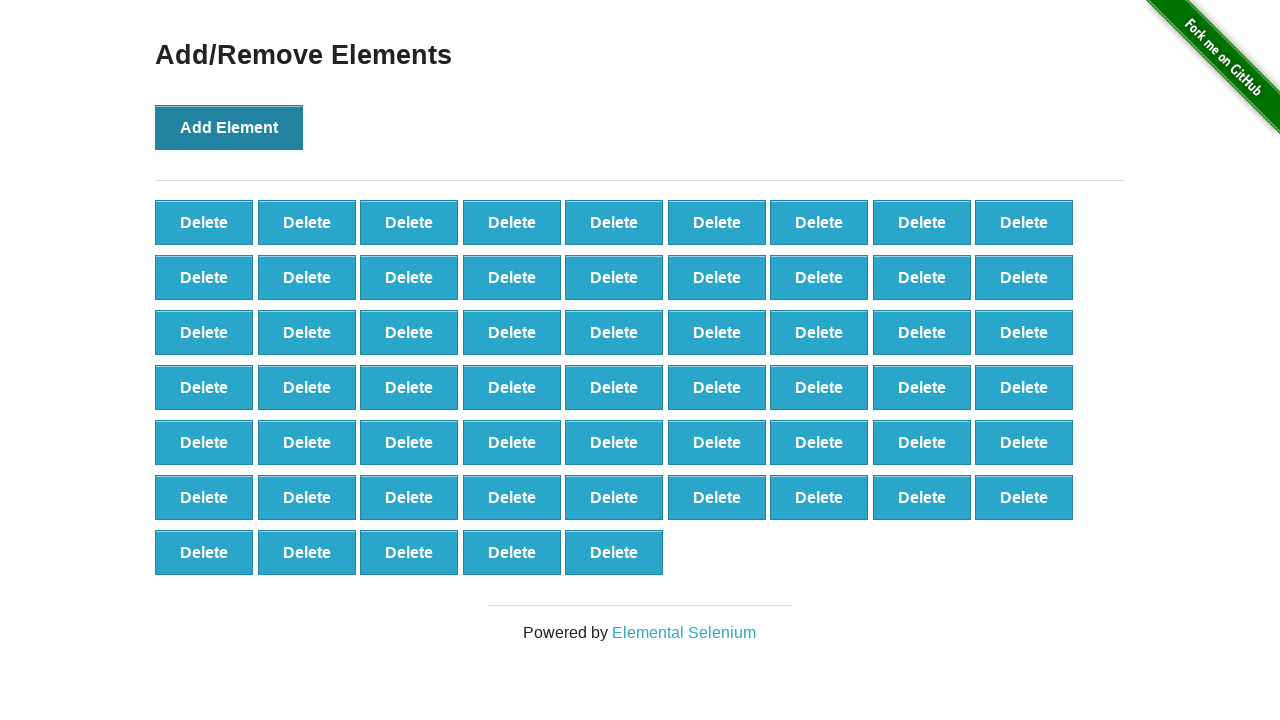

Clicked 'Add Element' button (iteration 60/100) at (229, 127) on button[onclick='addElement()']
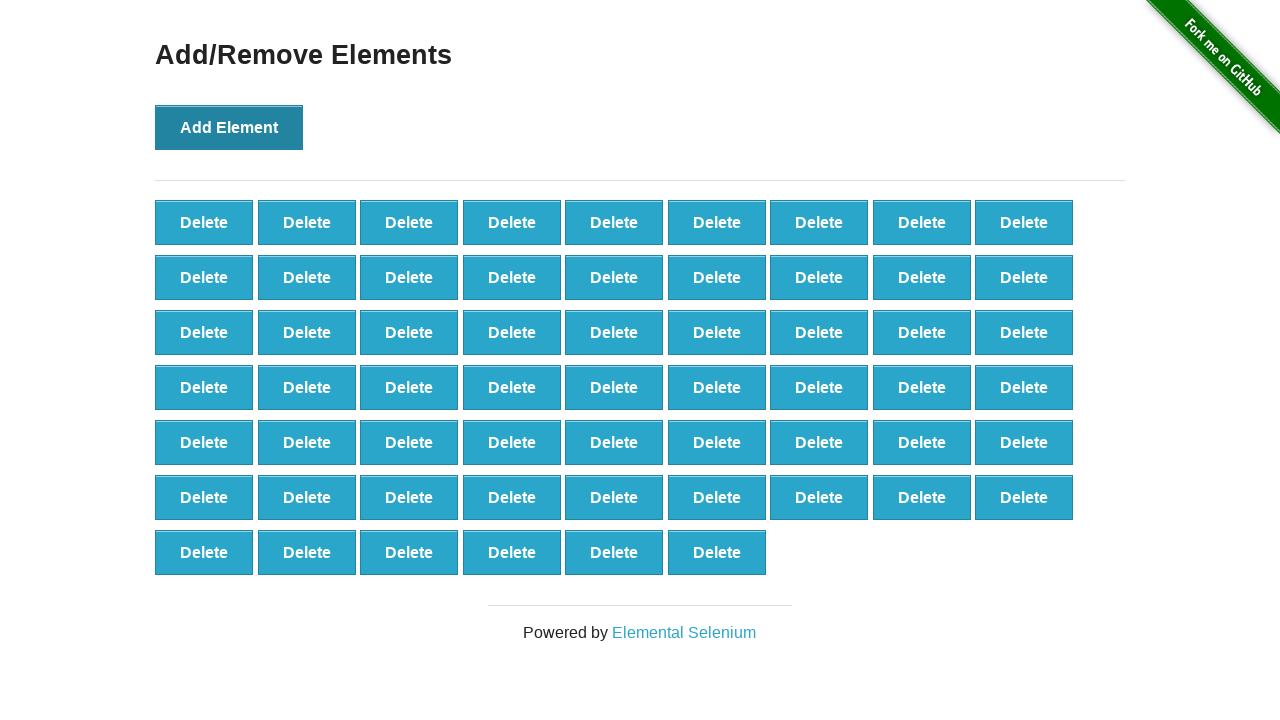

Clicked 'Add Element' button (iteration 61/100) at (229, 127) on button[onclick='addElement()']
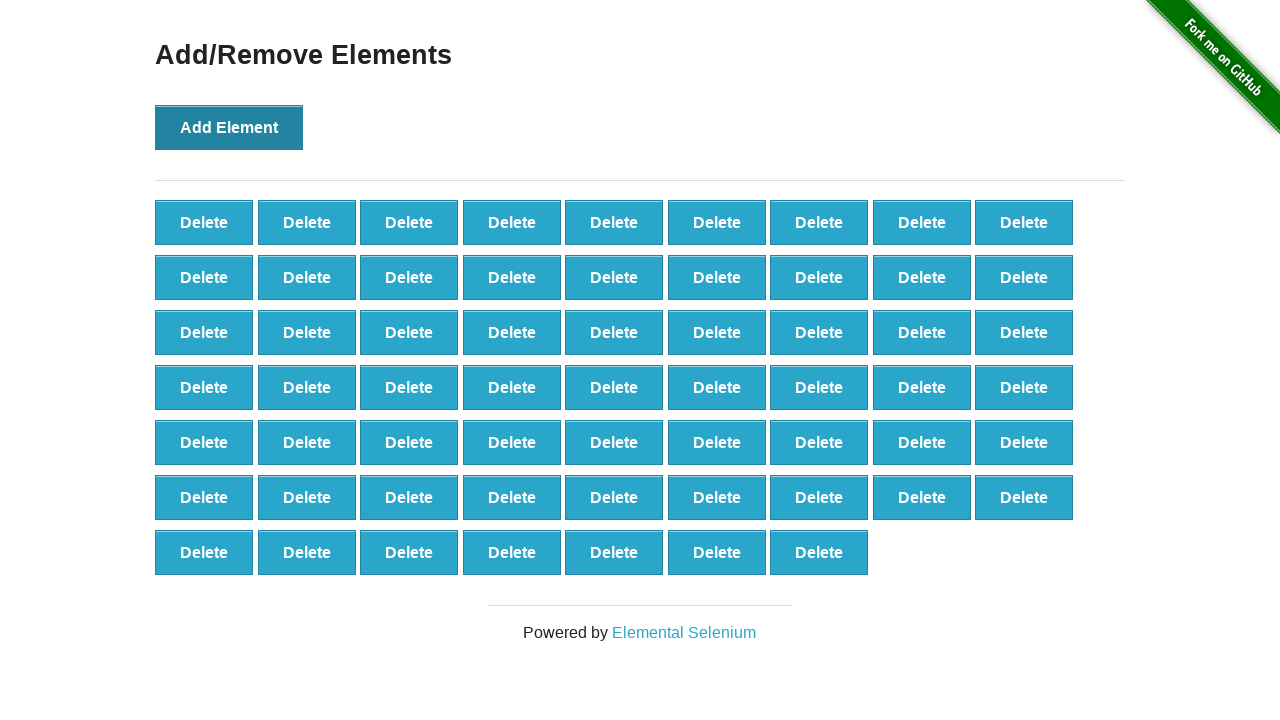

Clicked 'Add Element' button (iteration 62/100) at (229, 127) on button[onclick='addElement()']
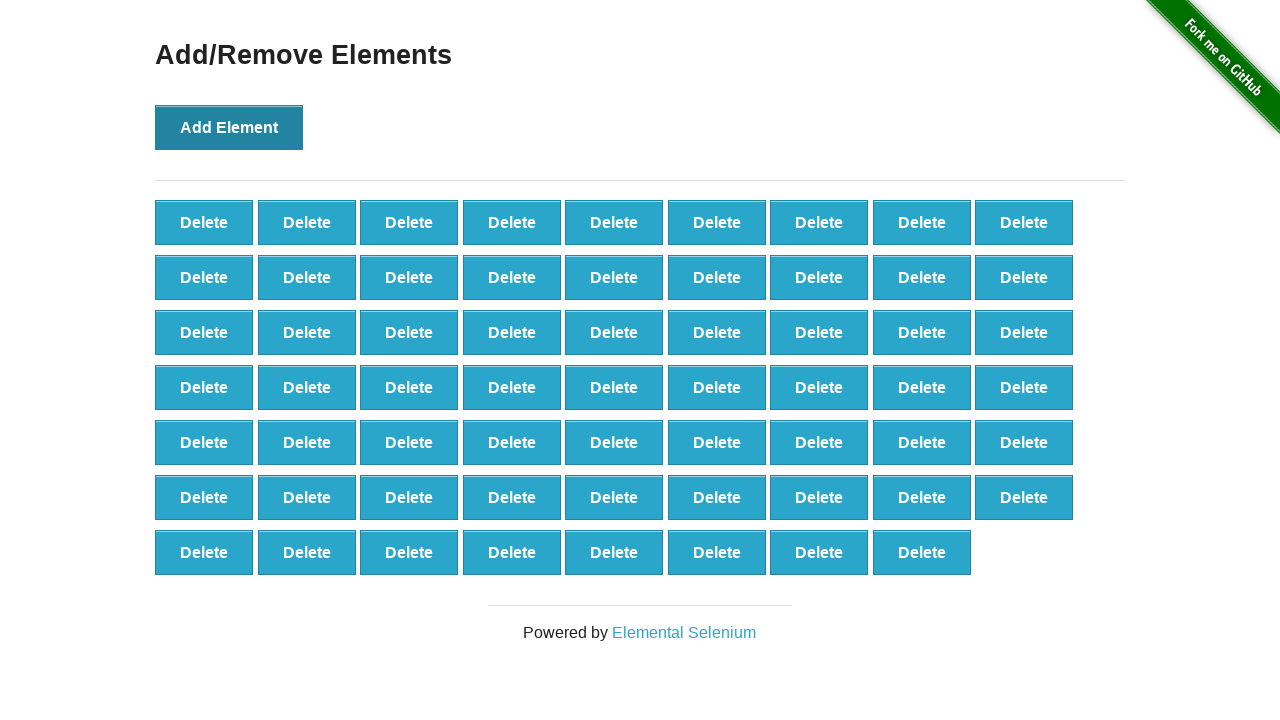

Clicked 'Add Element' button (iteration 63/100) at (229, 127) on button[onclick='addElement()']
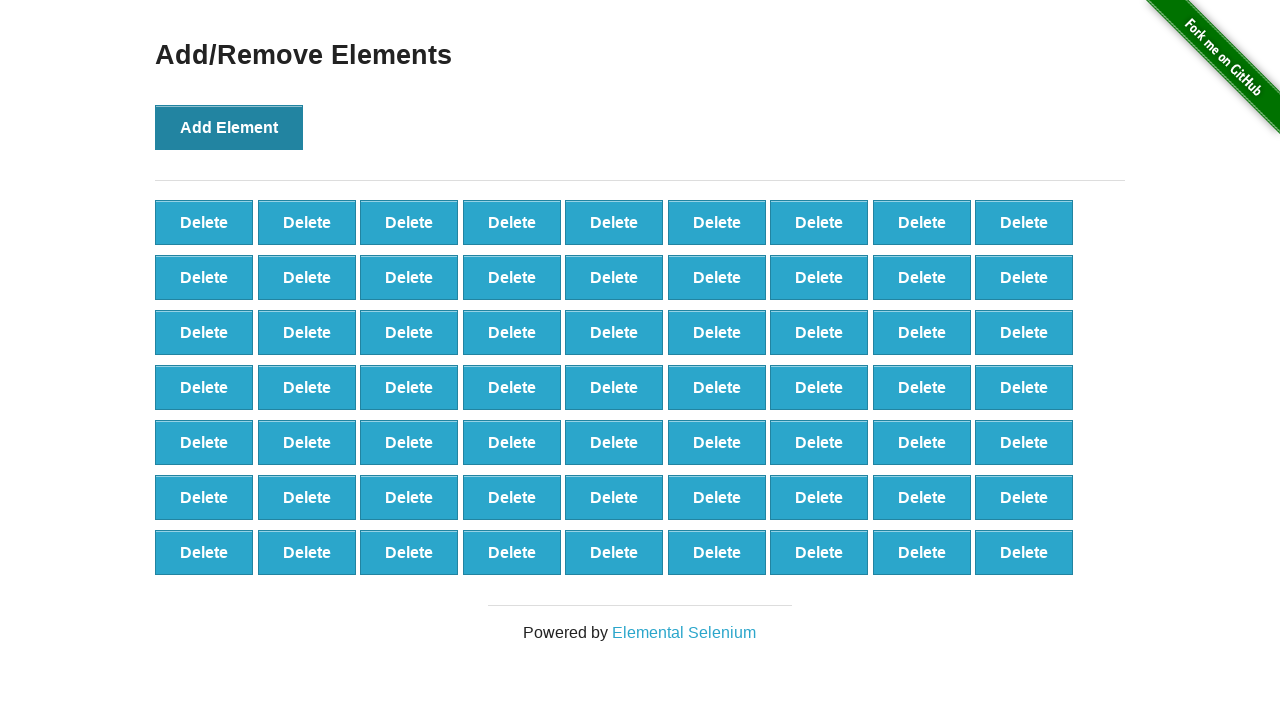

Clicked 'Add Element' button (iteration 64/100) at (229, 127) on button[onclick='addElement()']
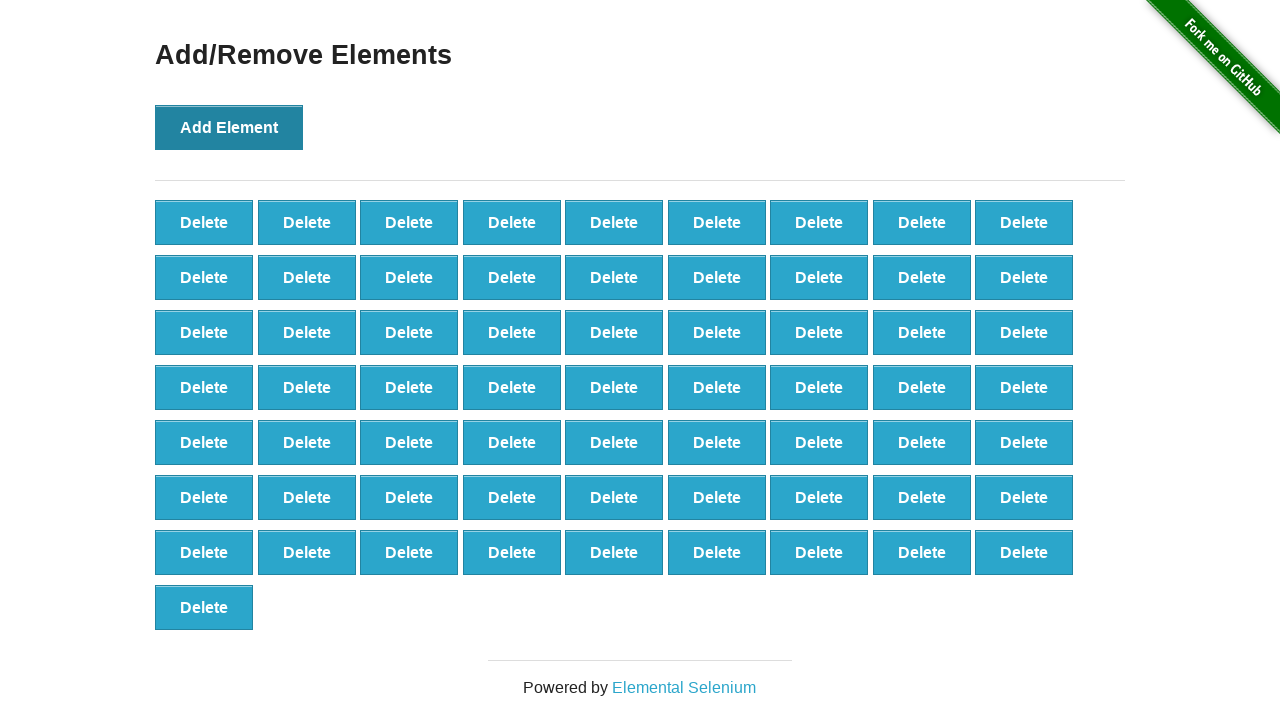

Clicked 'Add Element' button (iteration 65/100) at (229, 127) on button[onclick='addElement()']
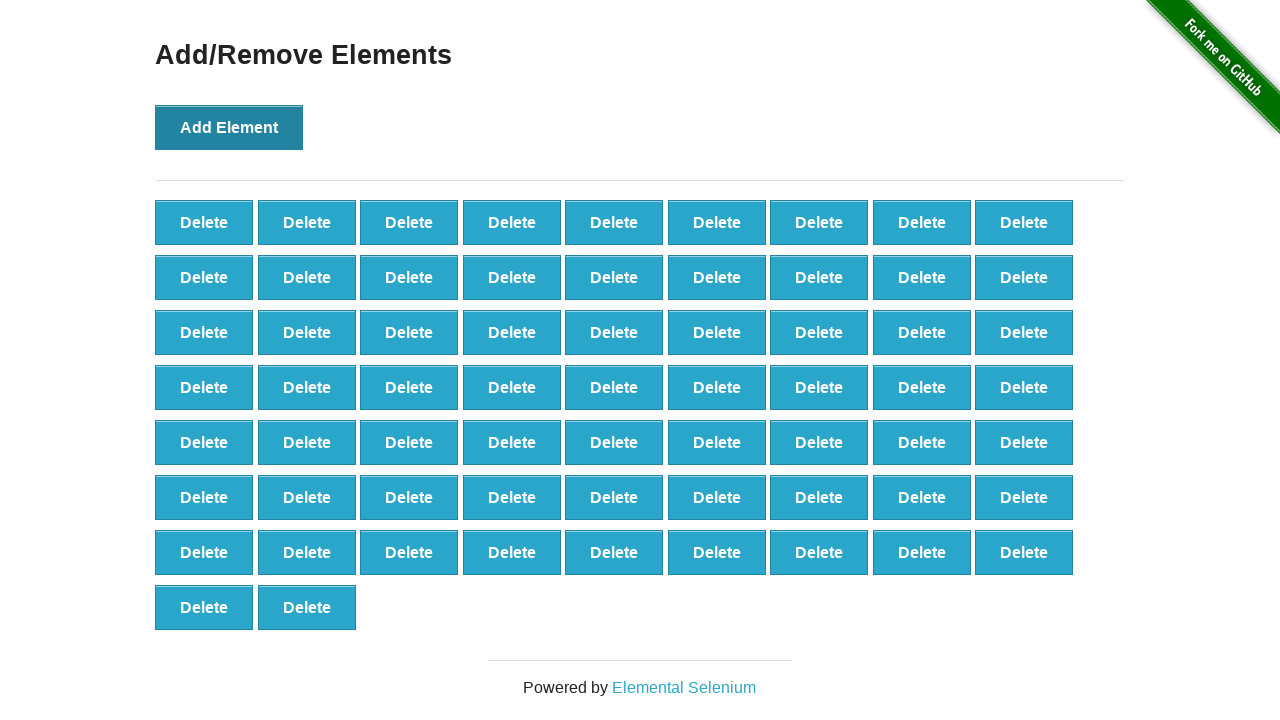

Clicked 'Add Element' button (iteration 66/100) at (229, 127) on button[onclick='addElement()']
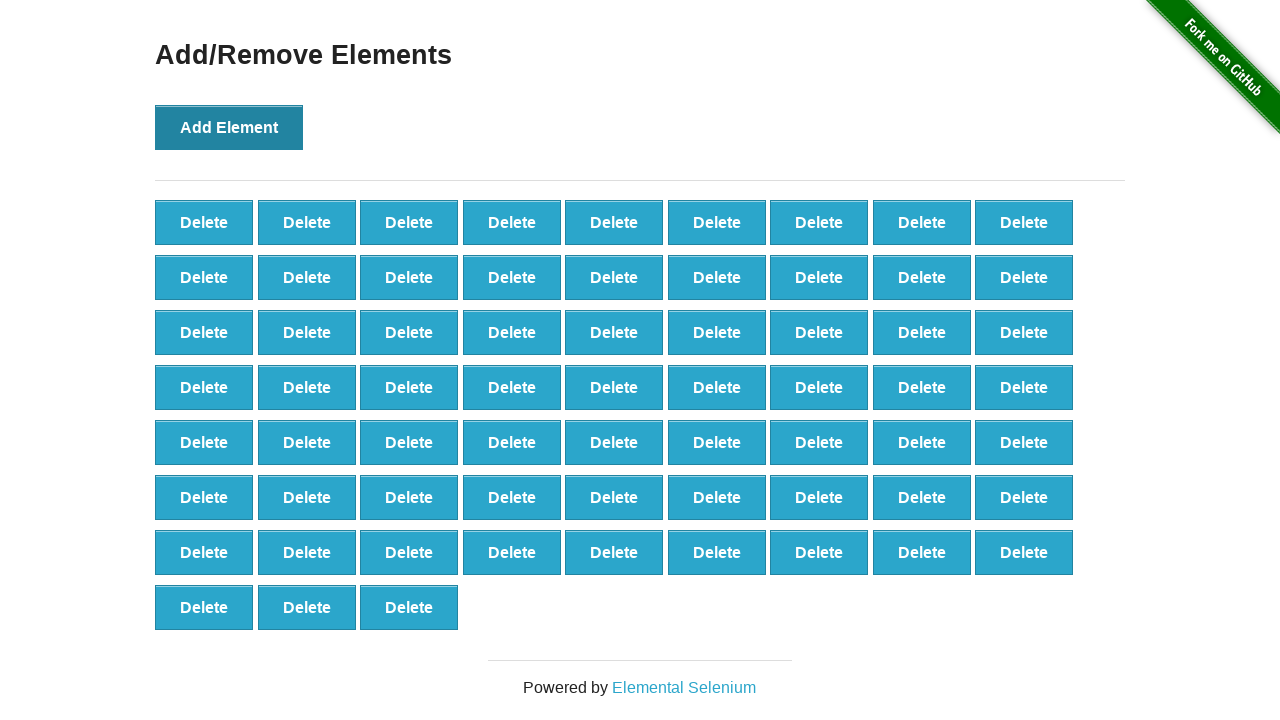

Clicked 'Add Element' button (iteration 67/100) at (229, 127) on button[onclick='addElement()']
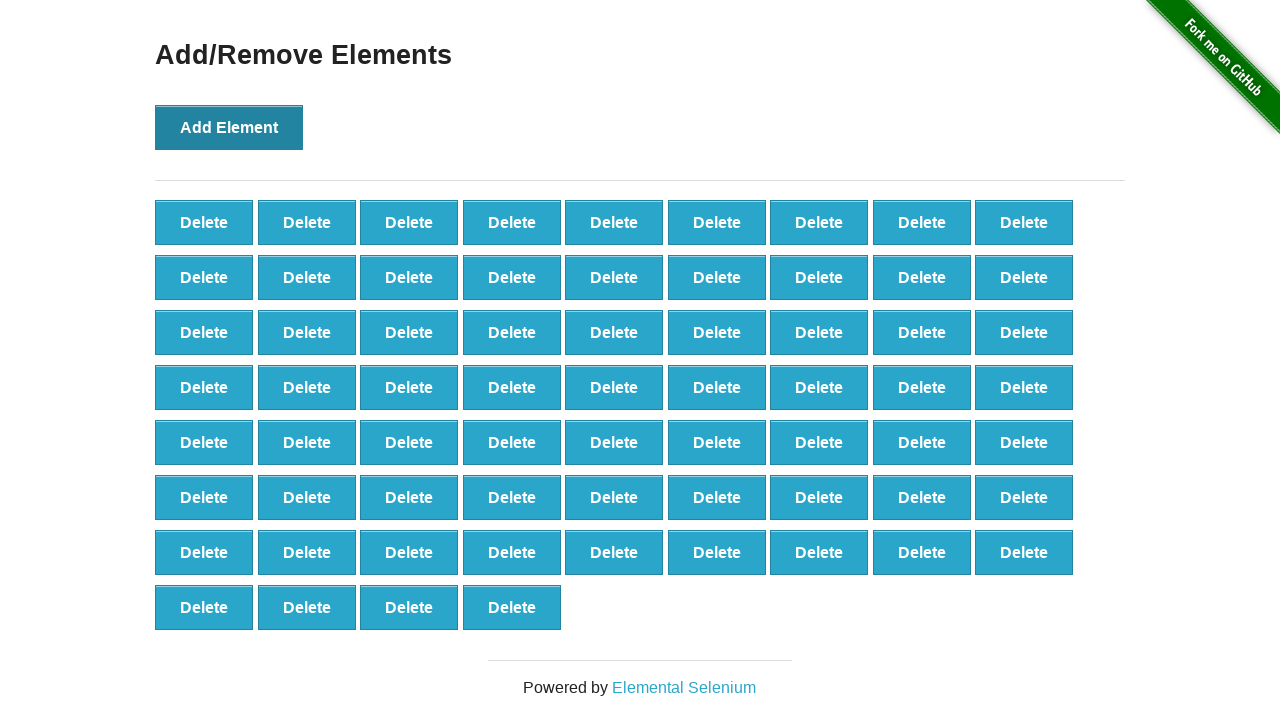

Clicked 'Add Element' button (iteration 68/100) at (229, 127) on button[onclick='addElement()']
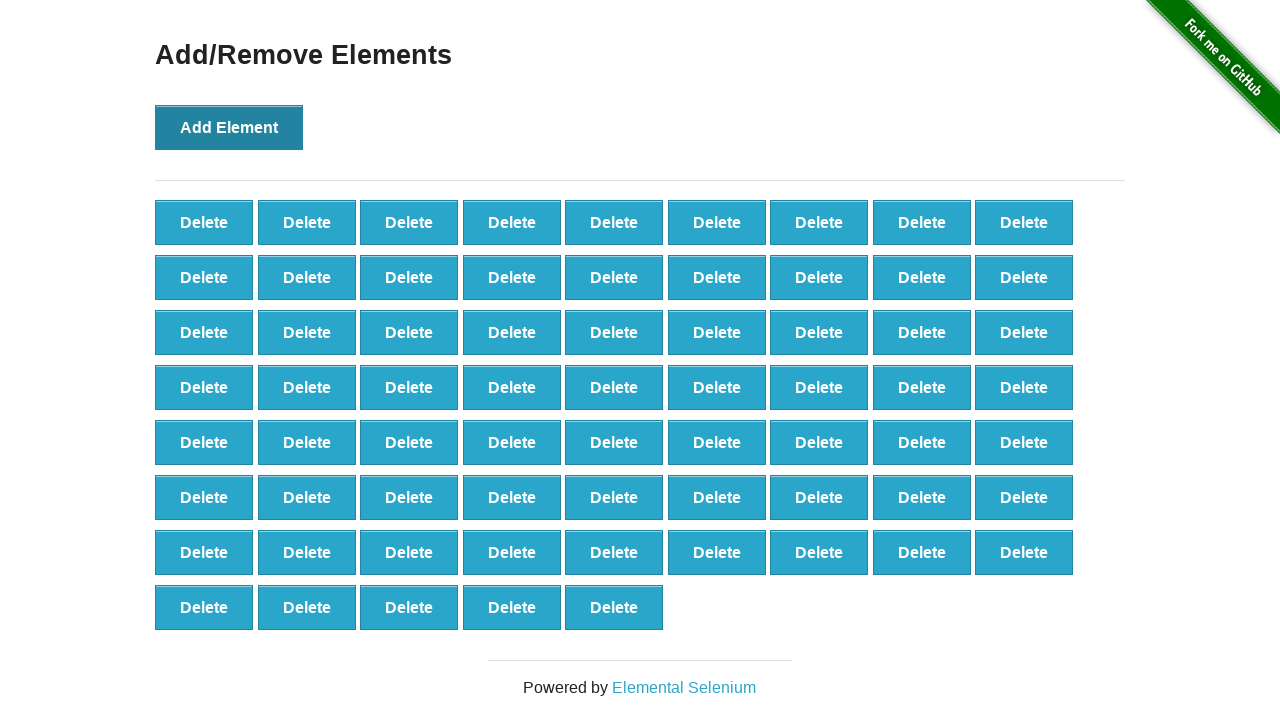

Clicked 'Add Element' button (iteration 69/100) at (229, 127) on button[onclick='addElement()']
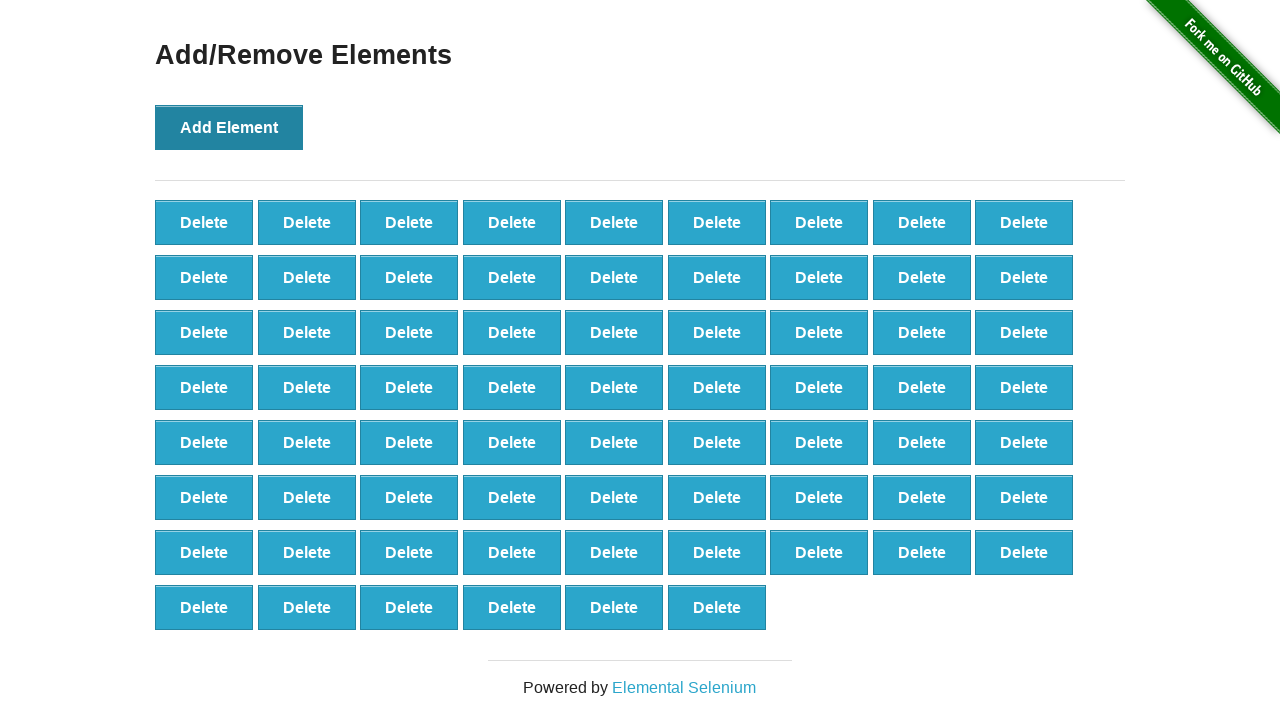

Clicked 'Add Element' button (iteration 70/100) at (229, 127) on button[onclick='addElement()']
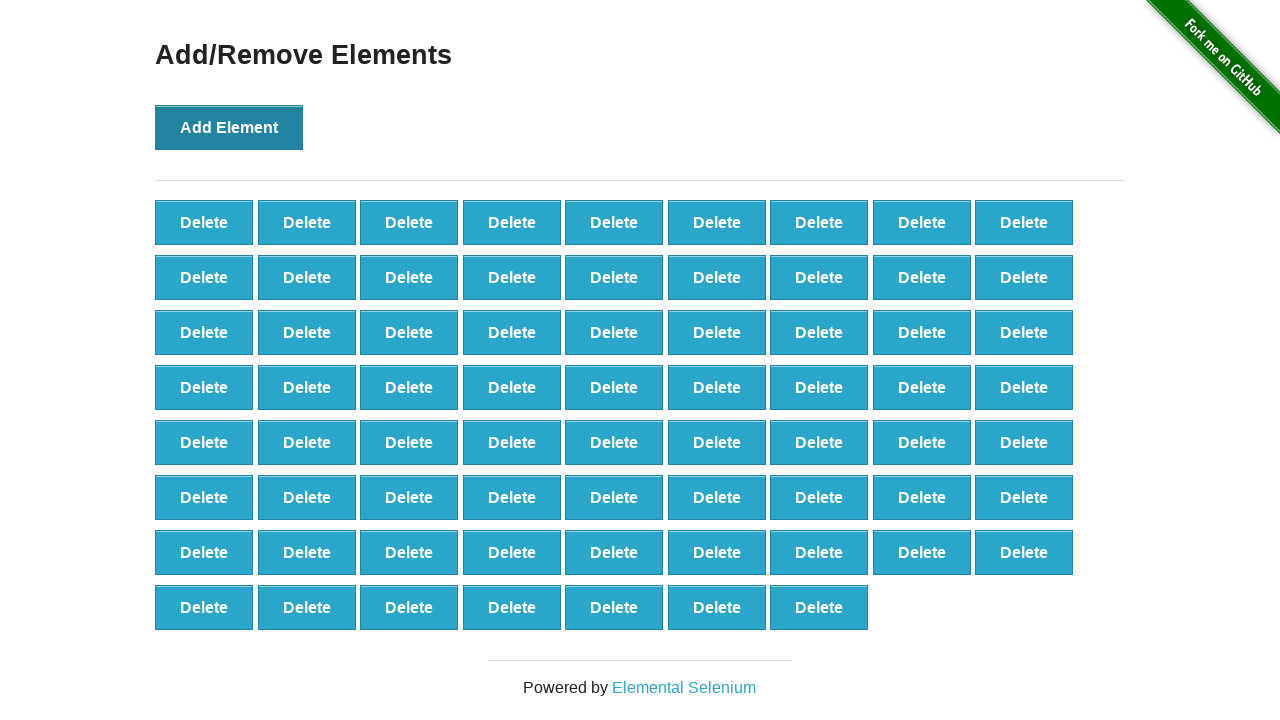

Clicked 'Add Element' button (iteration 71/100) at (229, 127) on button[onclick='addElement()']
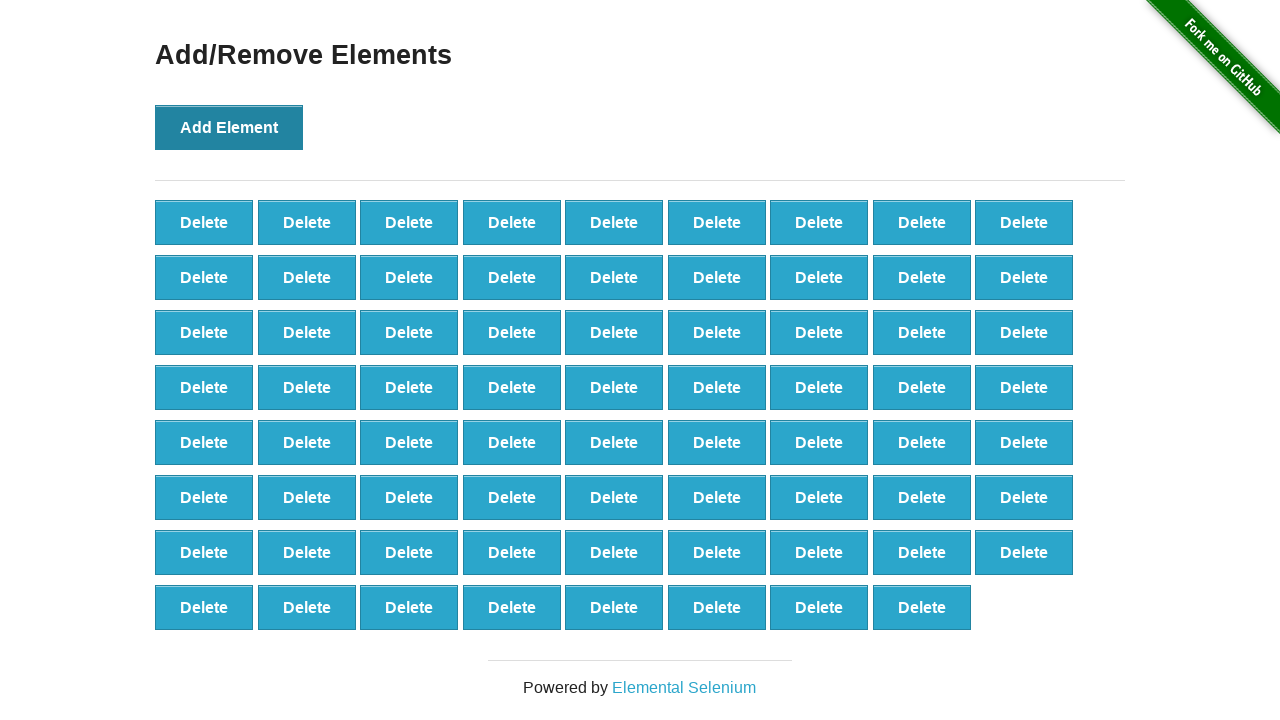

Clicked 'Add Element' button (iteration 72/100) at (229, 127) on button[onclick='addElement()']
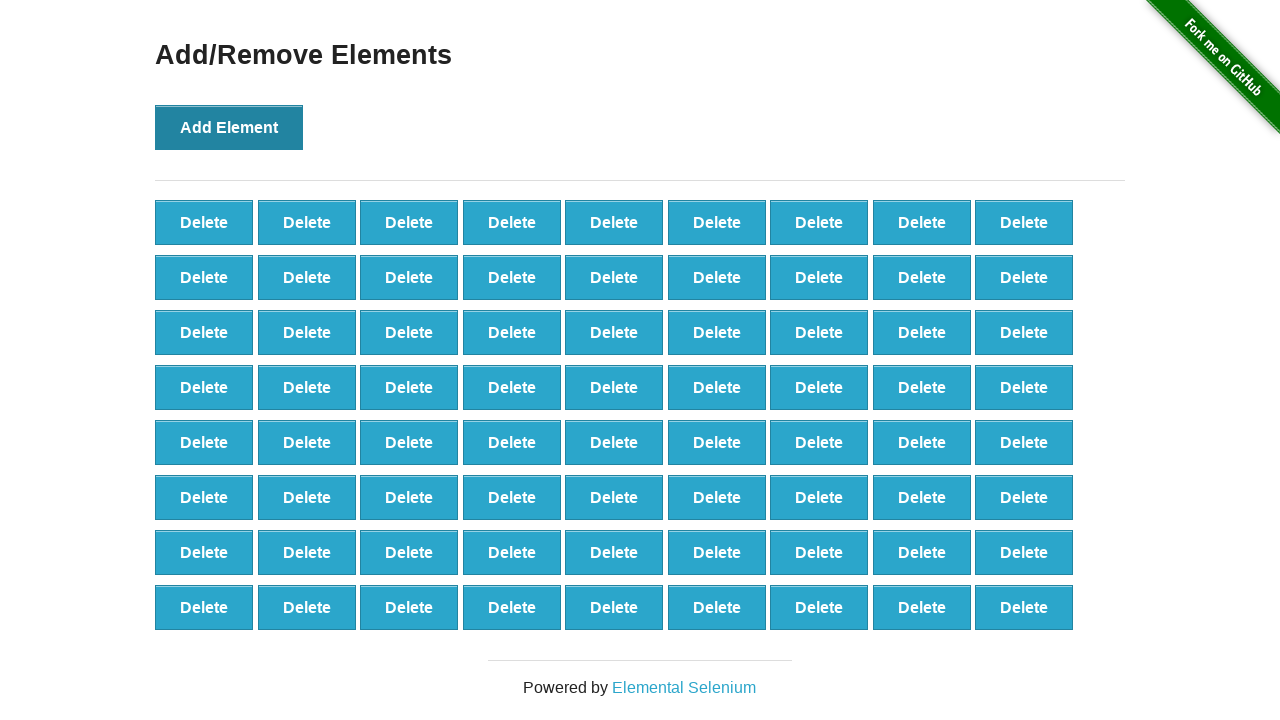

Clicked 'Add Element' button (iteration 73/100) at (229, 127) on button[onclick='addElement()']
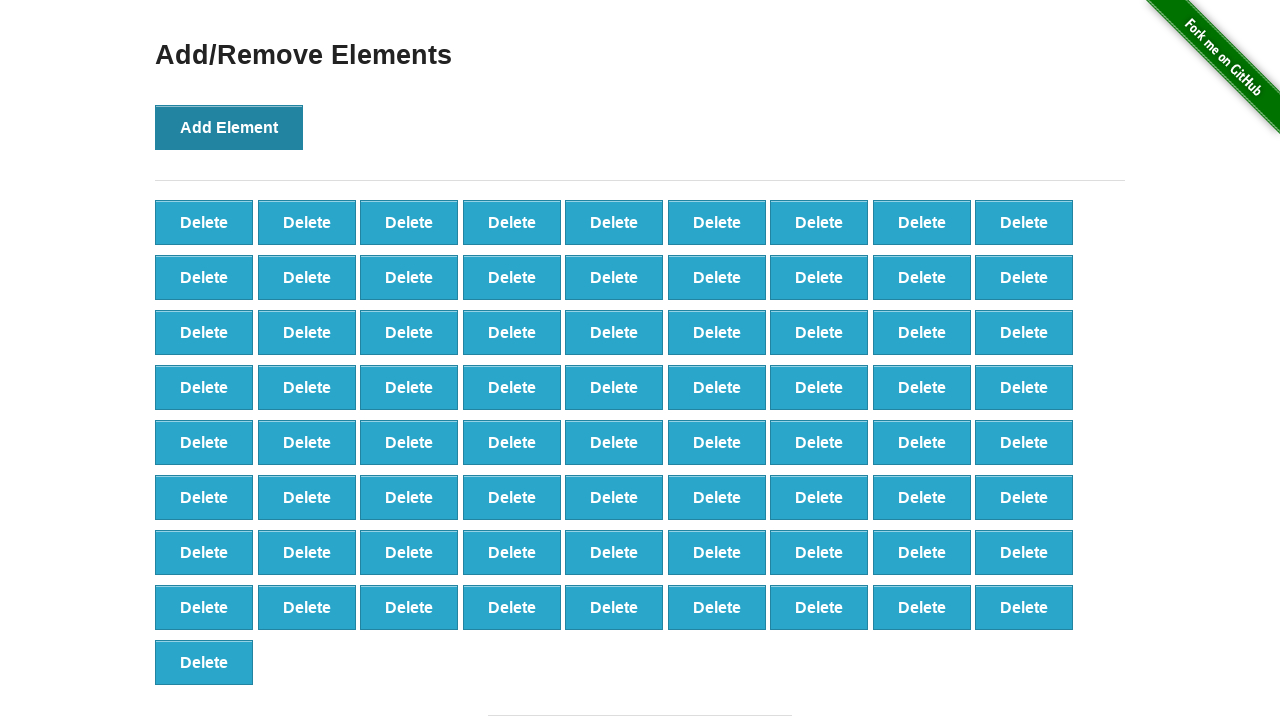

Clicked 'Add Element' button (iteration 74/100) at (229, 127) on button[onclick='addElement()']
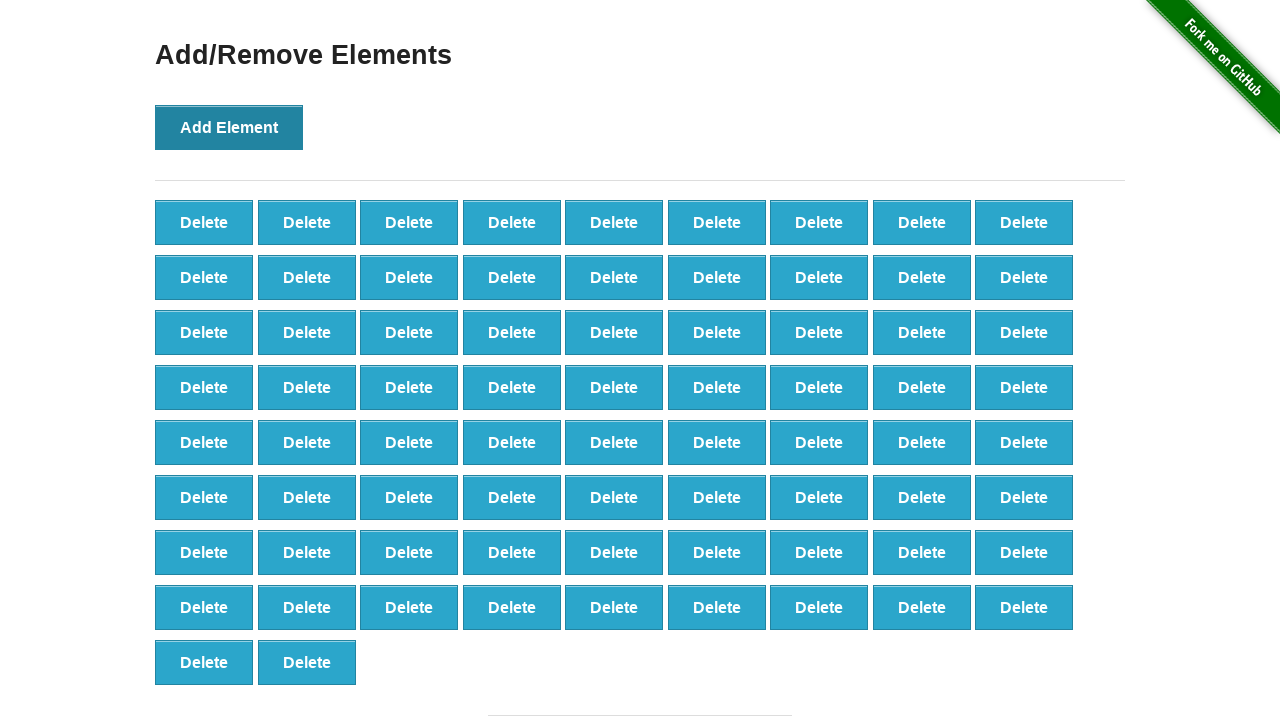

Clicked 'Add Element' button (iteration 75/100) at (229, 127) on button[onclick='addElement()']
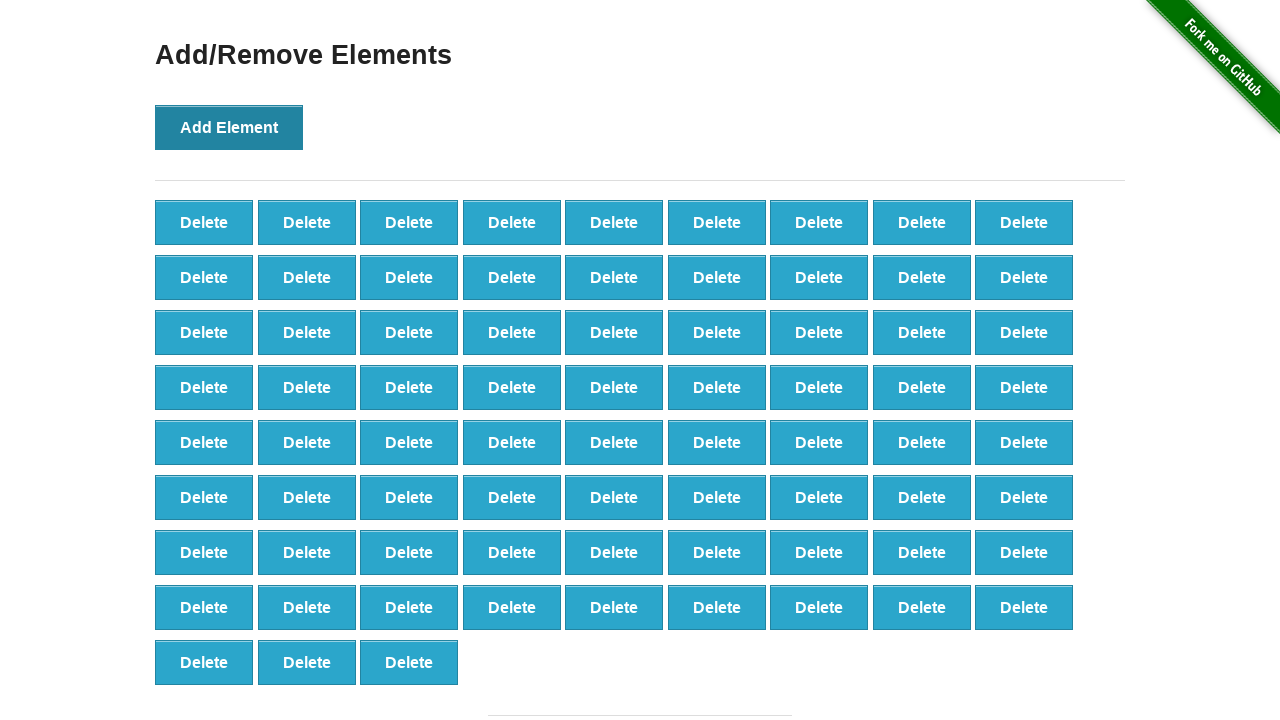

Clicked 'Add Element' button (iteration 76/100) at (229, 127) on button[onclick='addElement()']
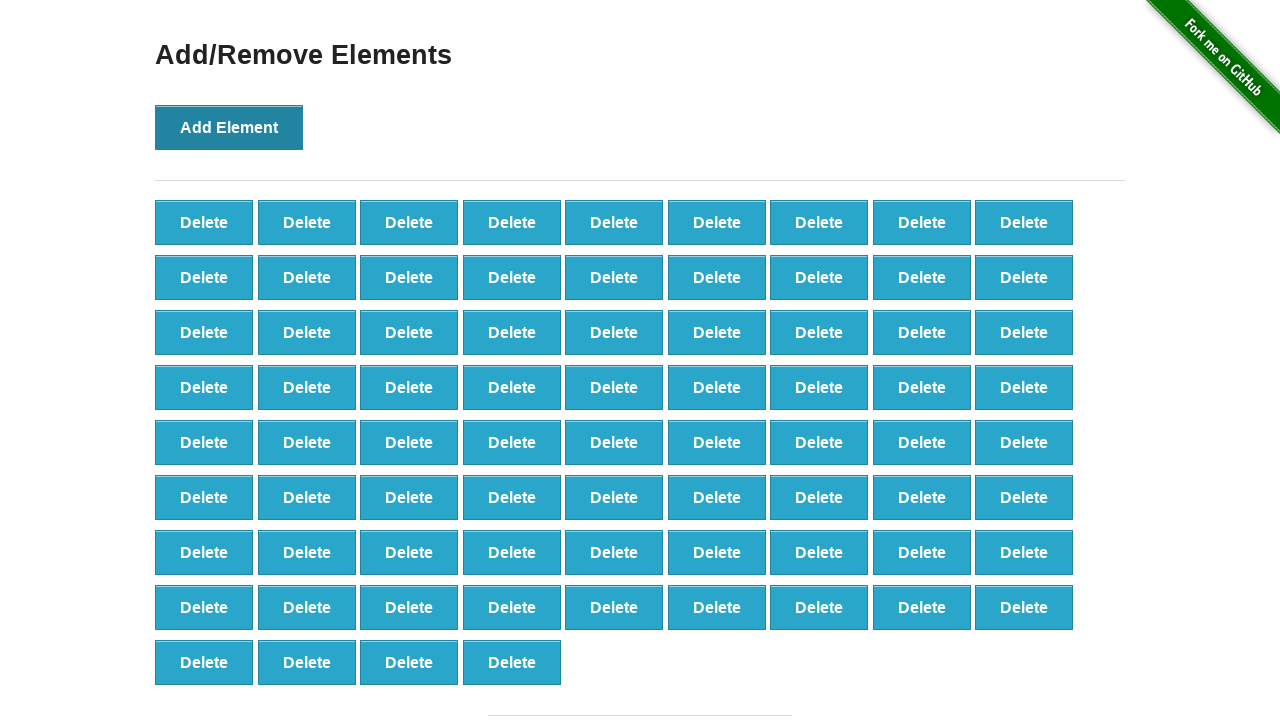

Clicked 'Add Element' button (iteration 77/100) at (229, 127) on button[onclick='addElement()']
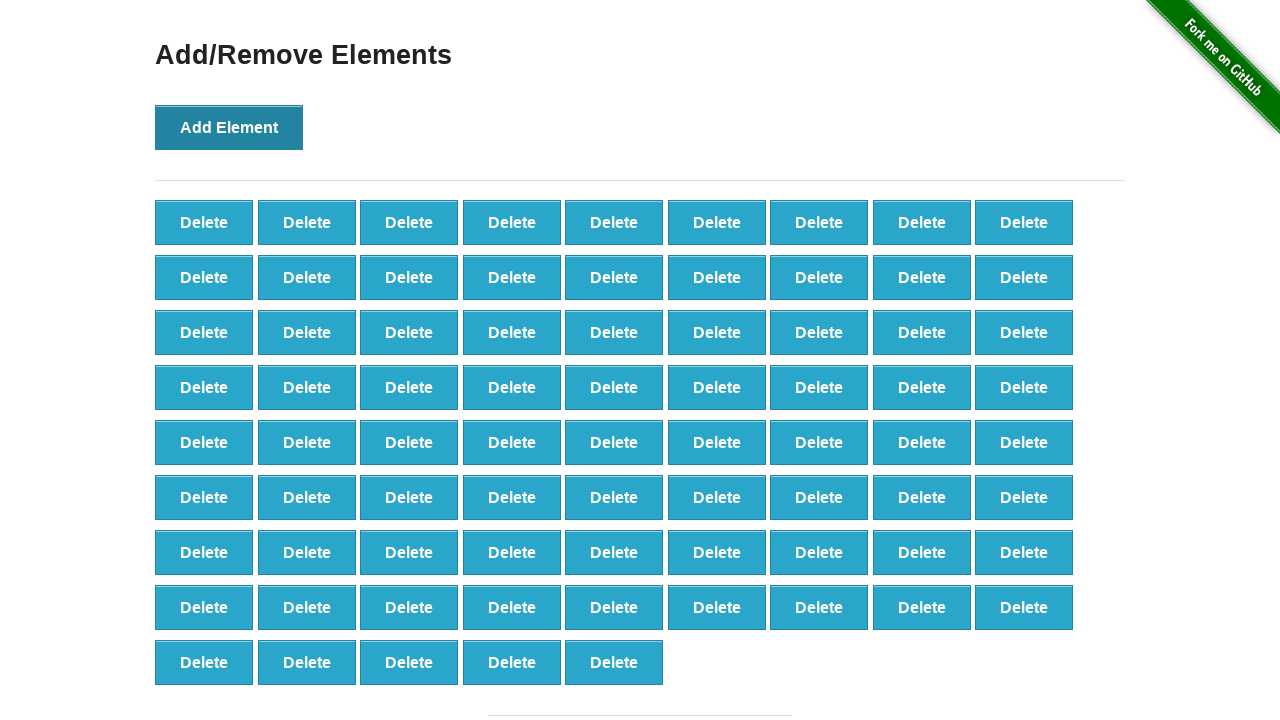

Clicked 'Add Element' button (iteration 78/100) at (229, 127) on button[onclick='addElement()']
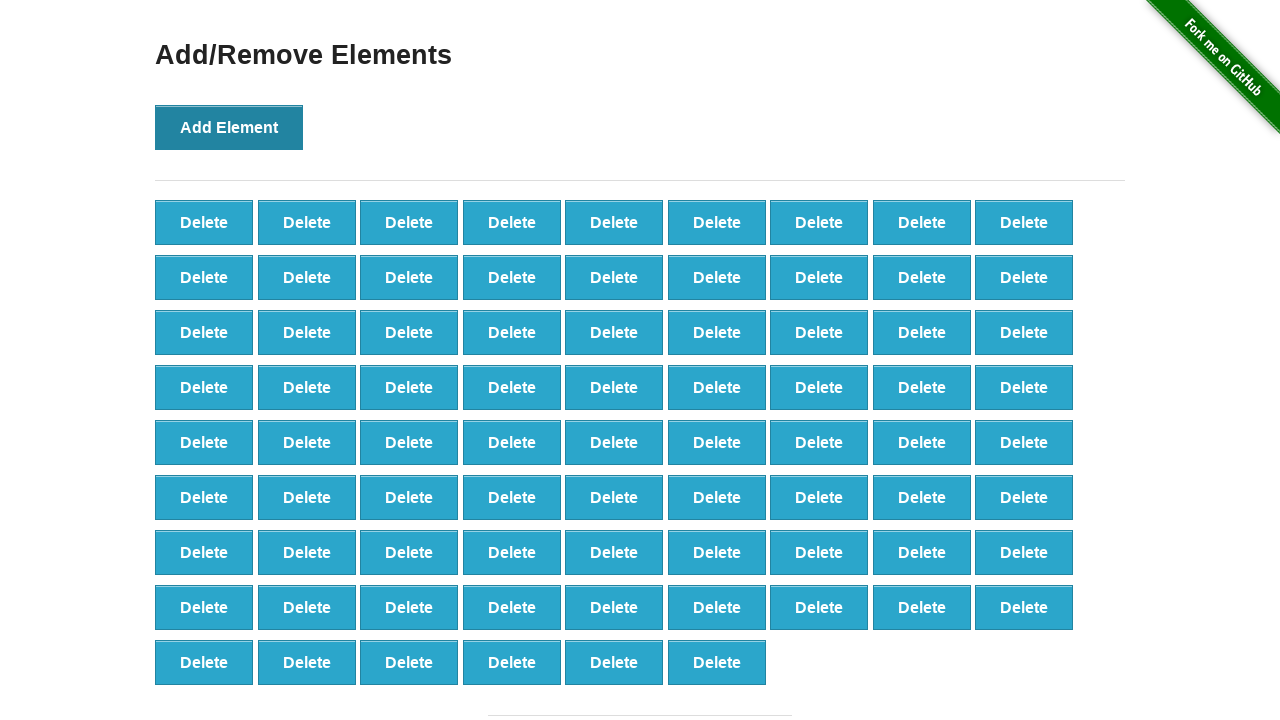

Clicked 'Add Element' button (iteration 79/100) at (229, 127) on button[onclick='addElement()']
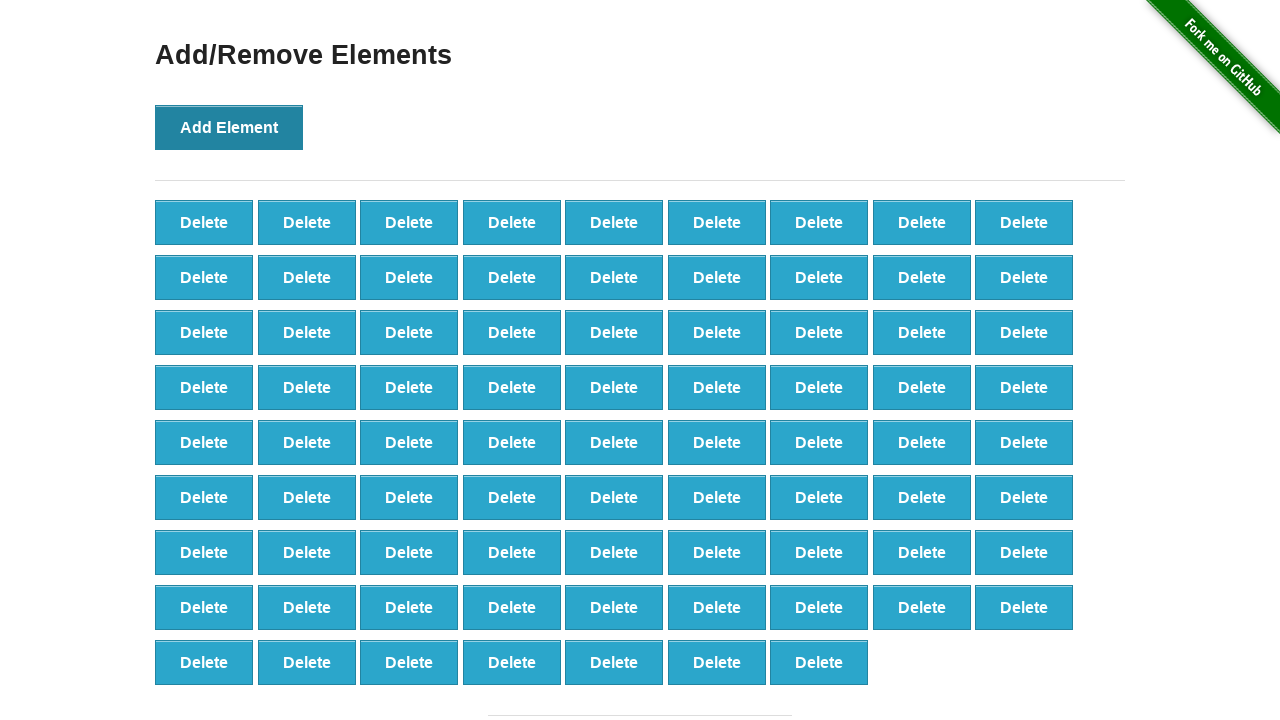

Clicked 'Add Element' button (iteration 80/100) at (229, 127) on button[onclick='addElement()']
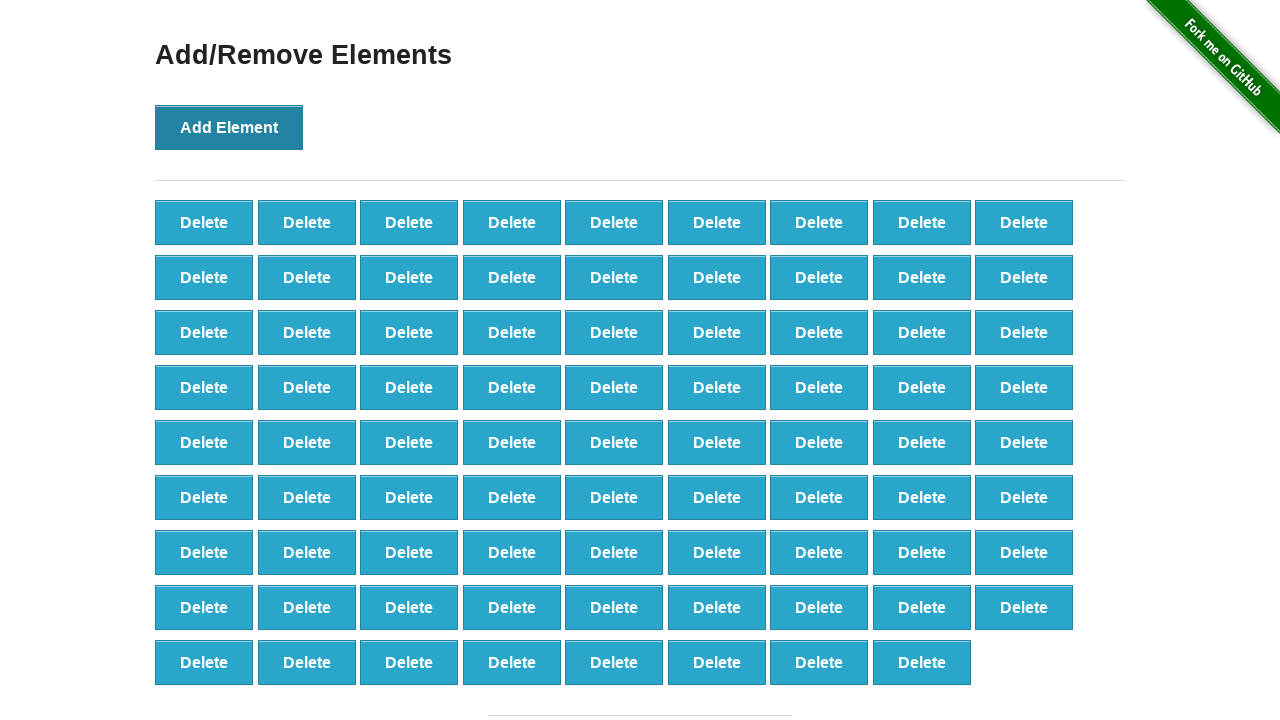

Clicked 'Add Element' button (iteration 81/100) at (229, 127) on button[onclick='addElement()']
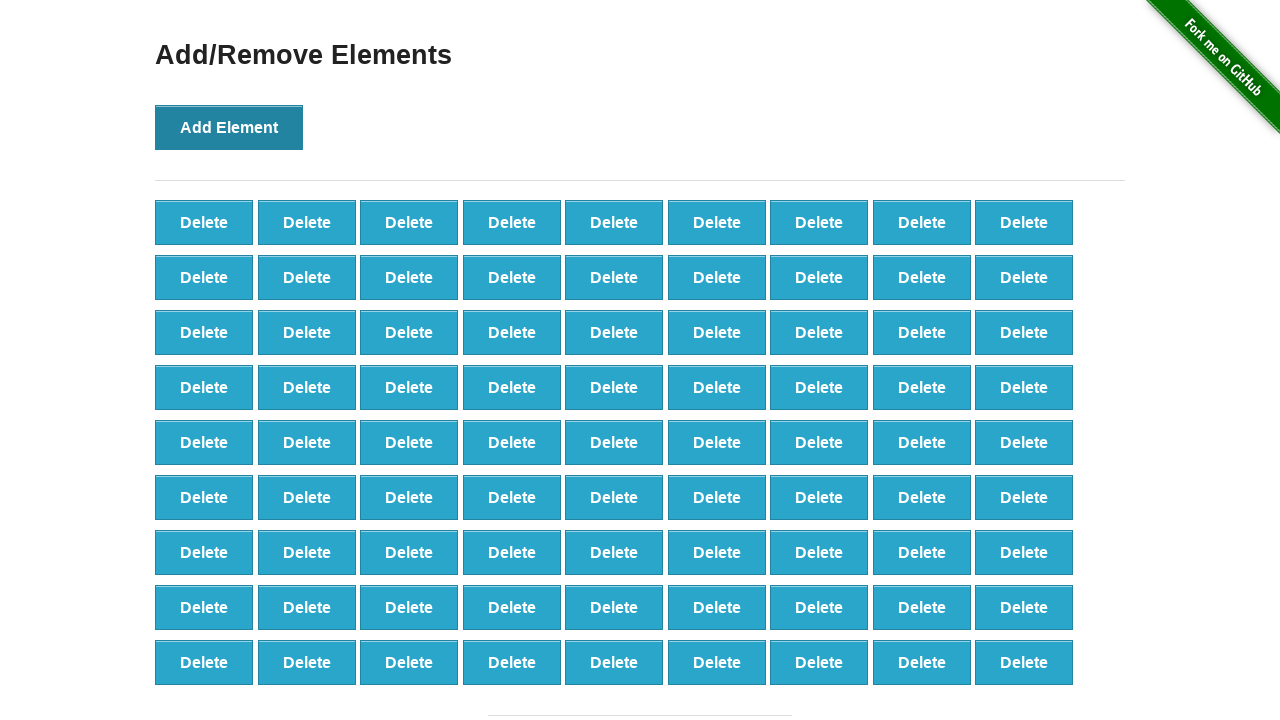

Clicked 'Add Element' button (iteration 82/100) at (229, 127) on button[onclick='addElement()']
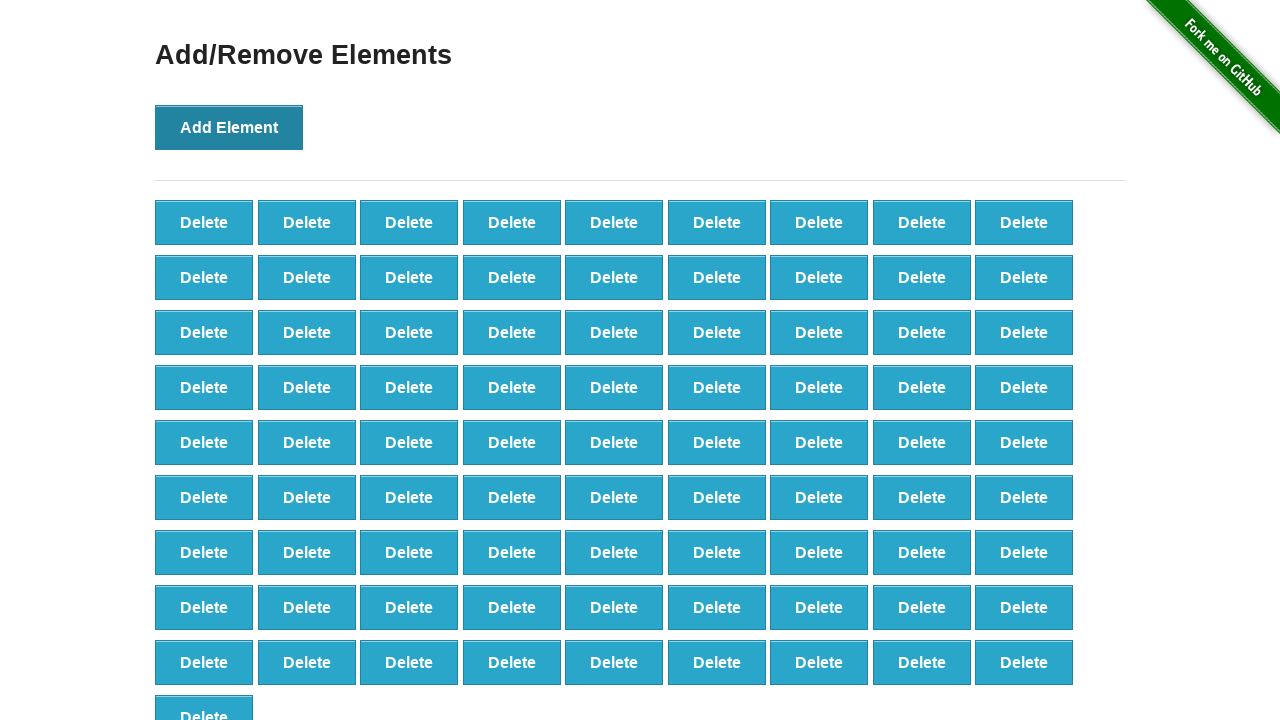

Clicked 'Add Element' button (iteration 83/100) at (229, 127) on button[onclick='addElement()']
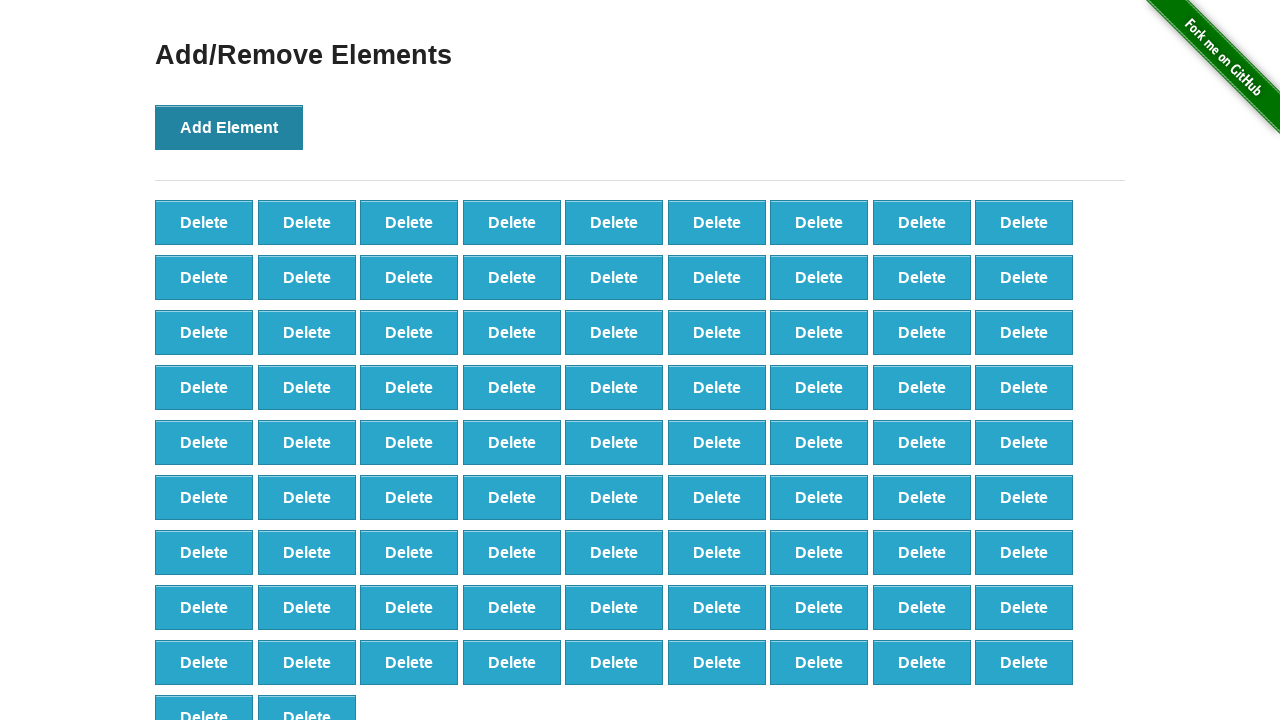

Clicked 'Add Element' button (iteration 84/100) at (229, 127) on button[onclick='addElement()']
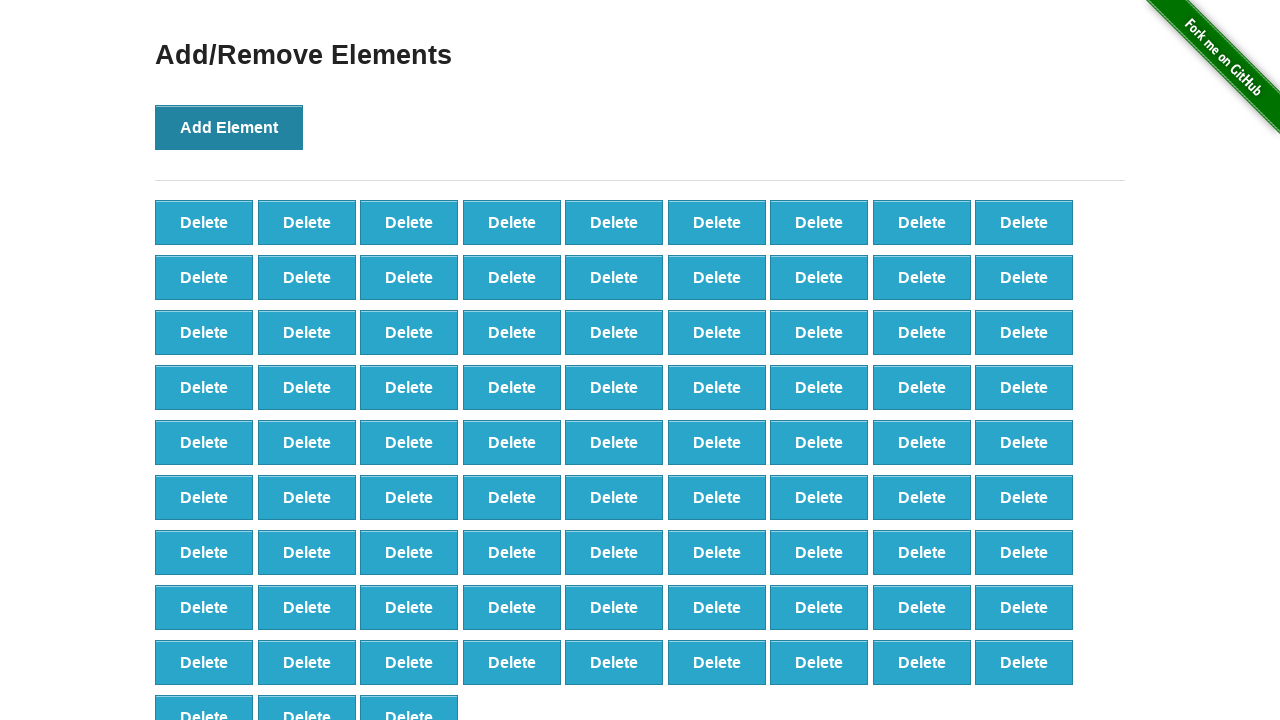

Clicked 'Add Element' button (iteration 85/100) at (229, 127) on button[onclick='addElement()']
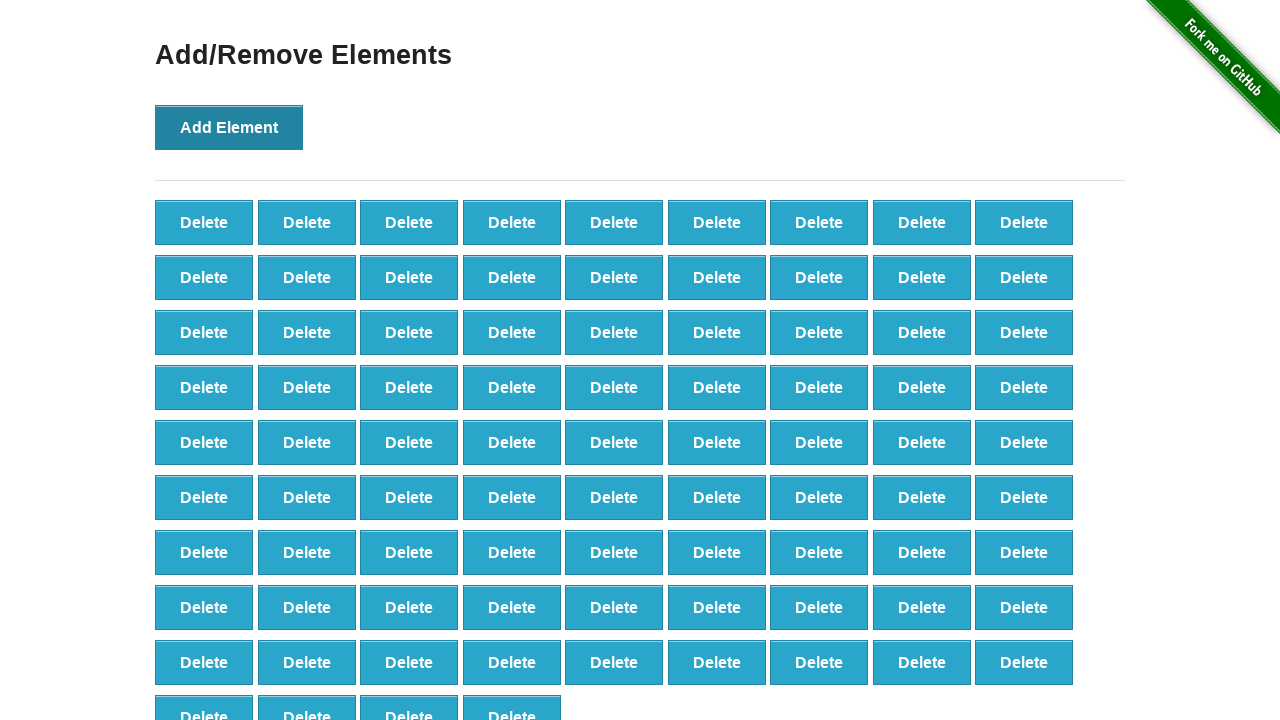

Clicked 'Add Element' button (iteration 86/100) at (229, 127) on button[onclick='addElement()']
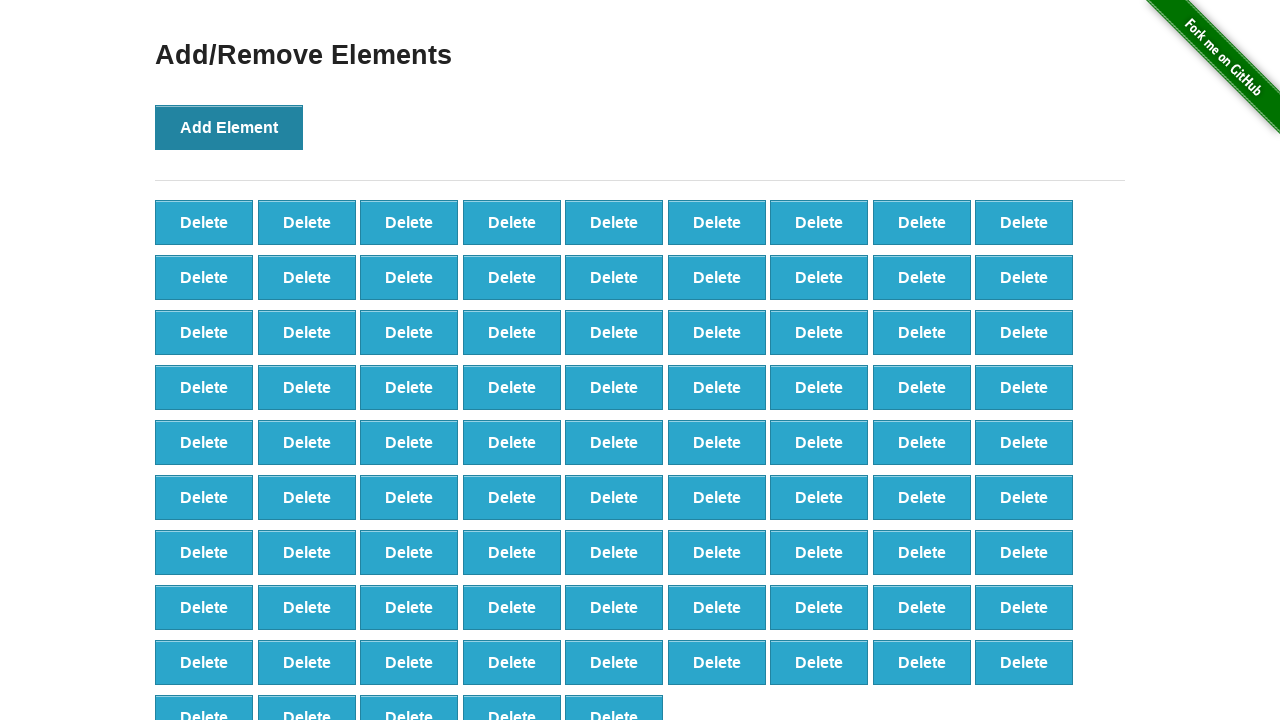

Clicked 'Add Element' button (iteration 87/100) at (229, 127) on button[onclick='addElement()']
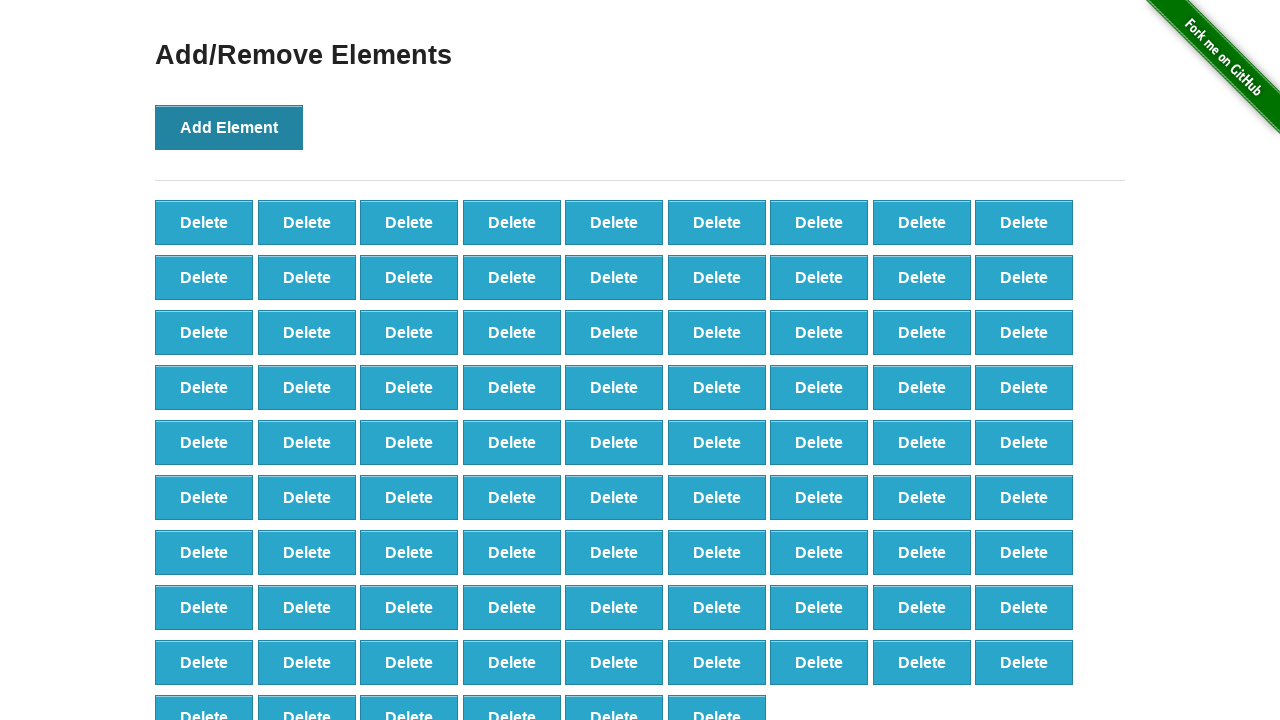

Clicked 'Add Element' button (iteration 88/100) at (229, 127) on button[onclick='addElement()']
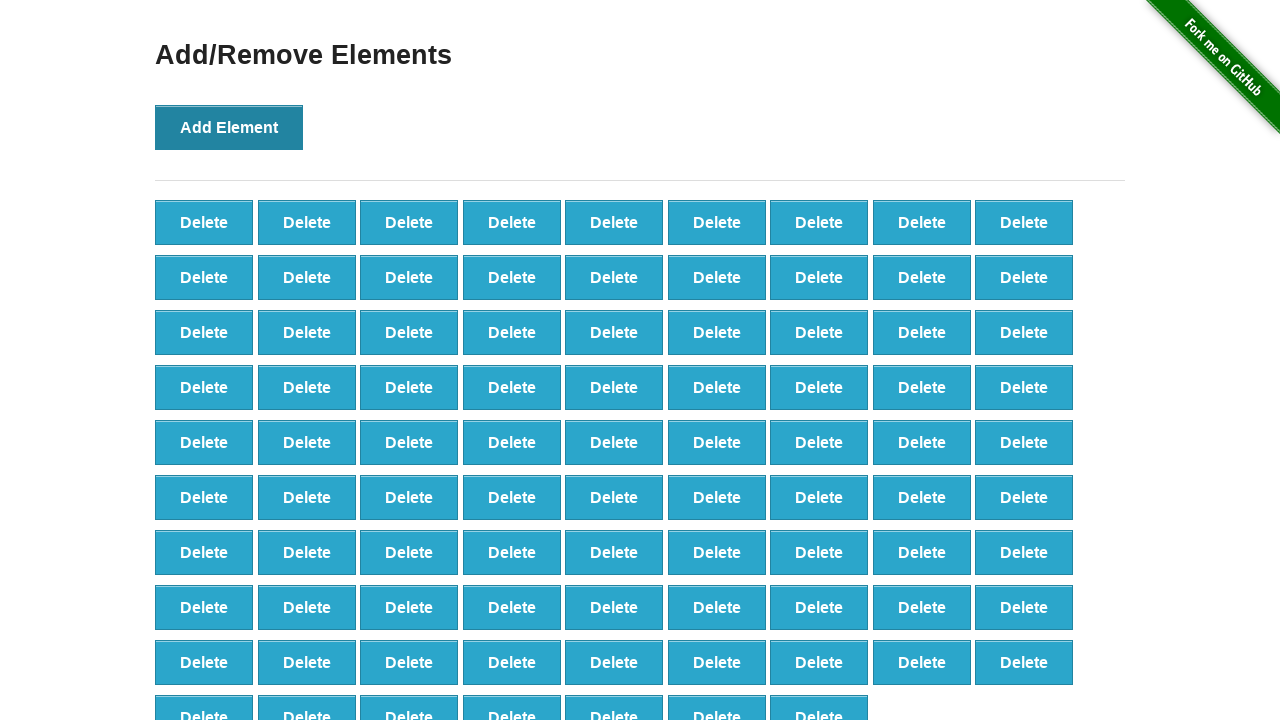

Clicked 'Add Element' button (iteration 89/100) at (229, 127) on button[onclick='addElement()']
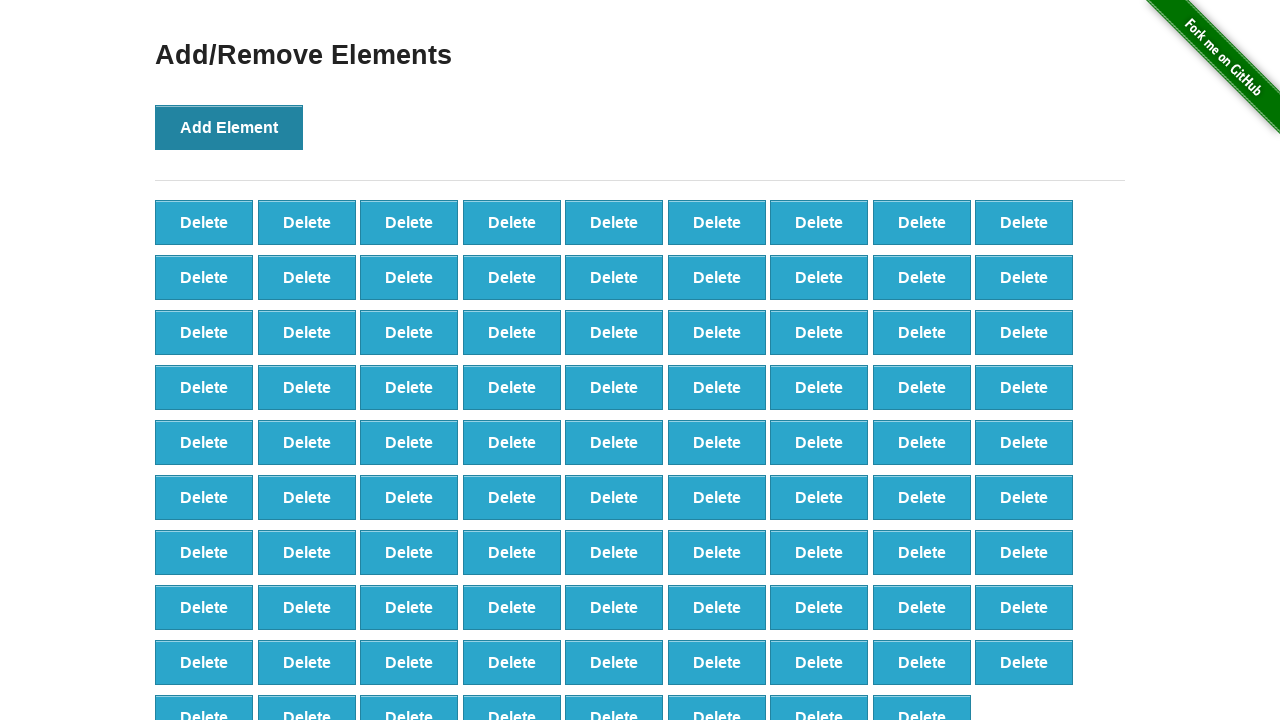

Clicked 'Add Element' button (iteration 90/100) at (229, 127) on button[onclick='addElement()']
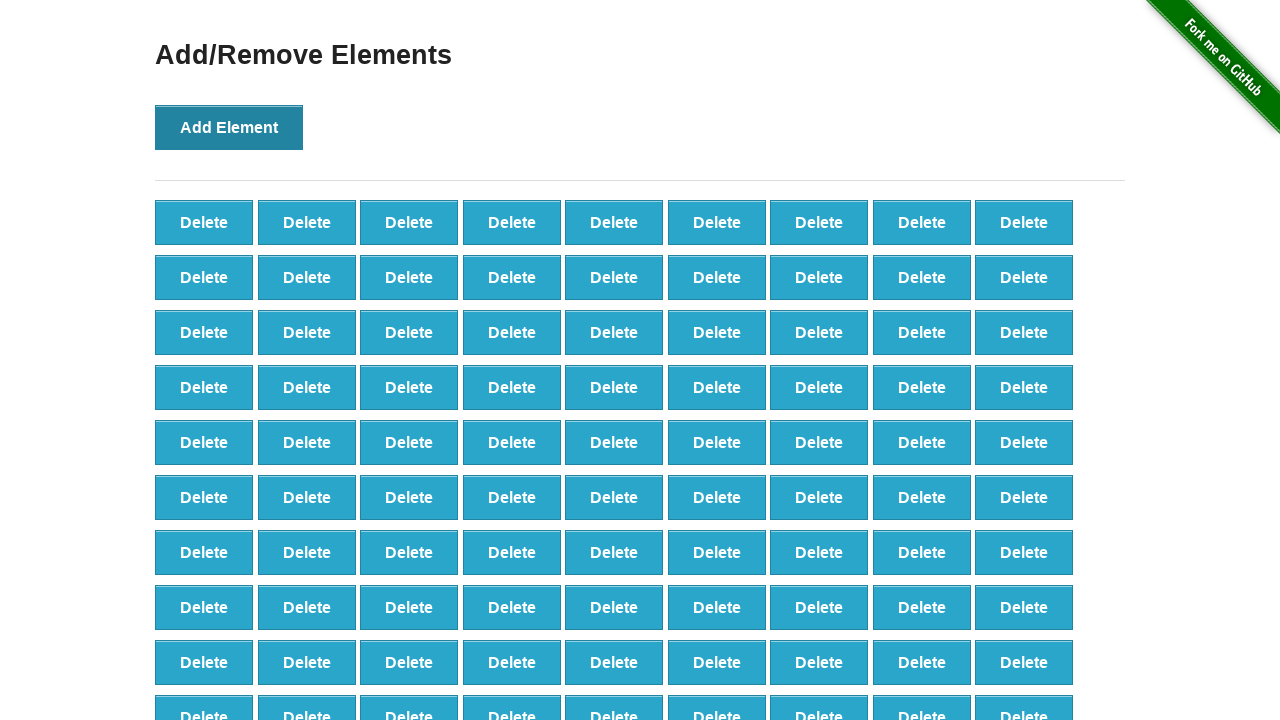

Clicked 'Add Element' button (iteration 91/100) at (229, 127) on button[onclick='addElement()']
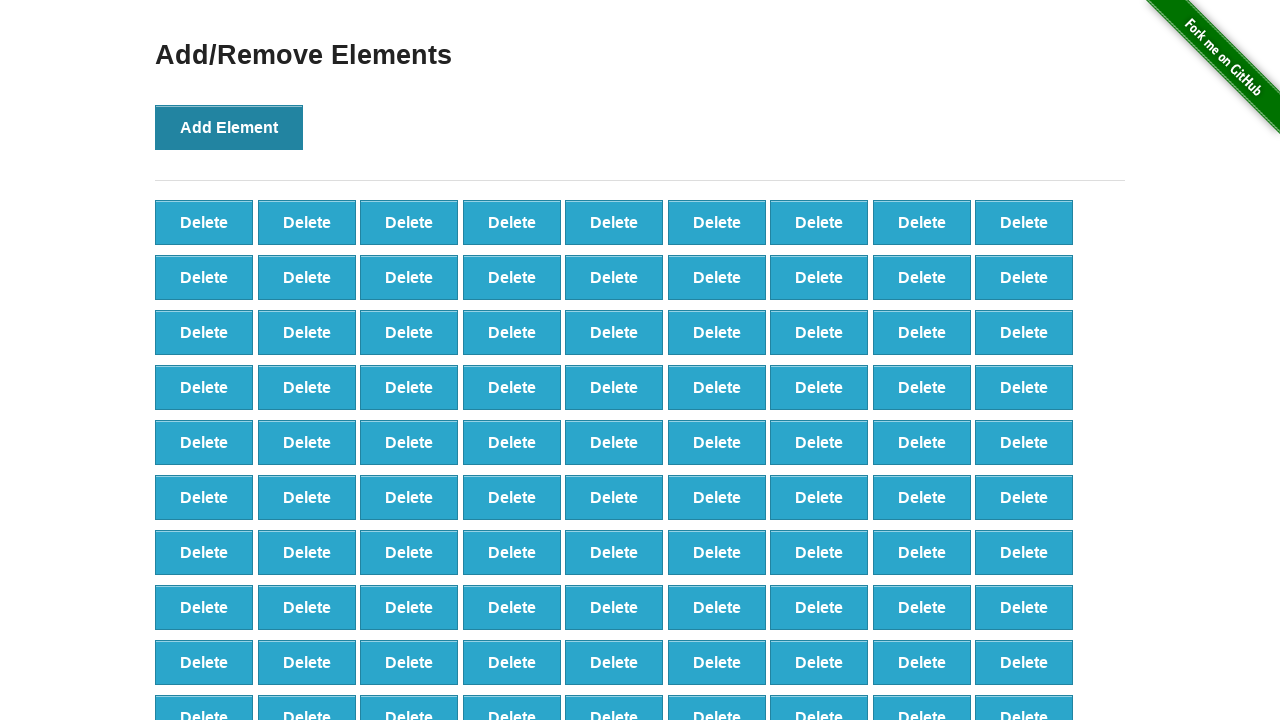

Clicked 'Add Element' button (iteration 92/100) at (229, 127) on button[onclick='addElement()']
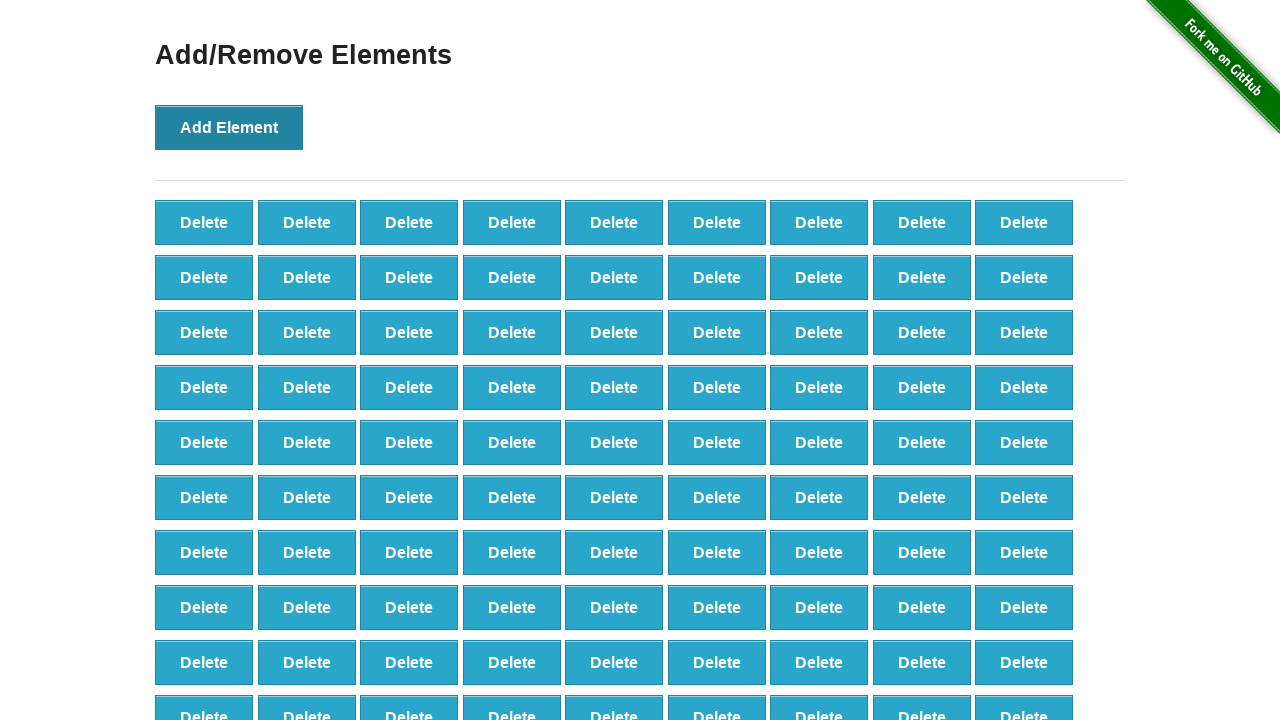

Clicked 'Add Element' button (iteration 93/100) at (229, 127) on button[onclick='addElement()']
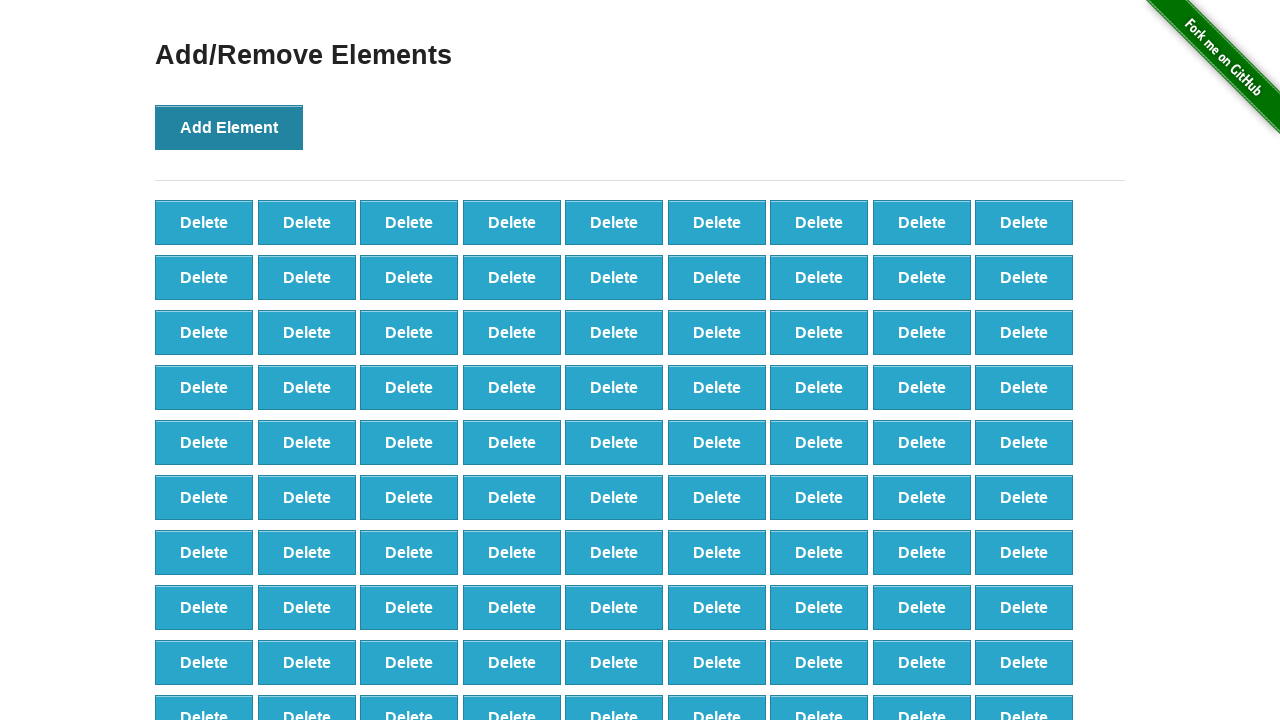

Clicked 'Add Element' button (iteration 94/100) at (229, 127) on button[onclick='addElement()']
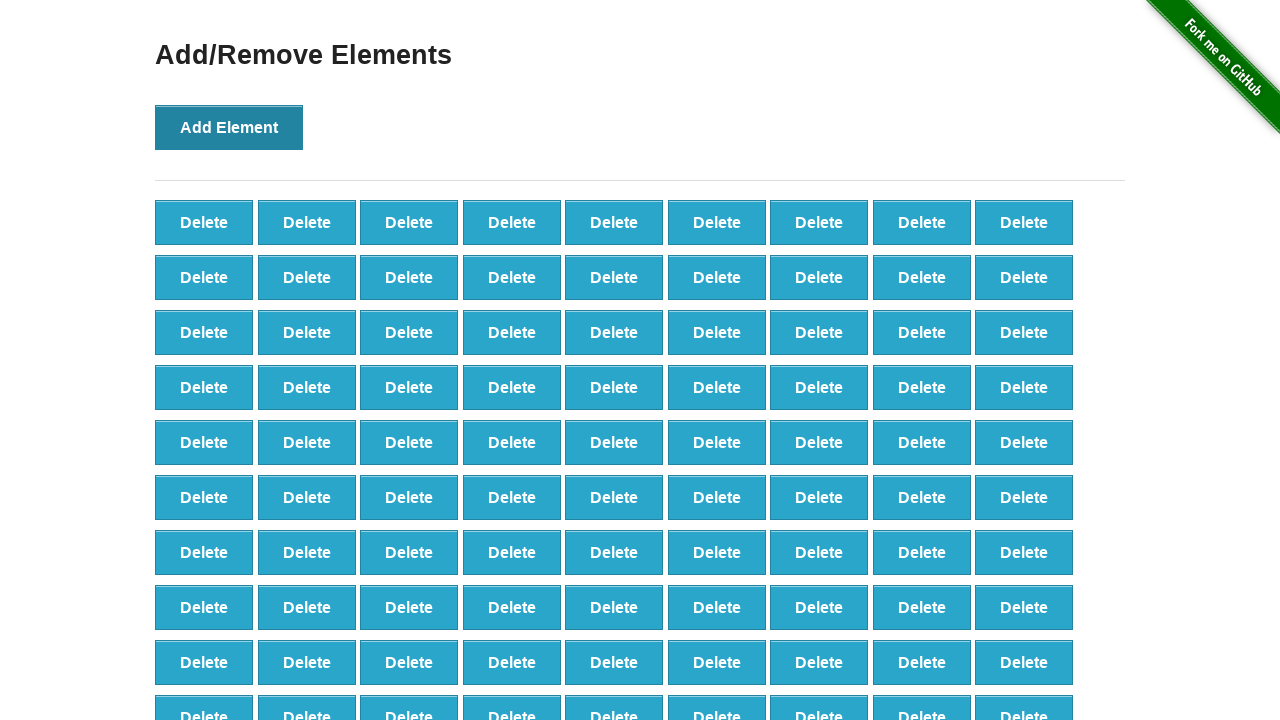

Clicked 'Add Element' button (iteration 95/100) at (229, 127) on button[onclick='addElement()']
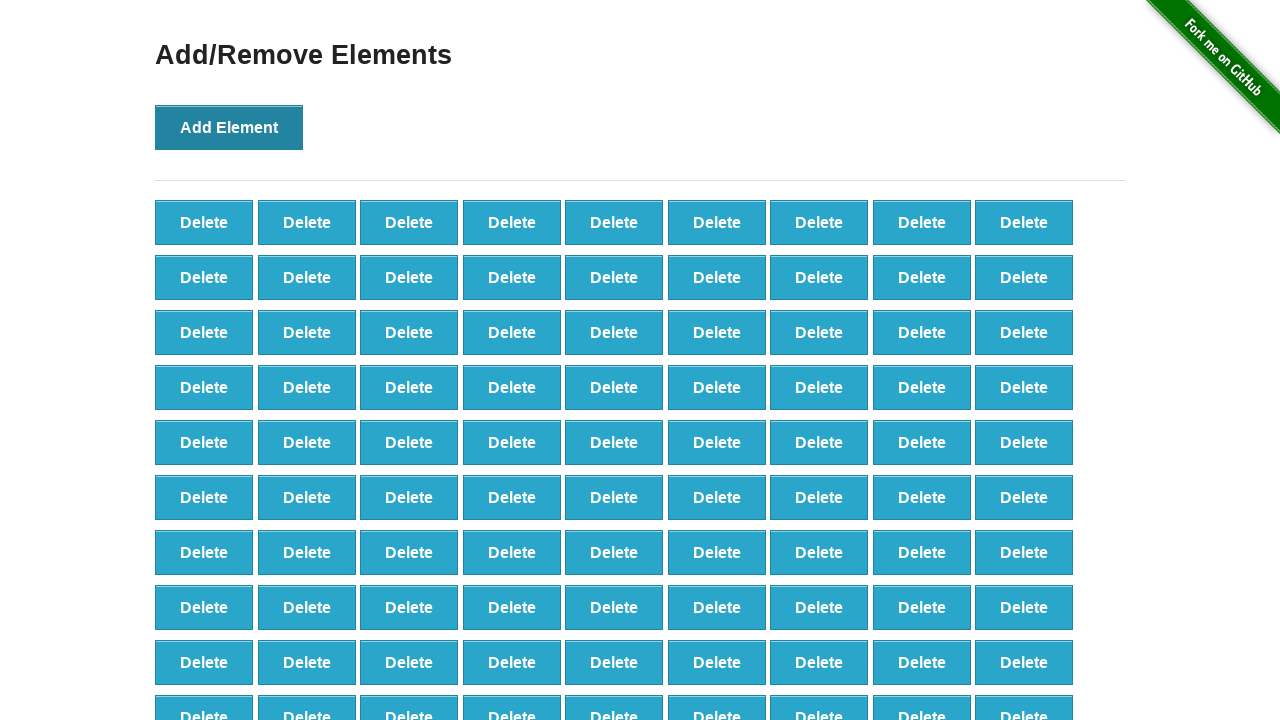

Clicked 'Add Element' button (iteration 96/100) at (229, 127) on button[onclick='addElement()']
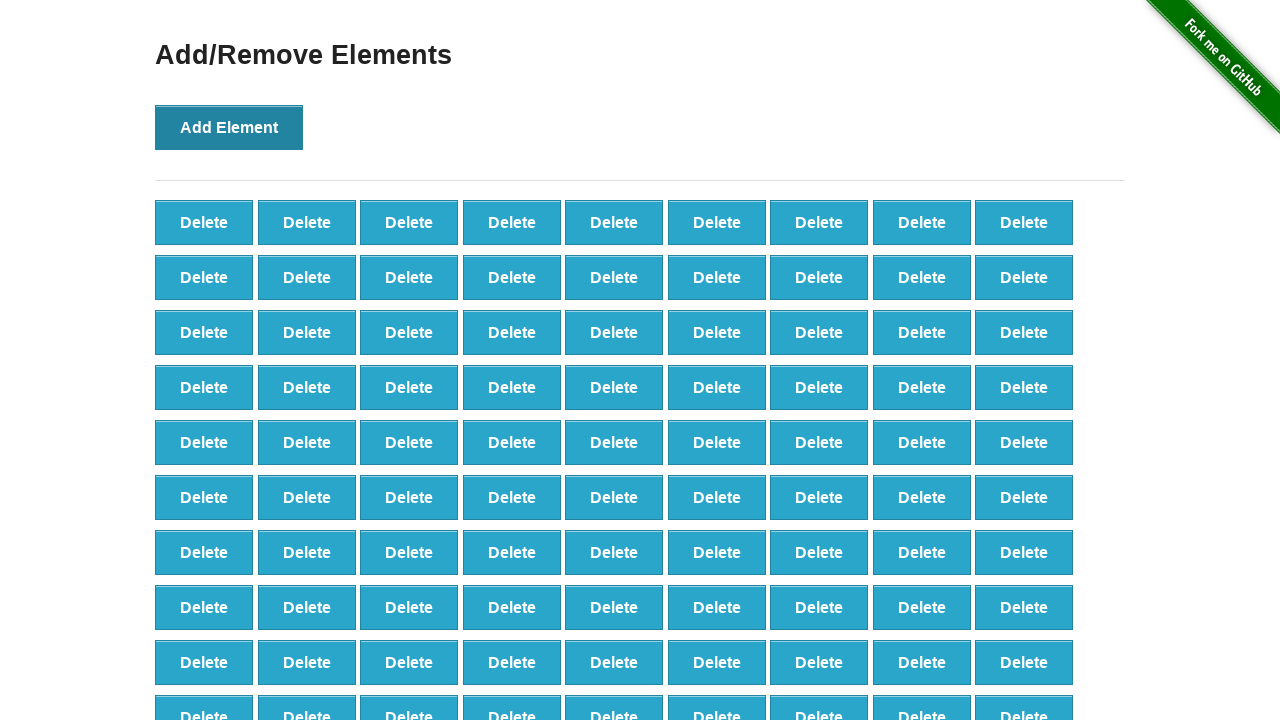

Clicked 'Add Element' button (iteration 97/100) at (229, 127) on button[onclick='addElement()']
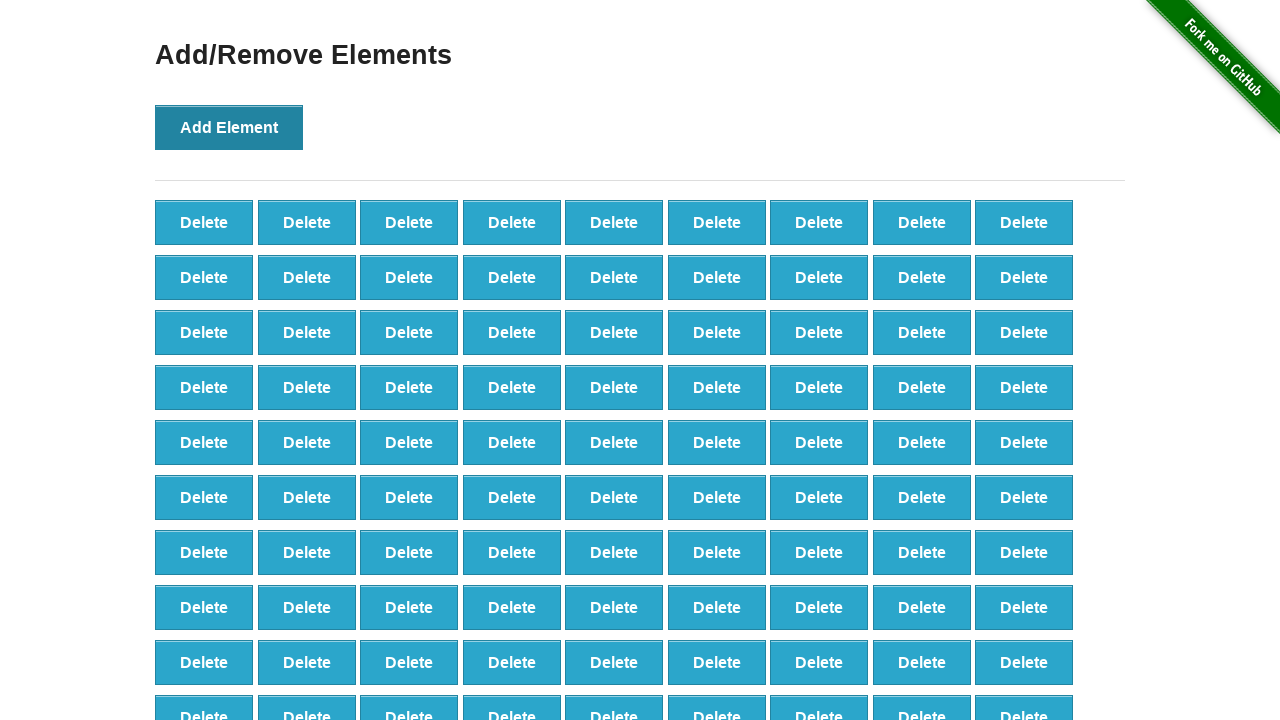

Clicked 'Add Element' button (iteration 98/100) at (229, 127) on button[onclick='addElement()']
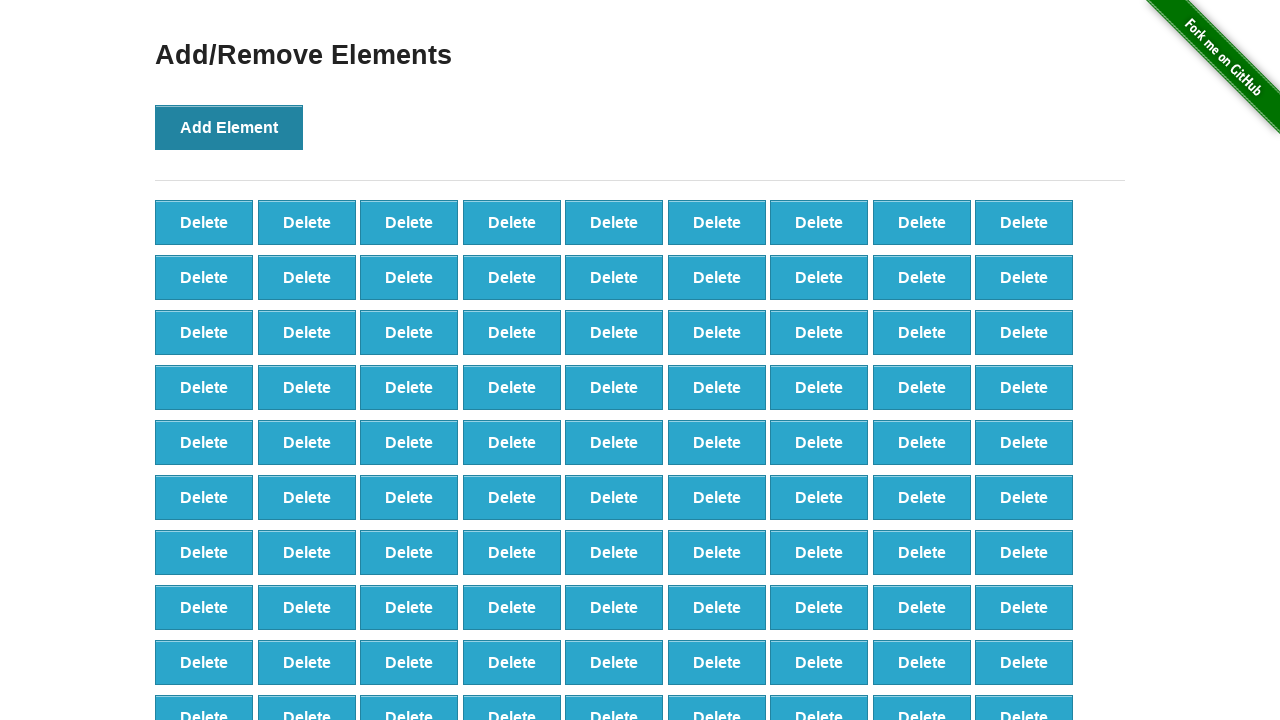

Clicked 'Add Element' button (iteration 99/100) at (229, 127) on button[onclick='addElement()']
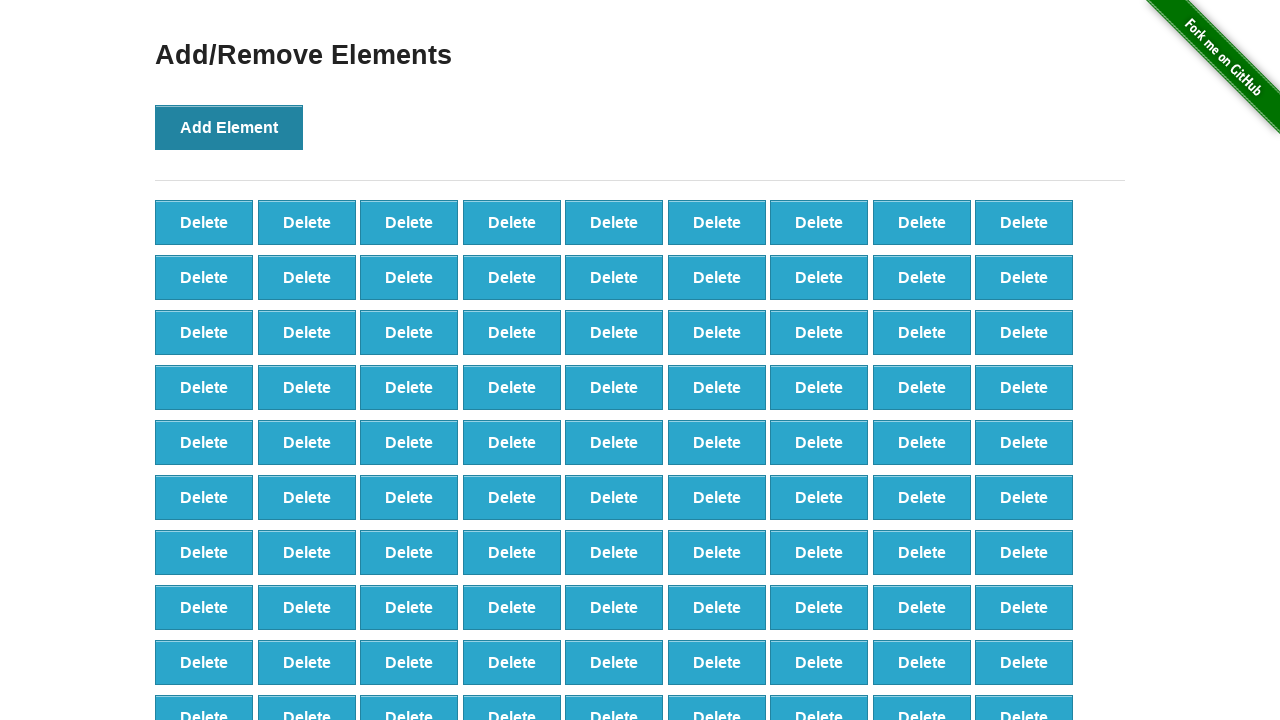

Clicked 'Add Element' button (iteration 100/100) at (229, 127) on button[onclick='addElement()']
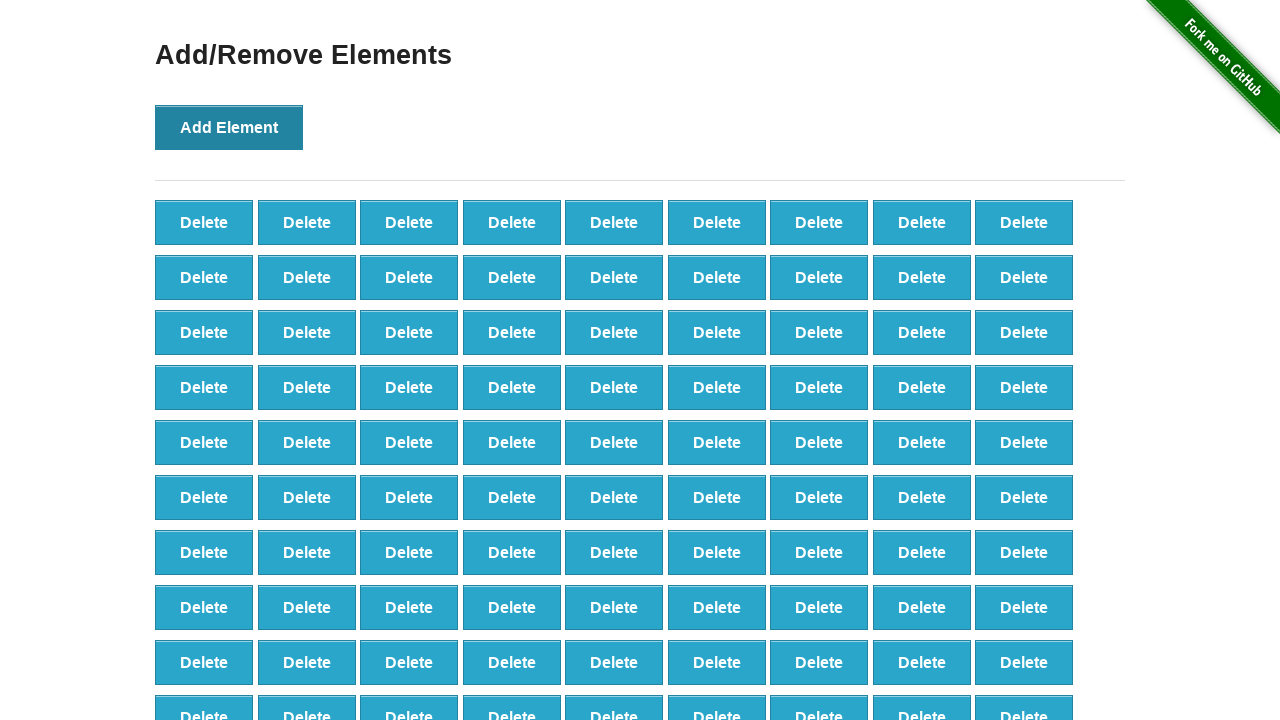

Counted initial delete buttons: 100
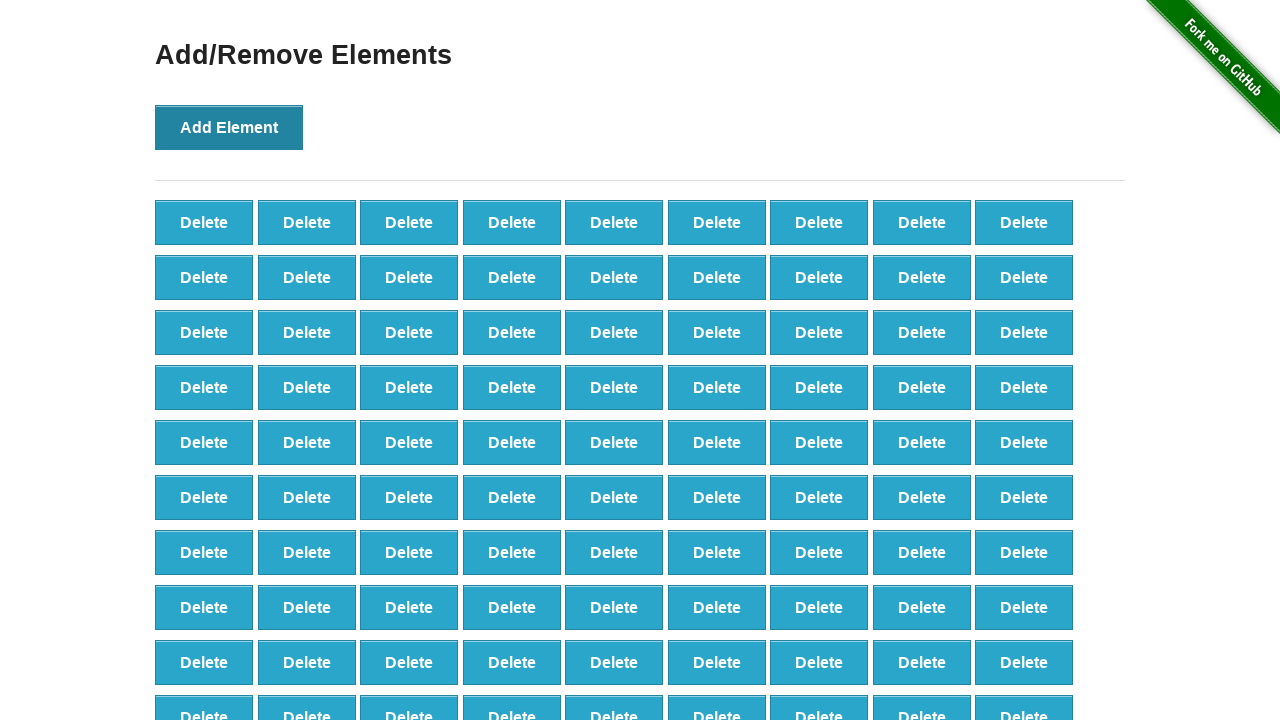

Deleted element (iteration 1/40) at (204, 222) on button.added-manually >> nth=0
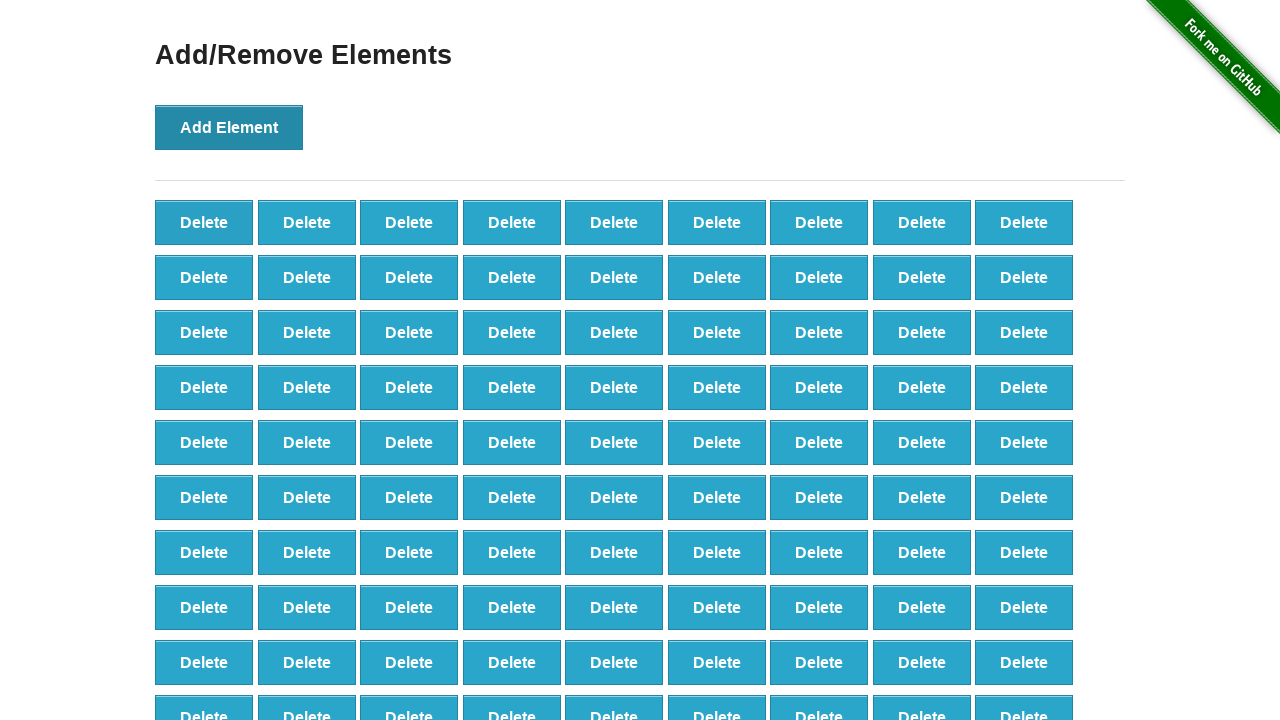

Deleted element (iteration 2/40) at (204, 222) on button.added-manually >> nth=0
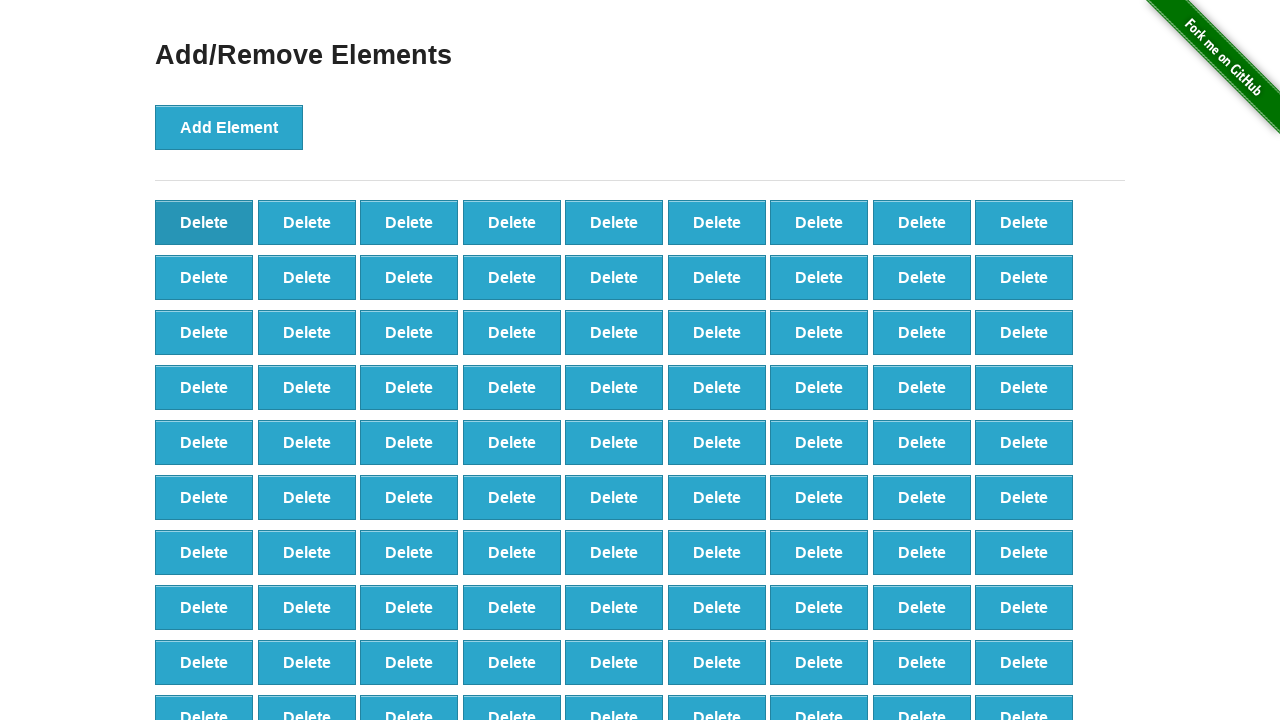

Deleted element (iteration 3/40) at (204, 222) on button.added-manually >> nth=0
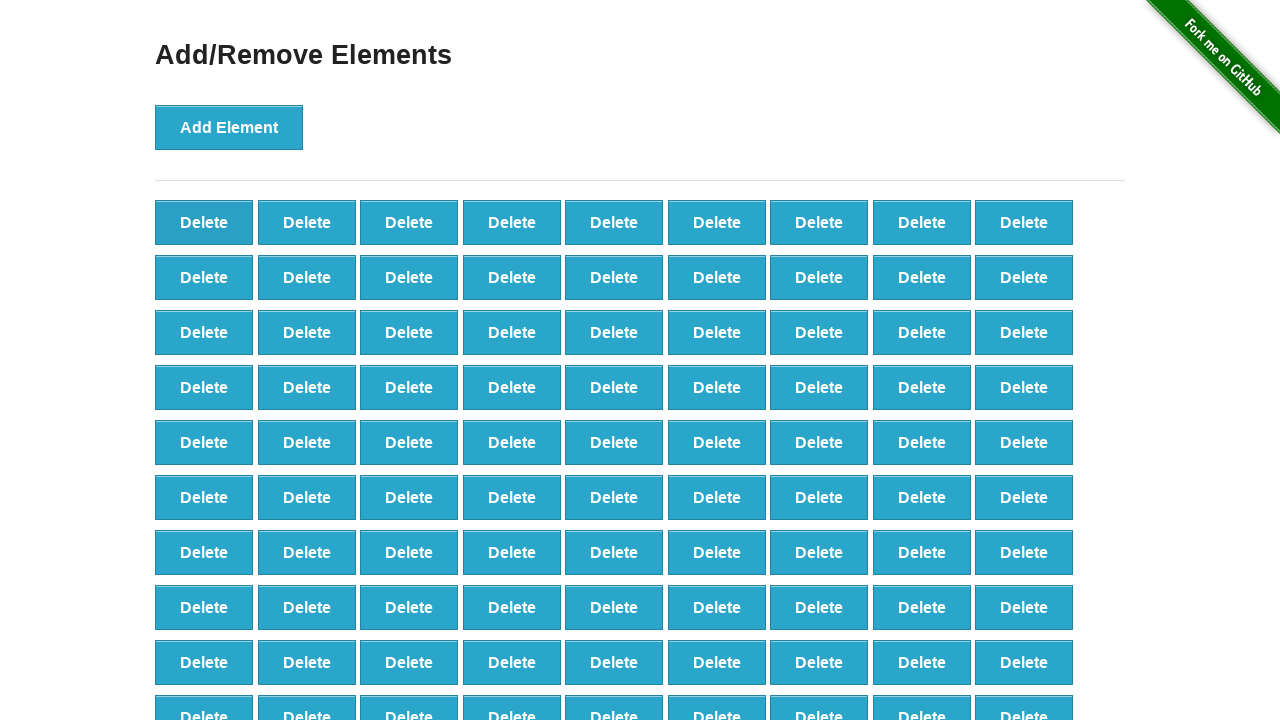

Deleted element (iteration 4/40) at (204, 222) on button.added-manually >> nth=0
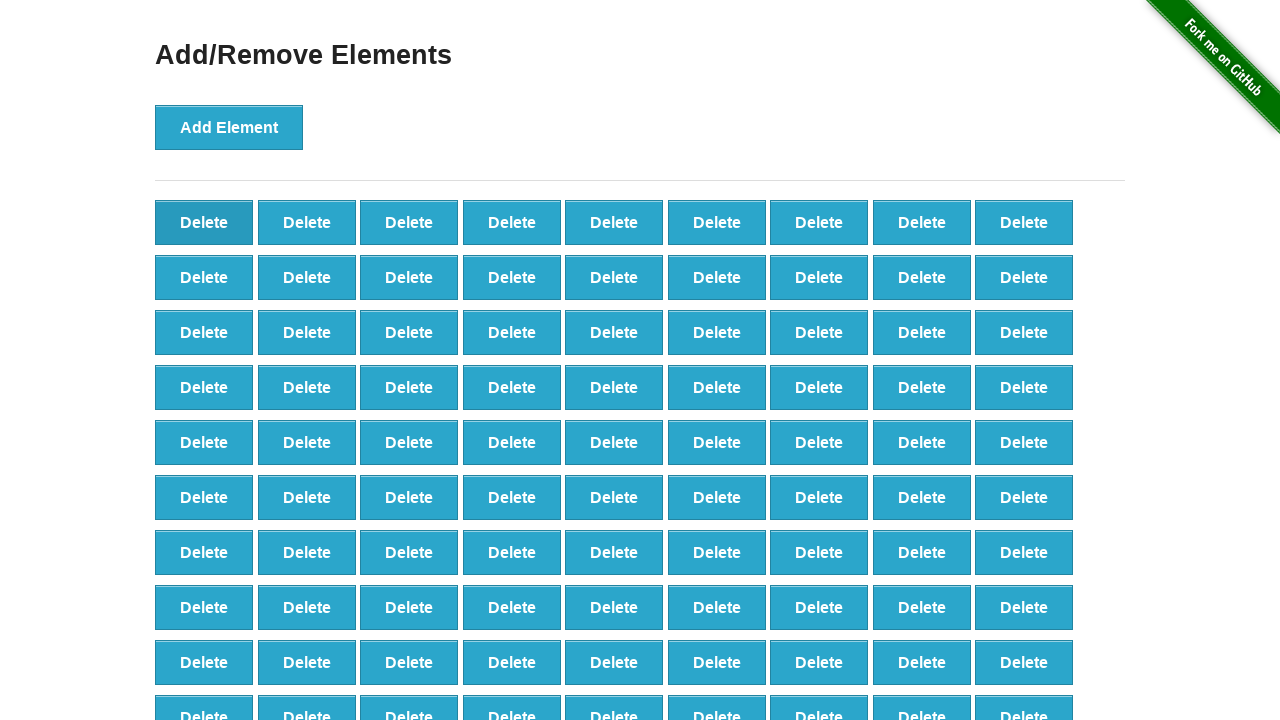

Deleted element (iteration 5/40) at (204, 222) on button.added-manually >> nth=0
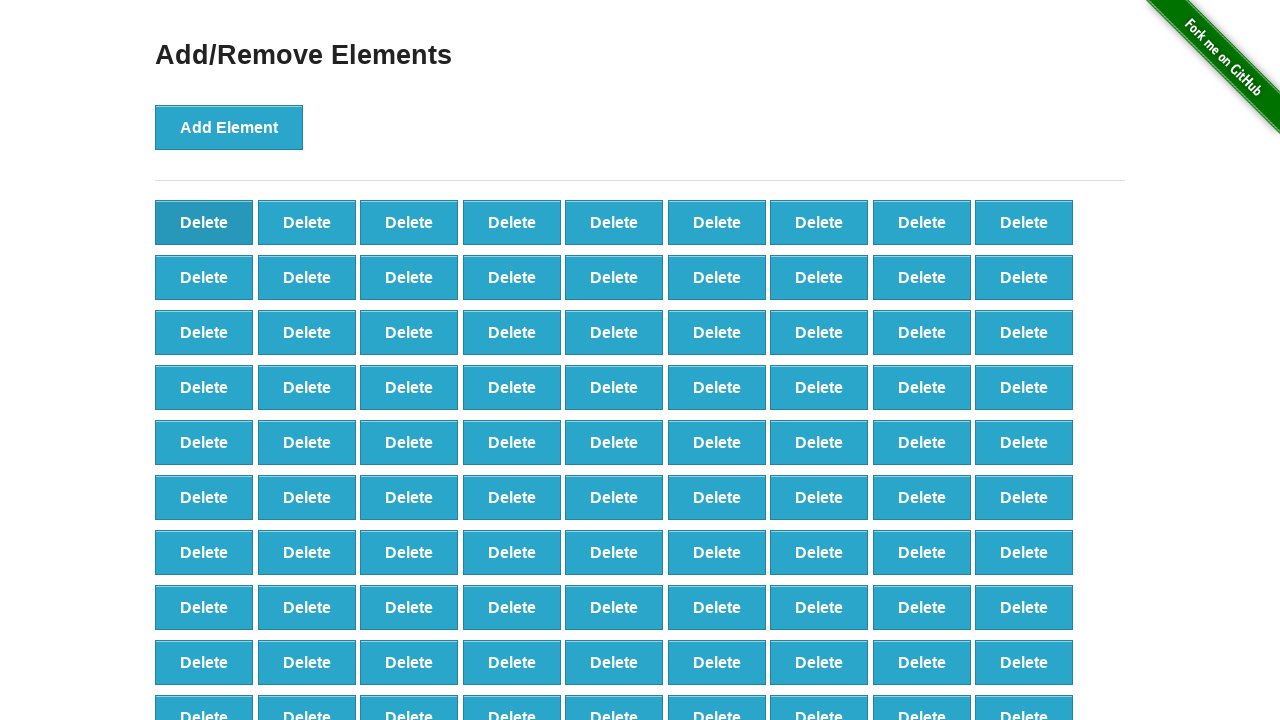

Deleted element (iteration 6/40) at (204, 222) on button.added-manually >> nth=0
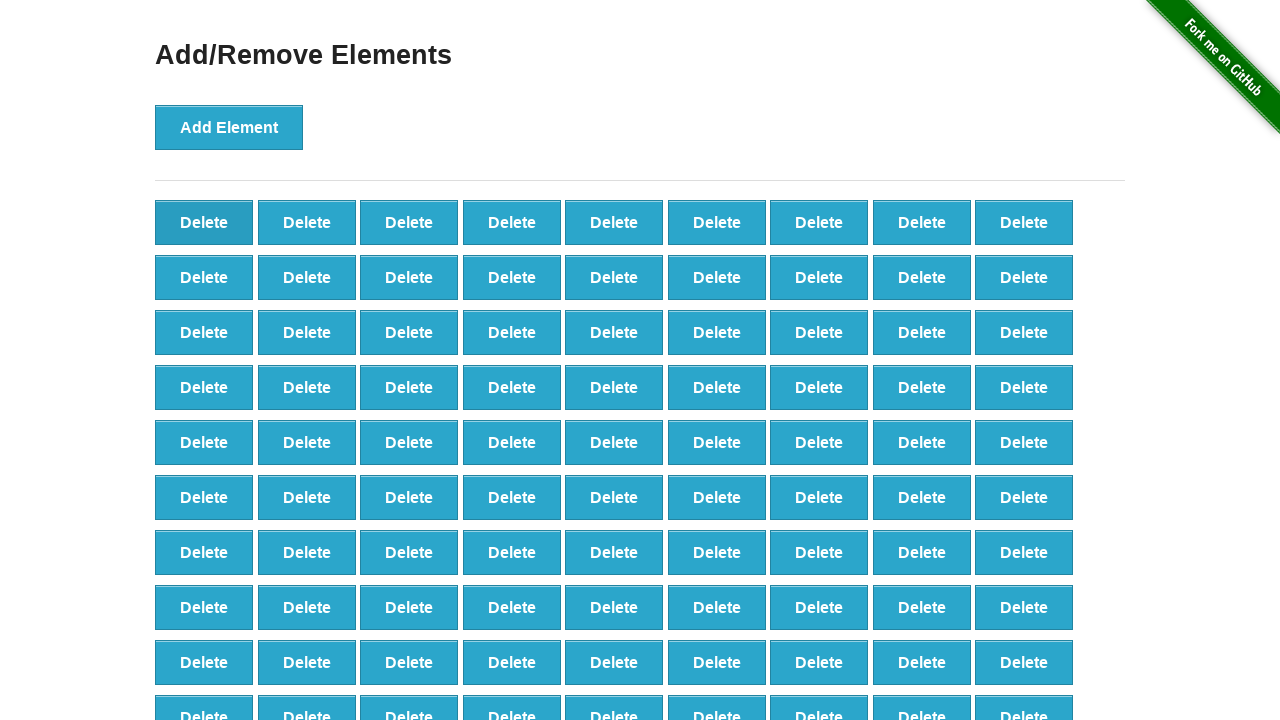

Deleted element (iteration 7/40) at (204, 222) on button.added-manually >> nth=0
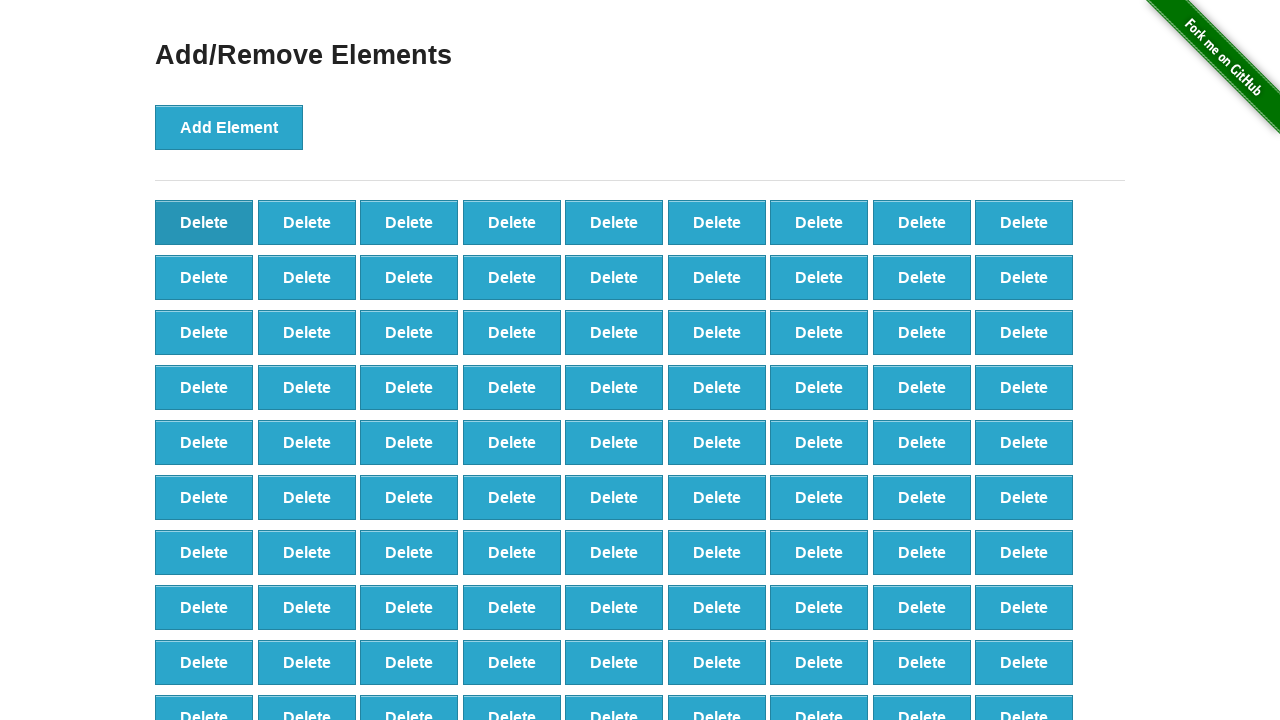

Deleted element (iteration 8/40) at (204, 222) on button.added-manually >> nth=0
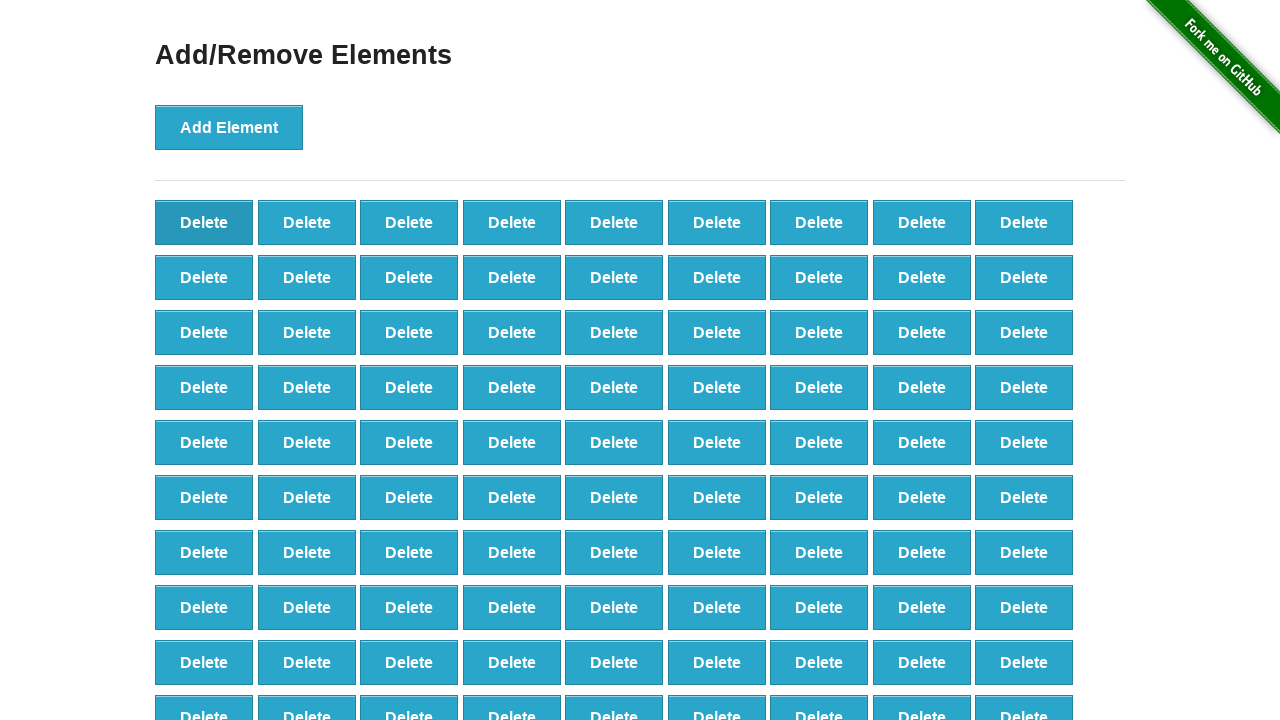

Deleted element (iteration 9/40) at (204, 222) on button.added-manually >> nth=0
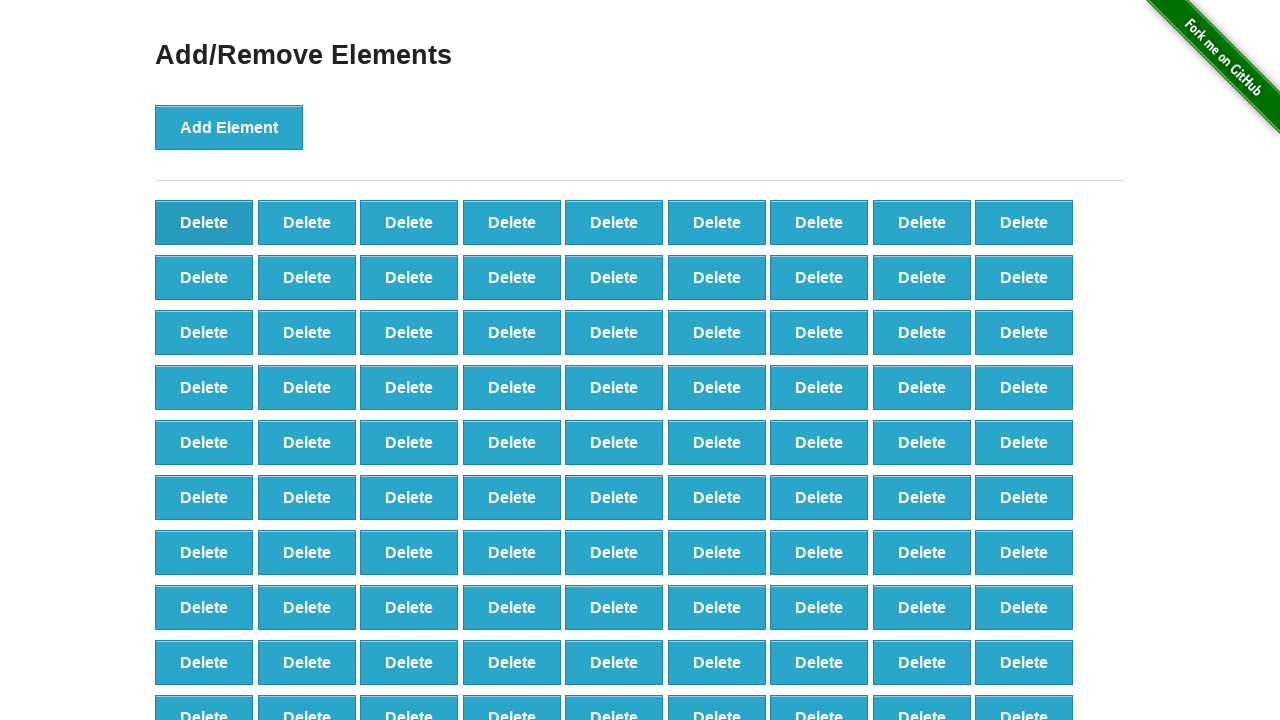

Deleted element (iteration 10/40) at (204, 222) on button.added-manually >> nth=0
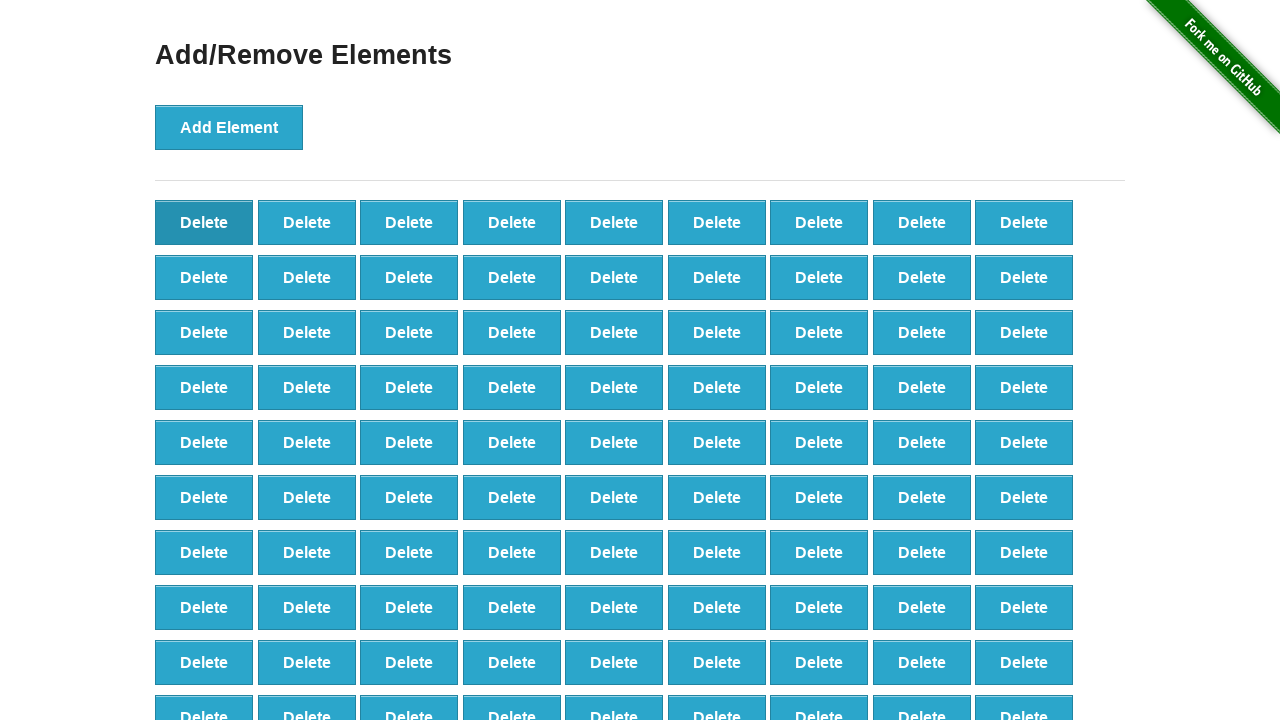

Deleted element (iteration 11/40) at (204, 222) on button.added-manually >> nth=0
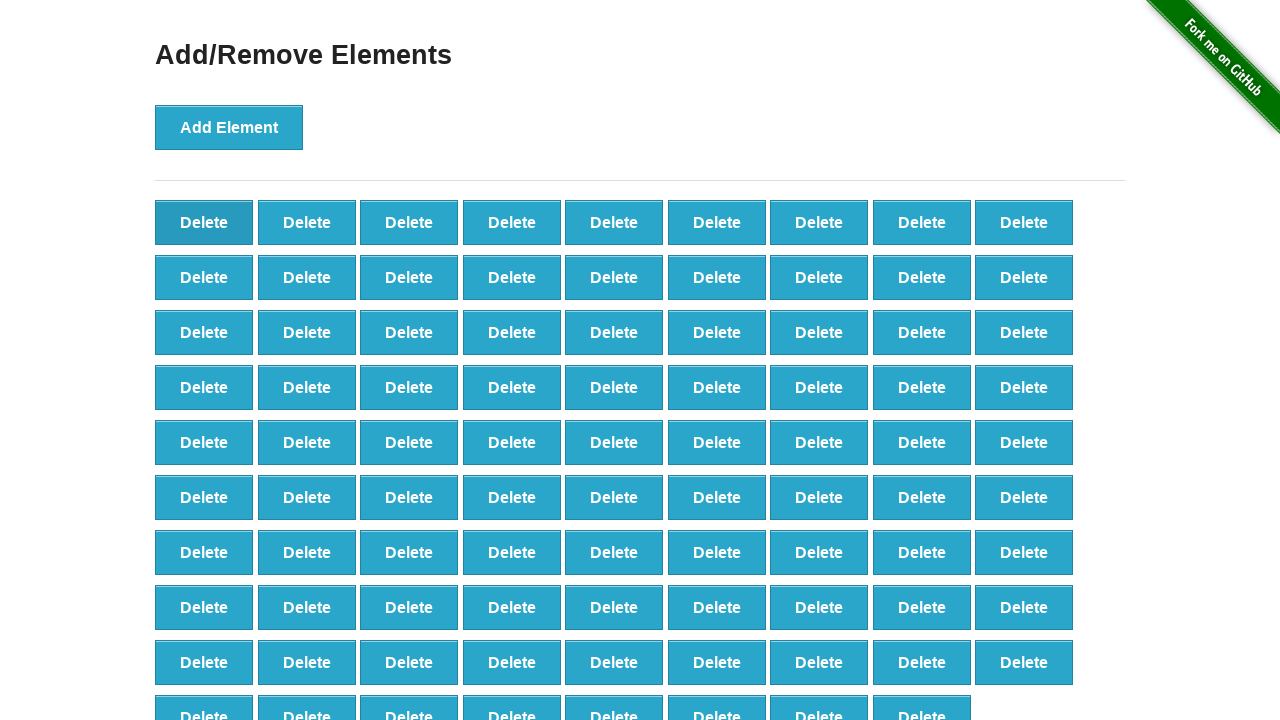

Deleted element (iteration 12/40) at (204, 222) on button.added-manually >> nth=0
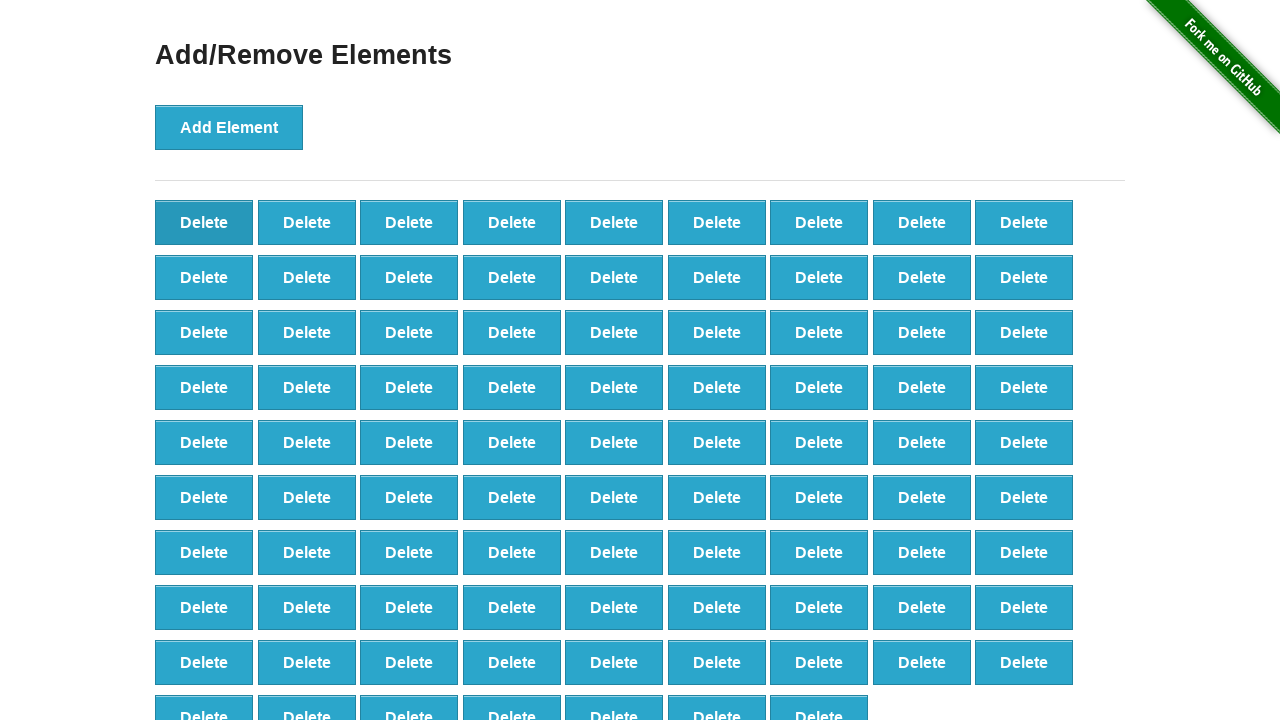

Deleted element (iteration 13/40) at (204, 222) on button.added-manually >> nth=0
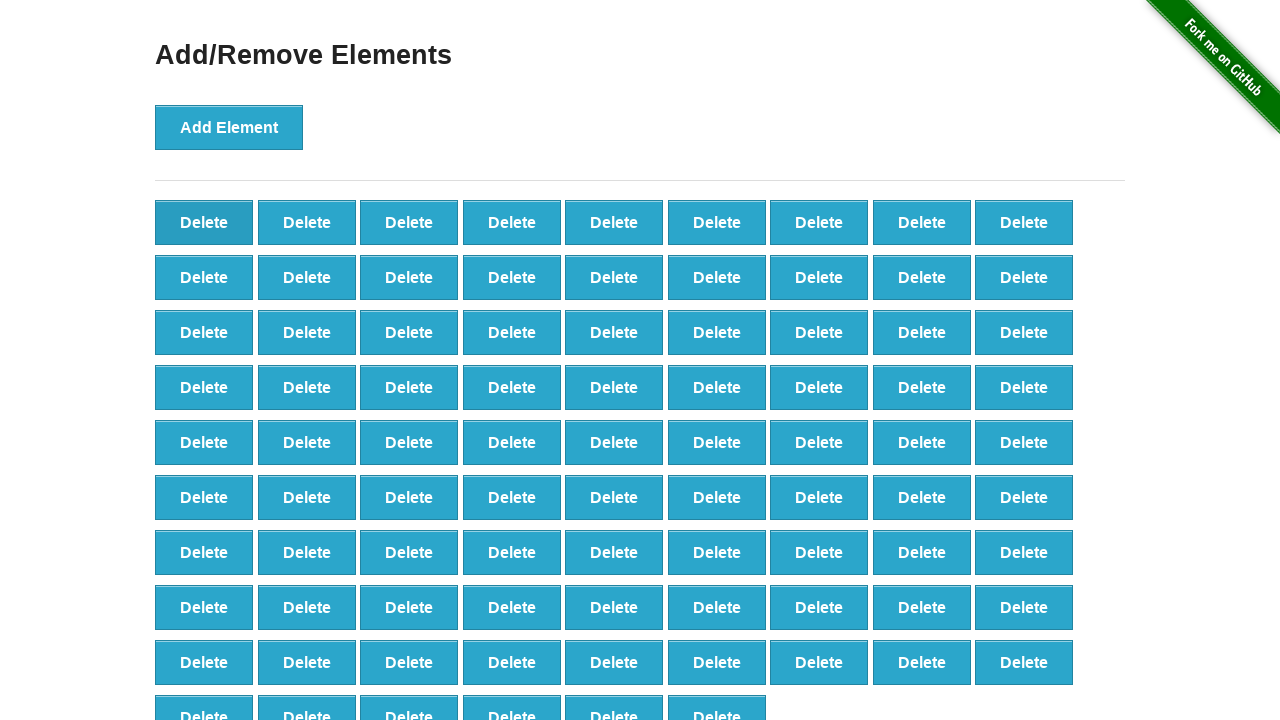

Deleted element (iteration 14/40) at (204, 222) on button.added-manually >> nth=0
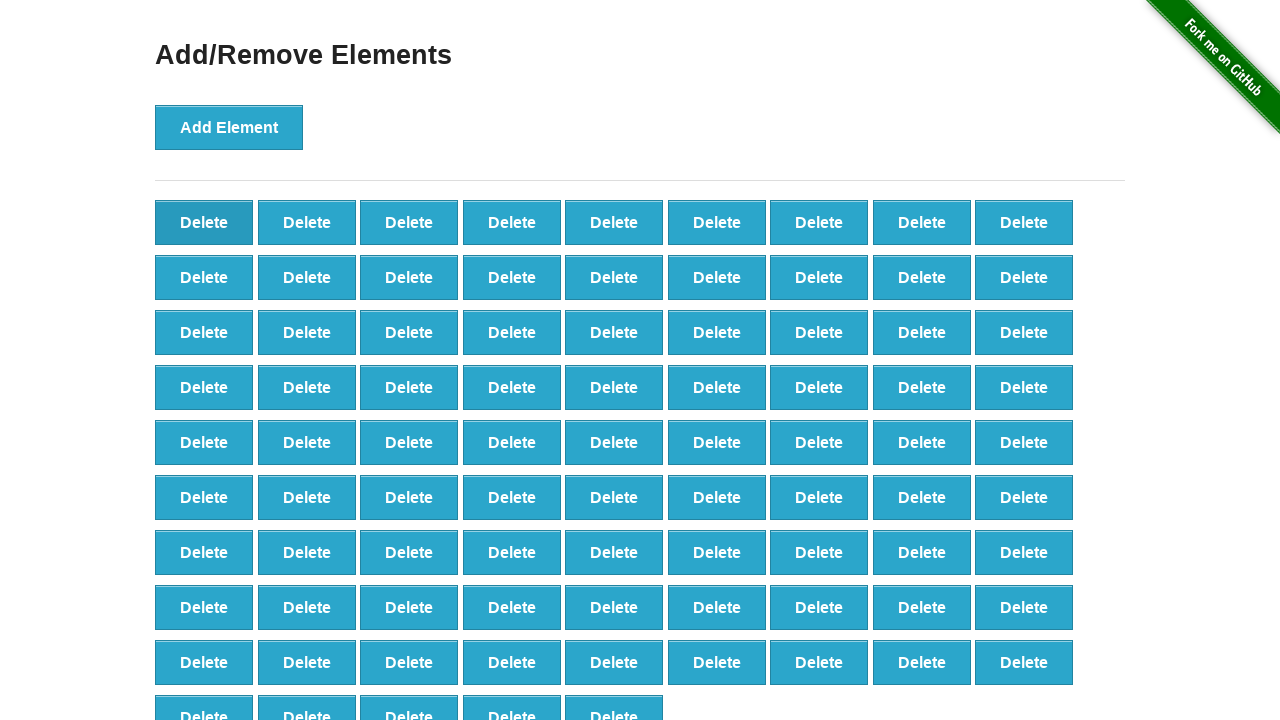

Deleted element (iteration 15/40) at (204, 222) on button.added-manually >> nth=0
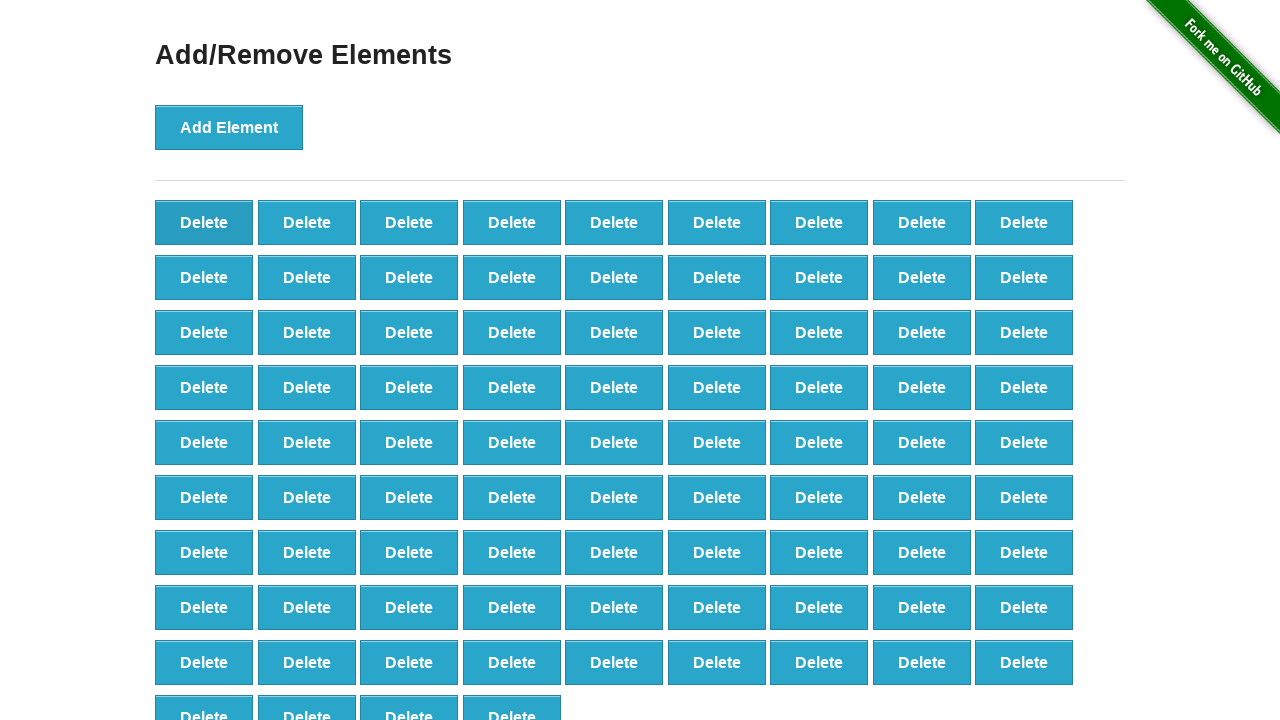

Deleted element (iteration 16/40) at (204, 222) on button.added-manually >> nth=0
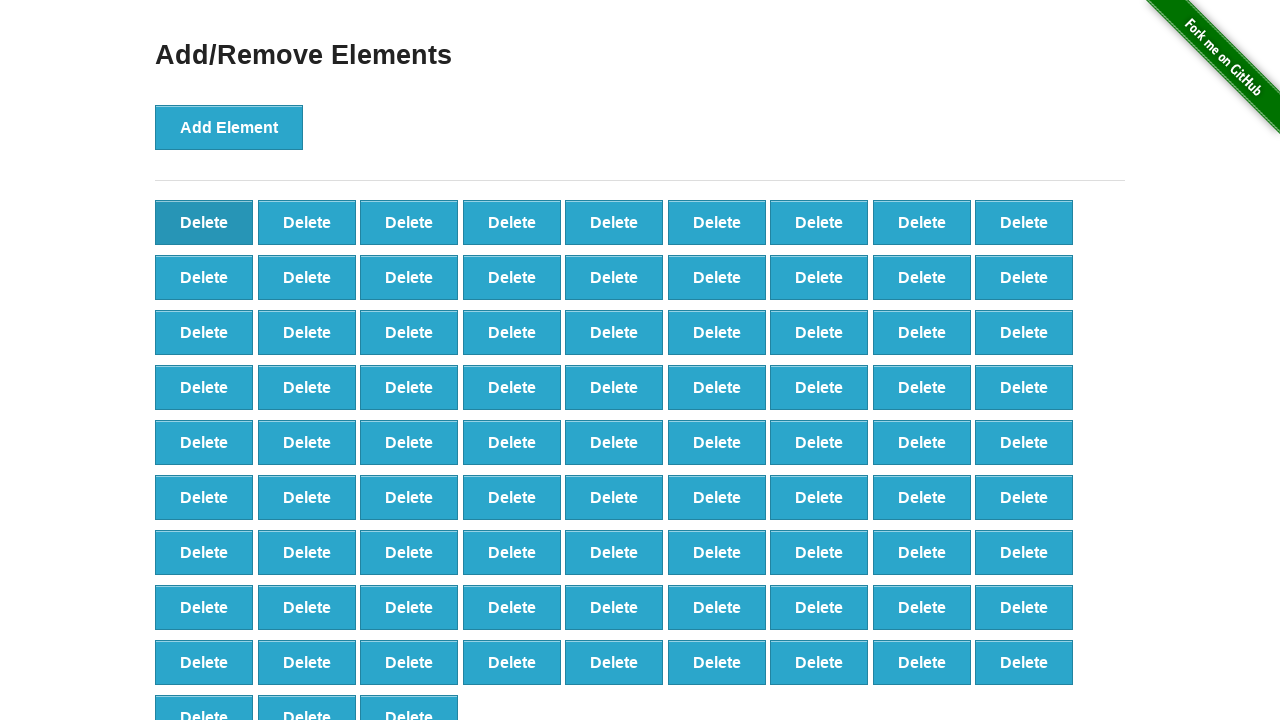

Deleted element (iteration 17/40) at (204, 222) on button.added-manually >> nth=0
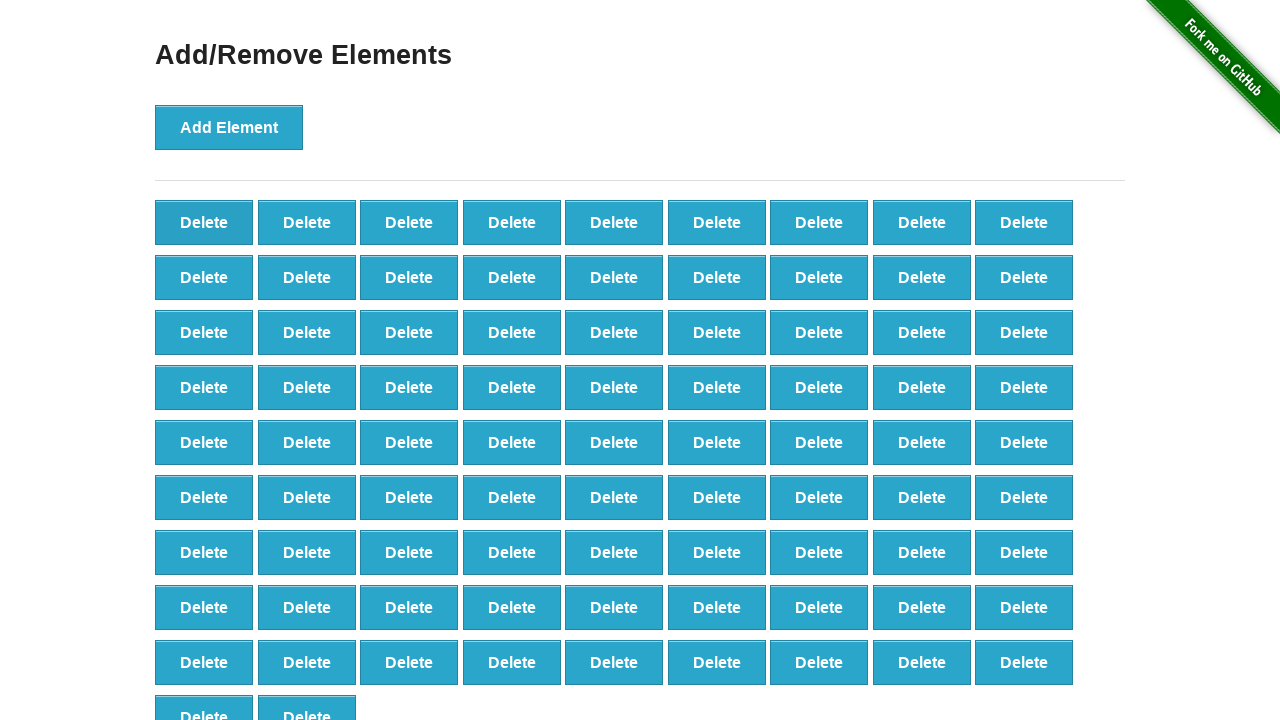

Deleted element (iteration 18/40) at (204, 222) on button.added-manually >> nth=0
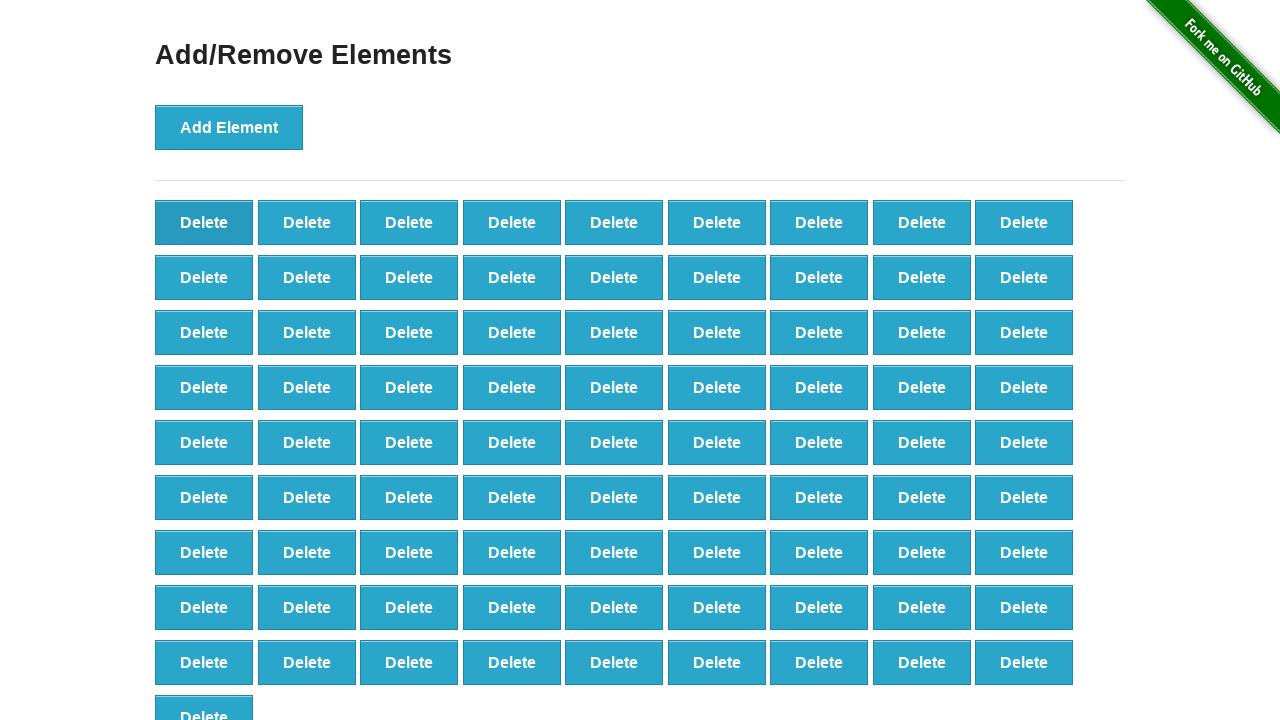

Deleted element (iteration 19/40) at (204, 222) on button.added-manually >> nth=0
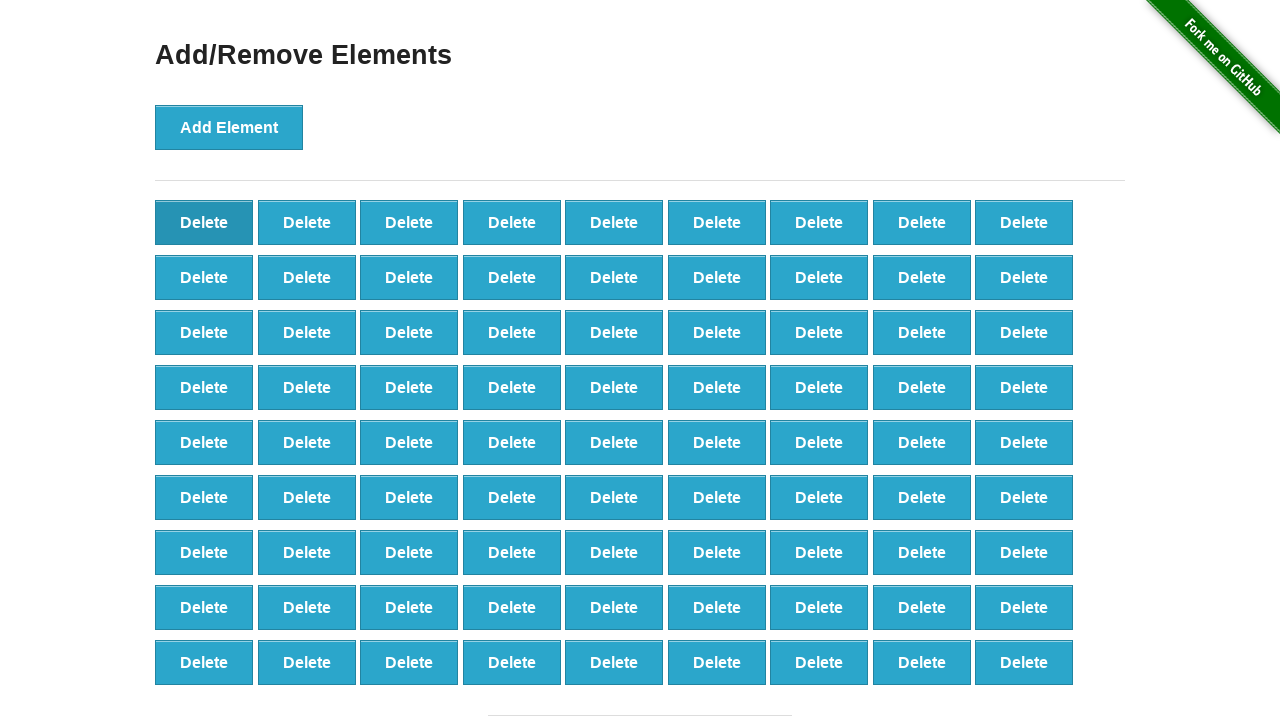

Deleted element (iteration 20/40) at (204, 222) on button.added-manually >> nth=0
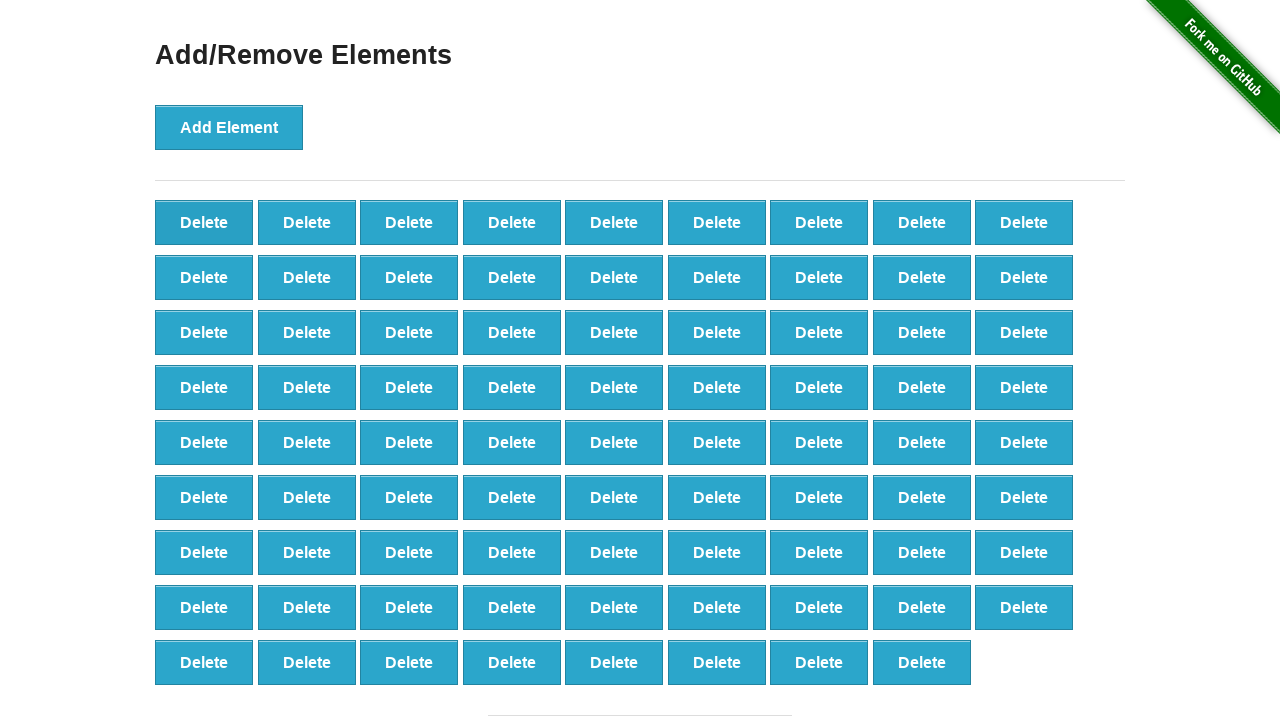

Deleted element (iteration 21/40) at (204, 222) on button.added-manually >> nth=0
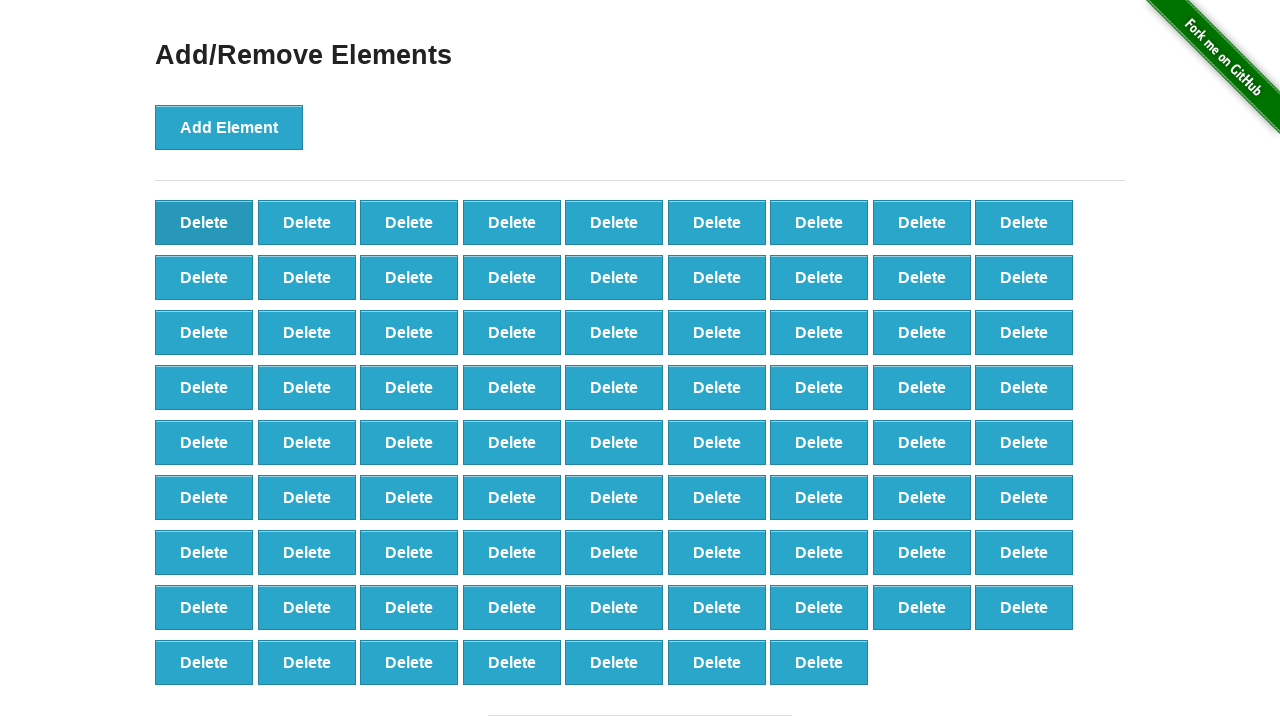

Deleted element (iteration 22/40) at (204, 222) on button.added-manually >> nth=0
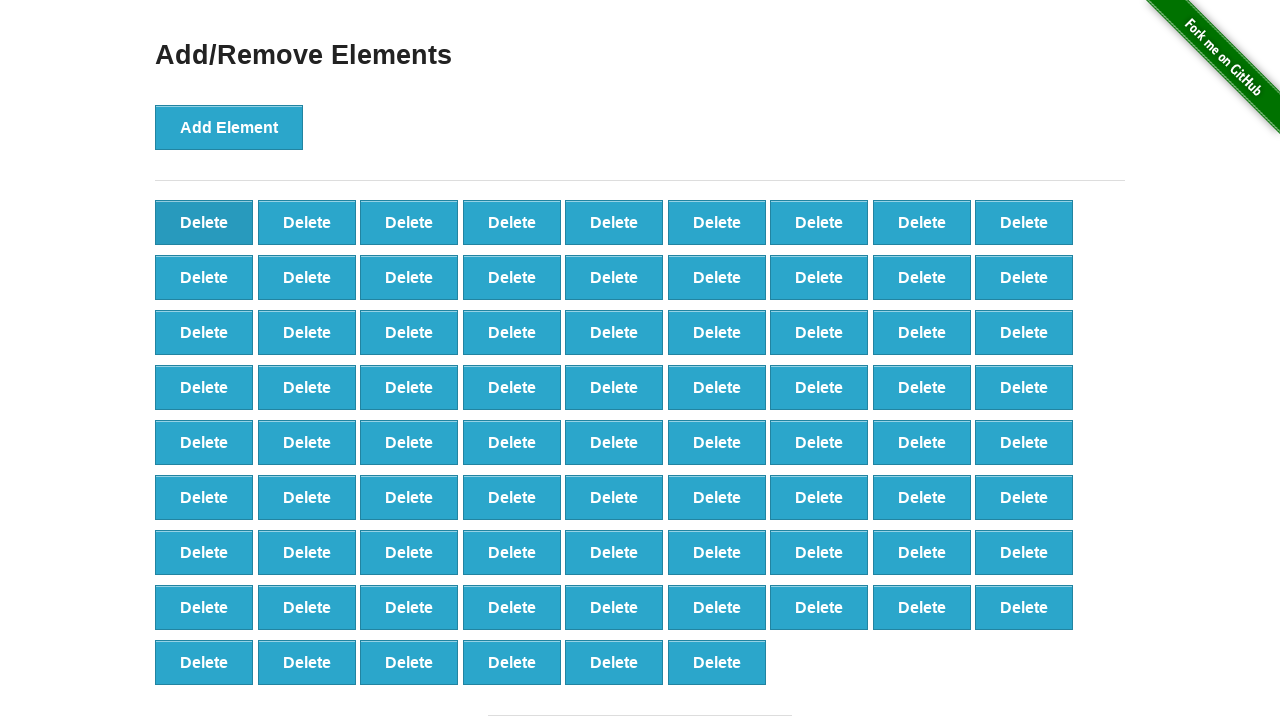

Deleted element (iteration 23/40) at (204, 222) on button.added-manually >> nth=0
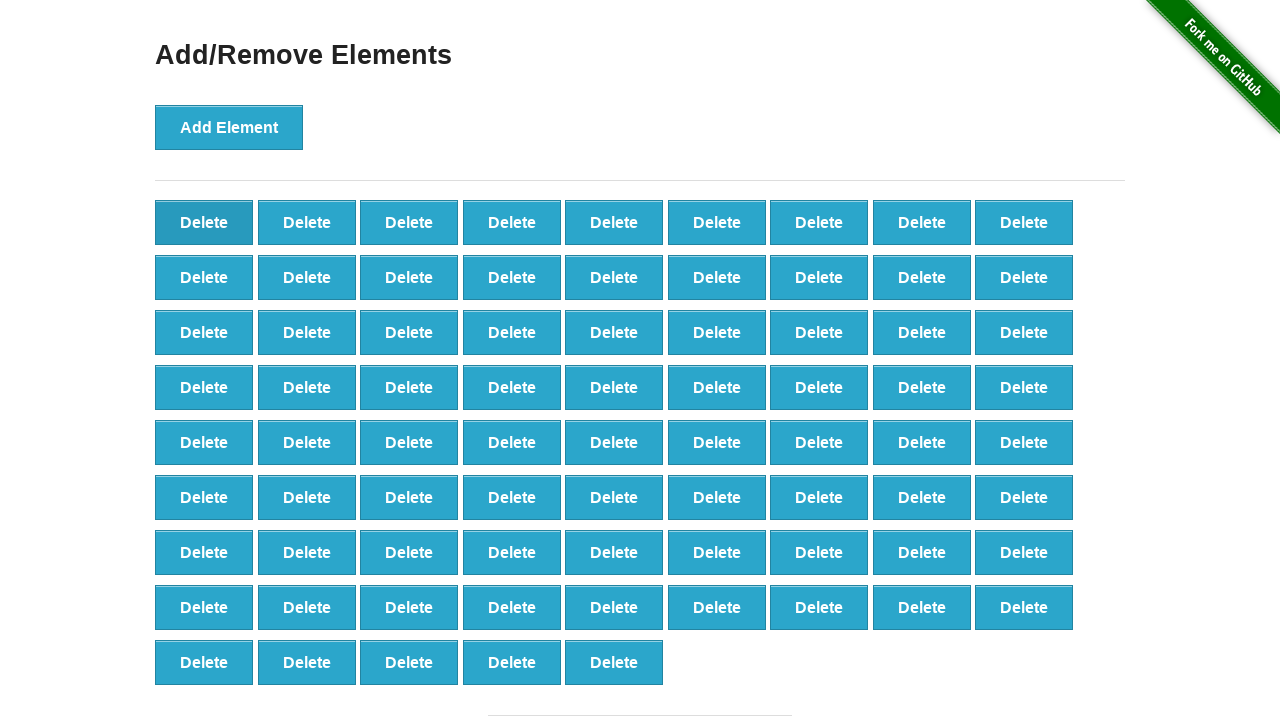

Deleted element (iteration 24/40) at (204, 222) on button.added-manually >> nth=0
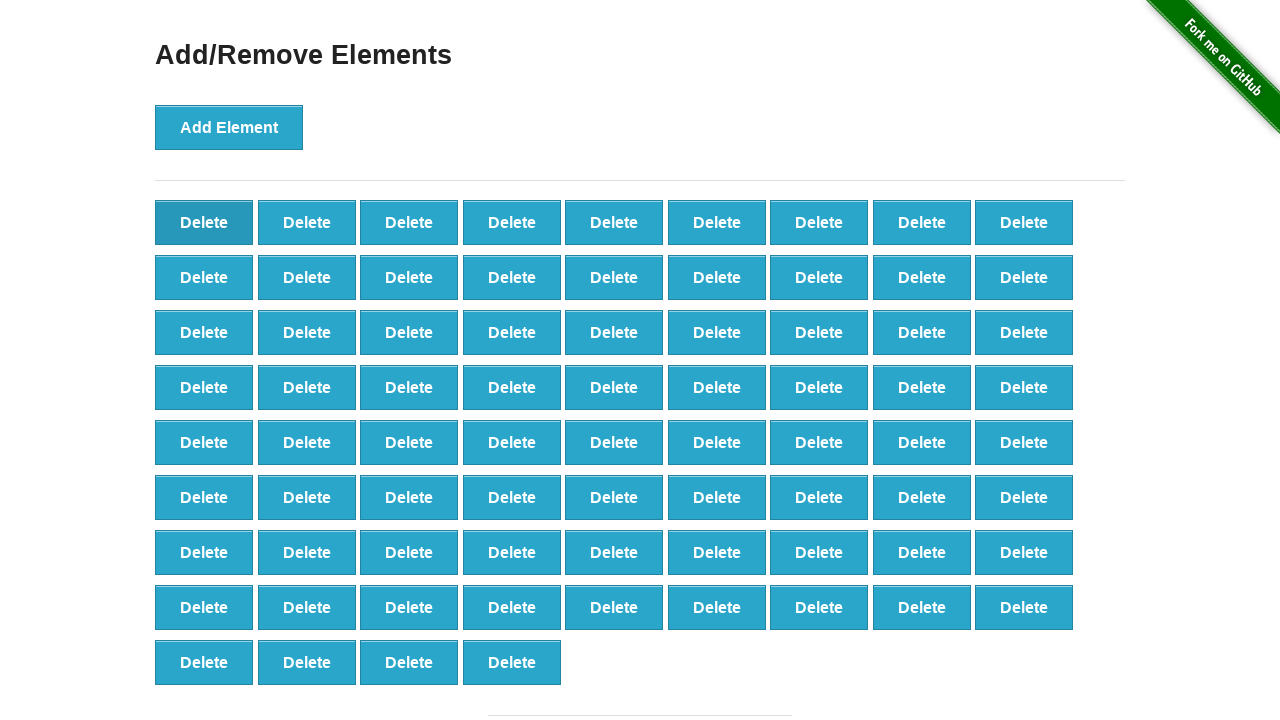

Deleted element (iteration 25/40) at (204, 222) on button.added-manually >> nth=0
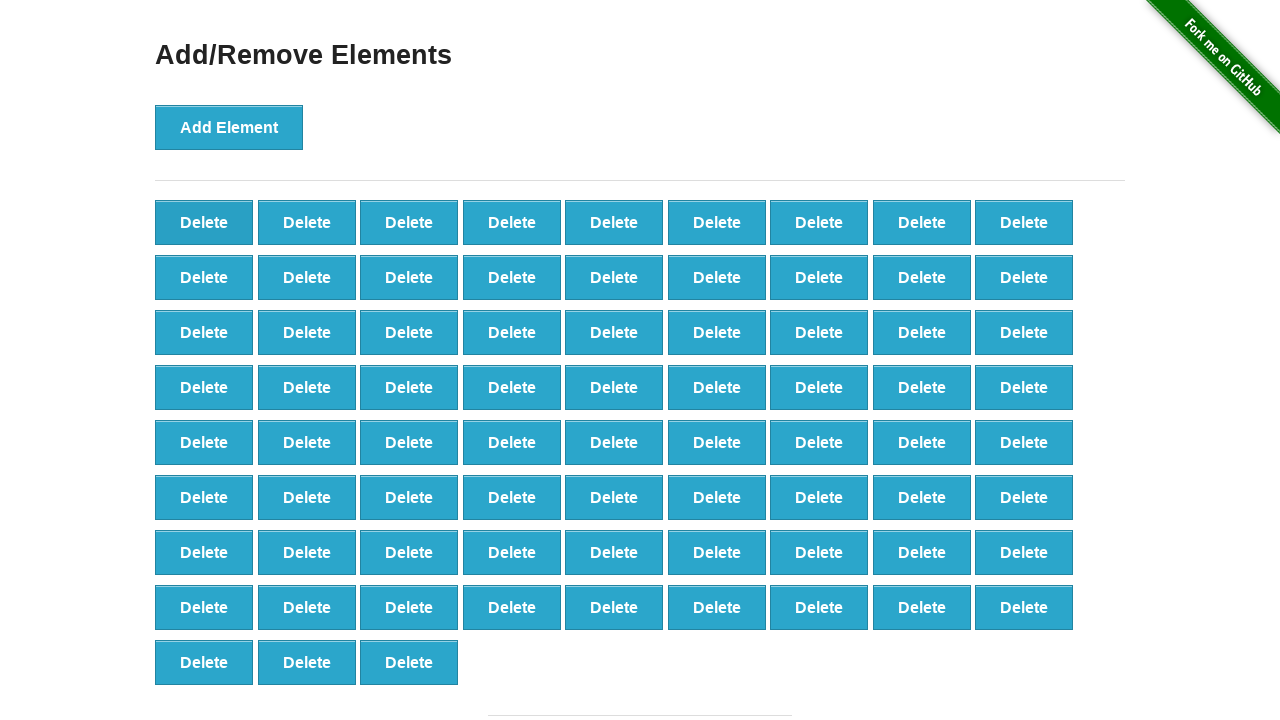

Deleted element (iteration 26/40) at (204, 222) on button.added-manually >> nth=0
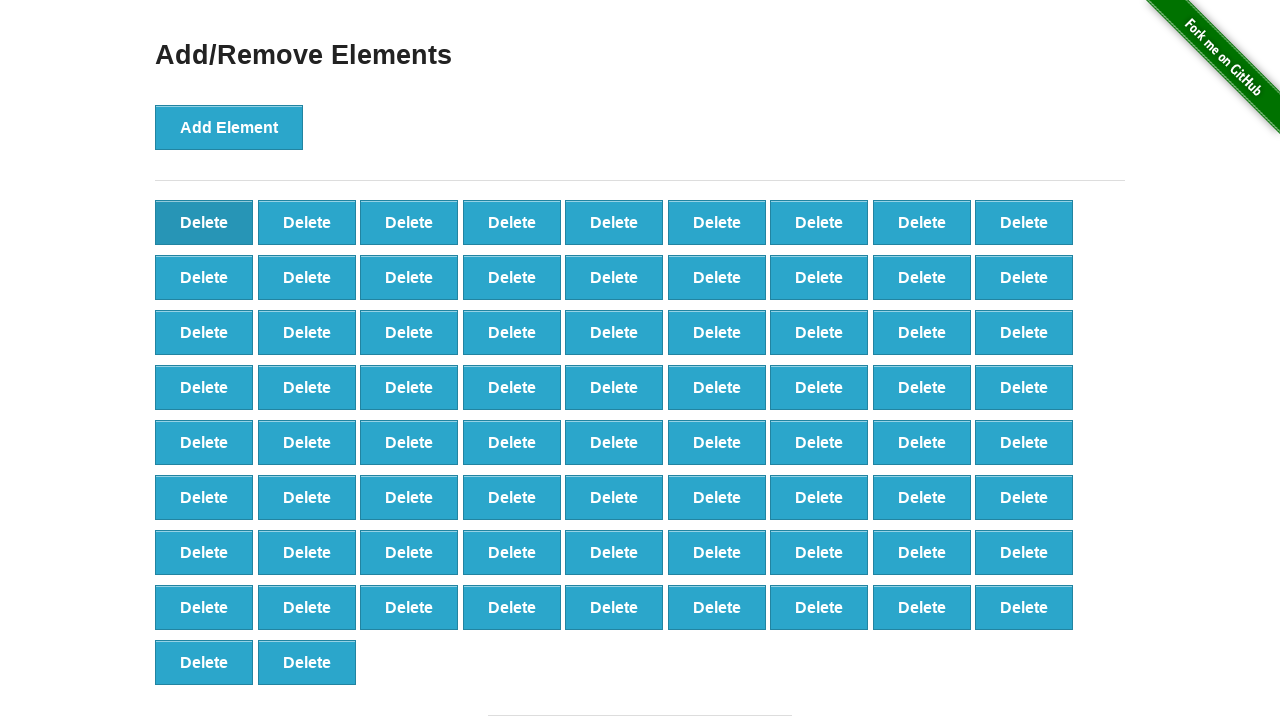

Deleted element (iteration 27/40) at (204, 222) on button.added-manually >> nth=0
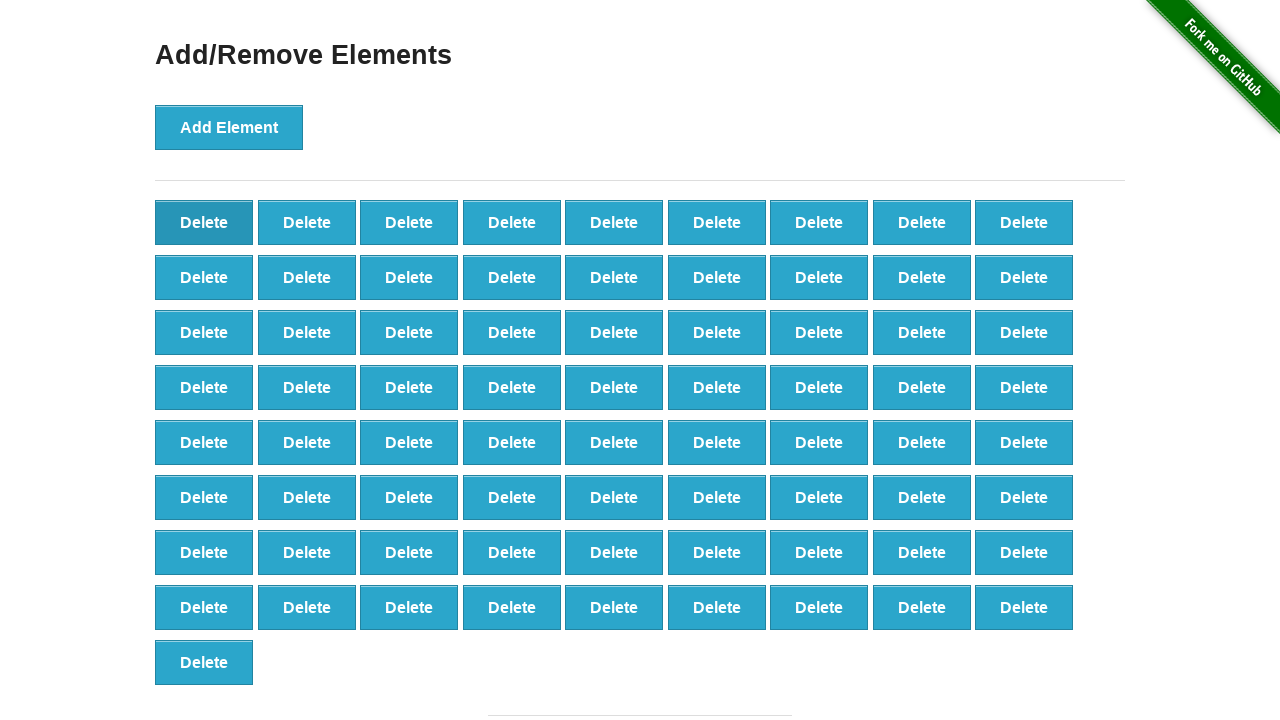

Deleted element (iteration 28/40) at (204, 222) on button.added-manually >> nth=0
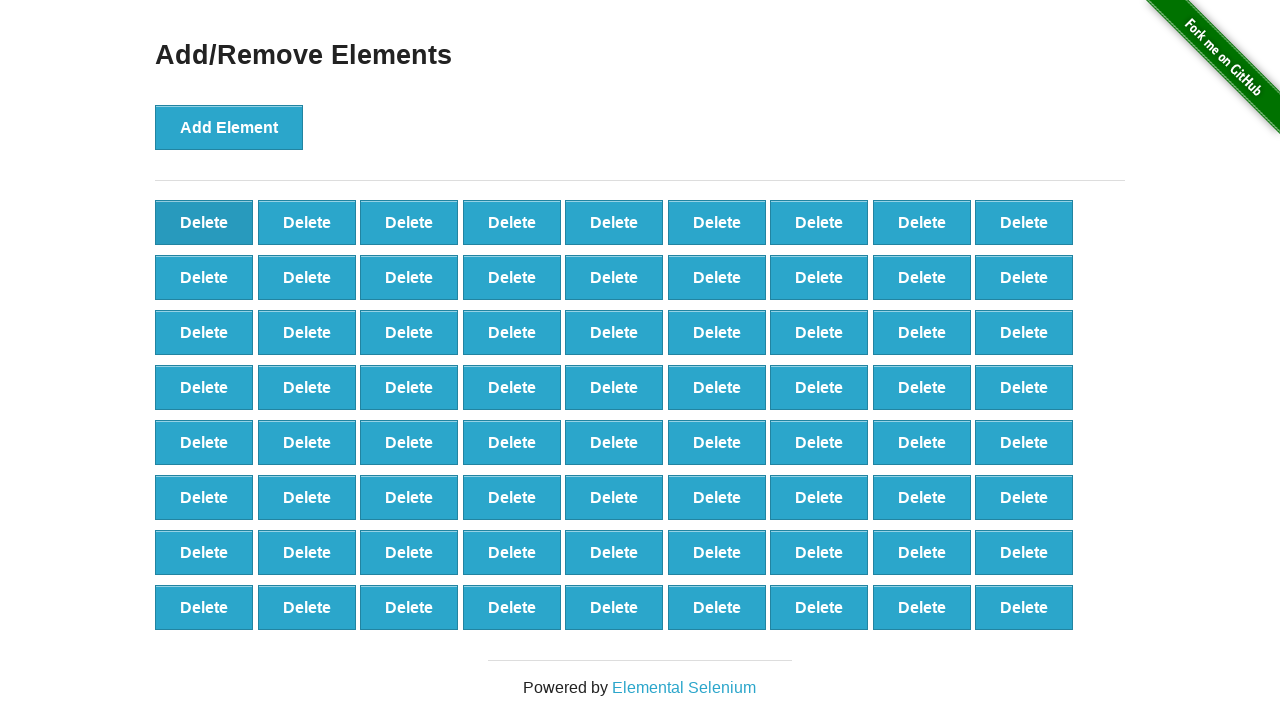

Deleted element (iteration 29/40) at (204, 222) on button.added-manually >> nth=0
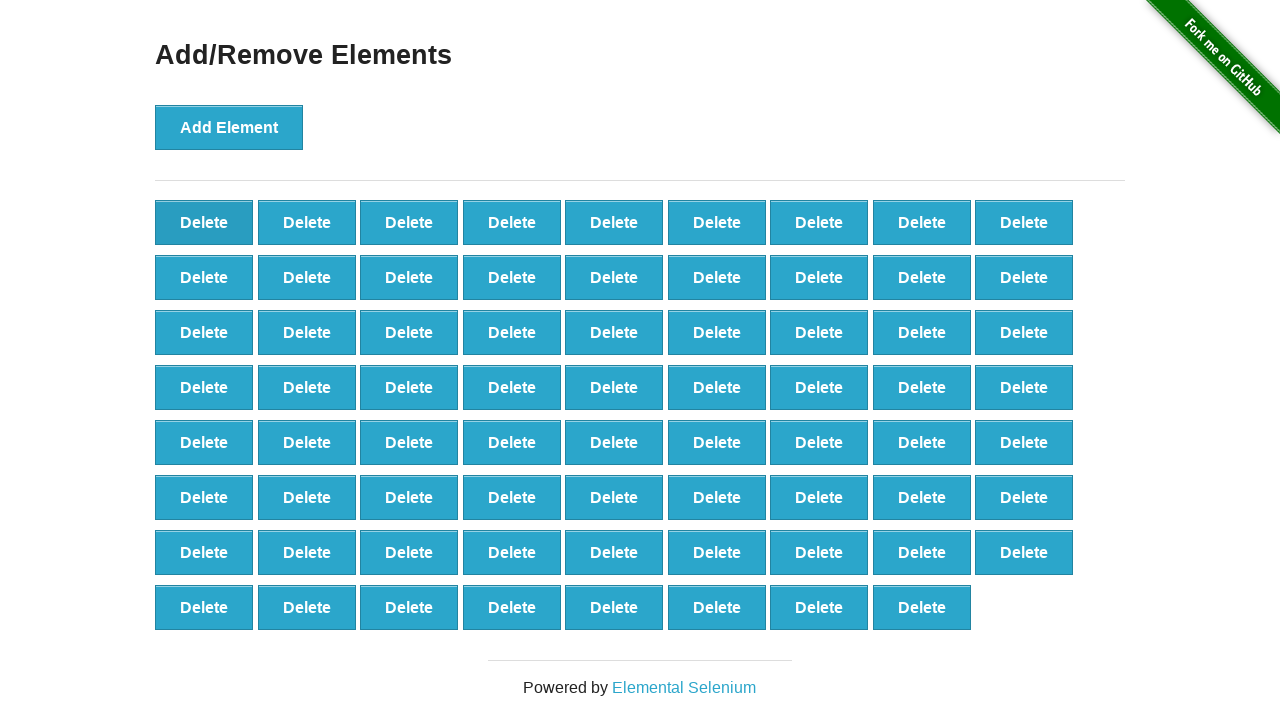

Deleted element (iteration 30/40) at (204, 222) on button.added-manually >> nth=0
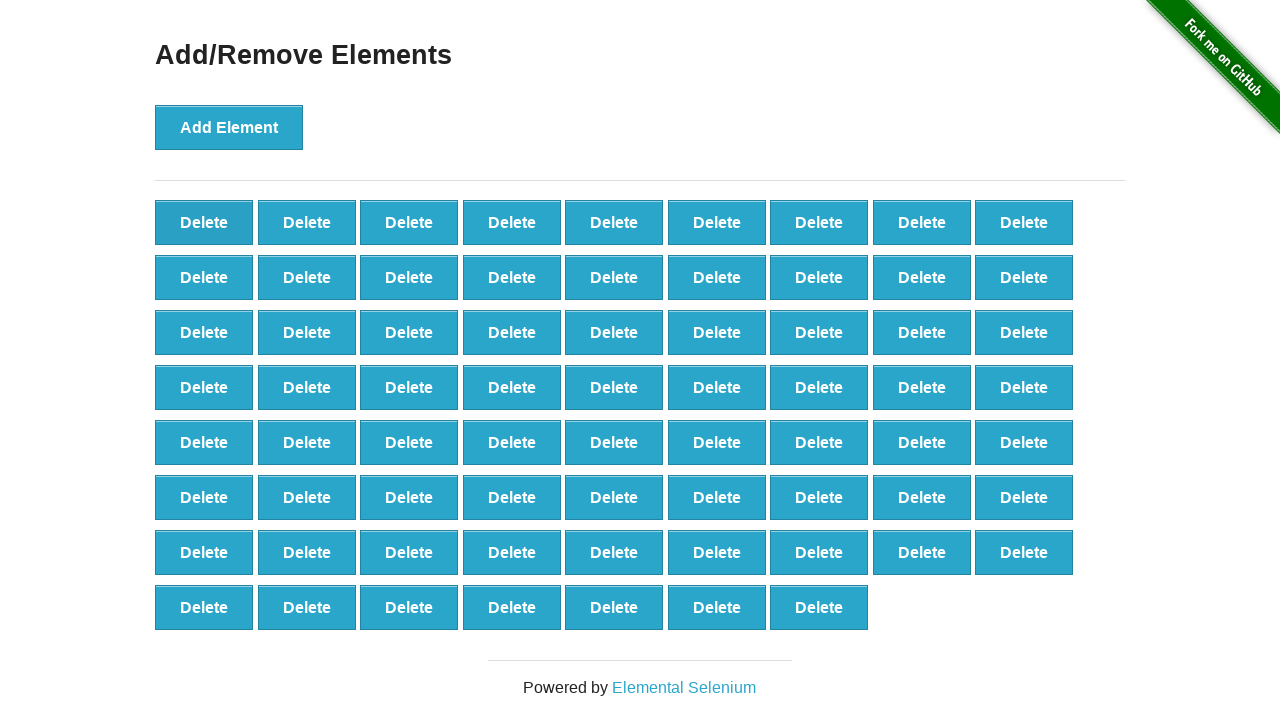

Deleted element (iteration 31/40) at (204, 222) on button.added-manually >> nth=0
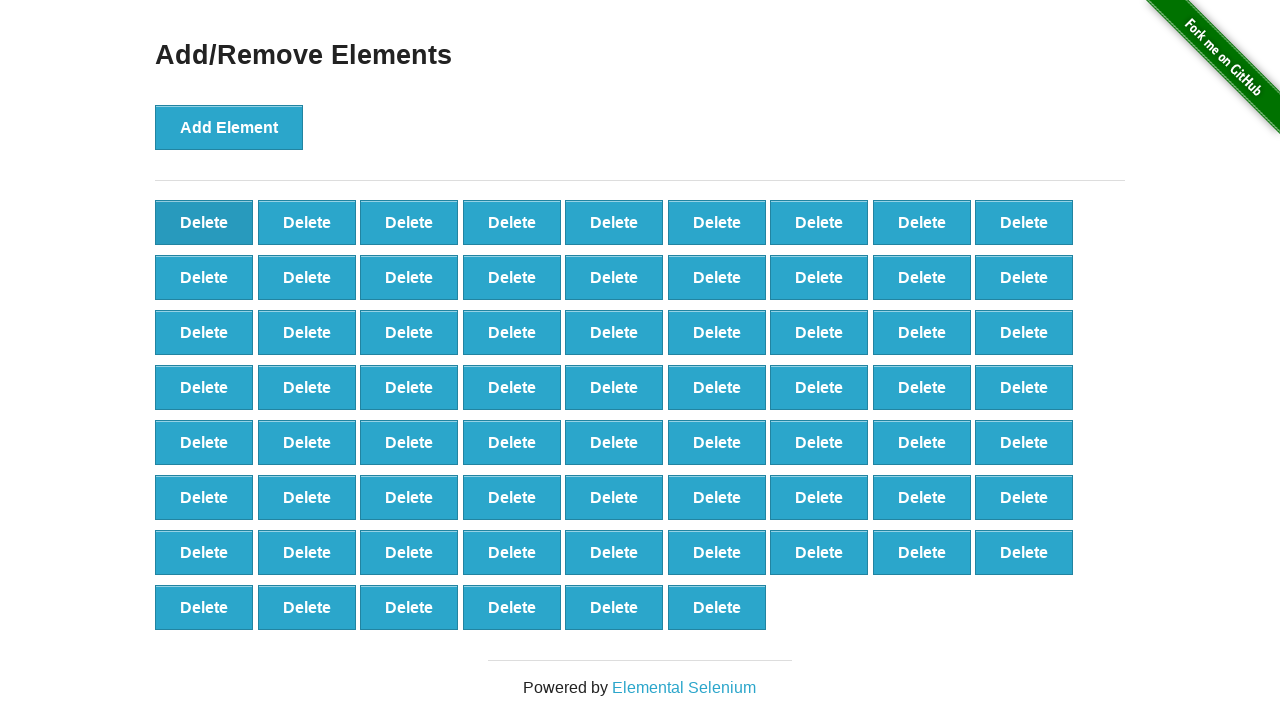

Deleted element (iteration 32/40) at (204, 222) on button.added-manually >> nth=0
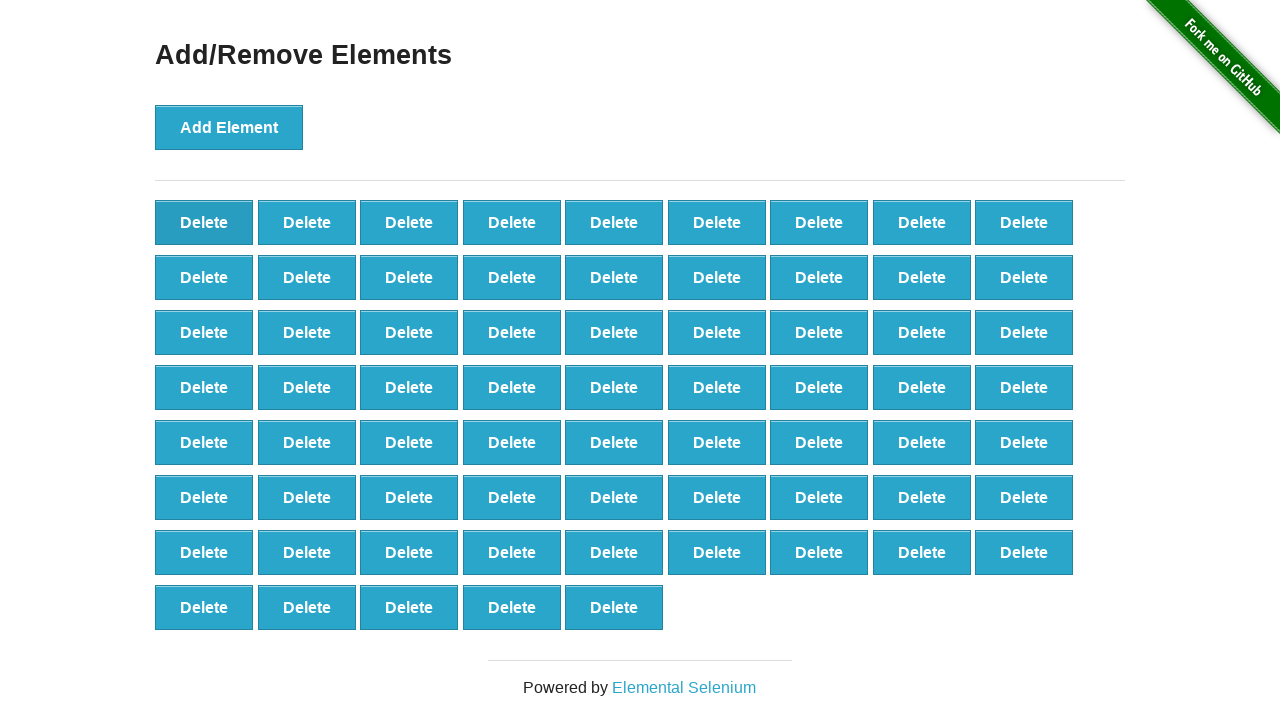

Deleted element (iteration 33/40) at (204, 222) on button.added-manually >> nth=0
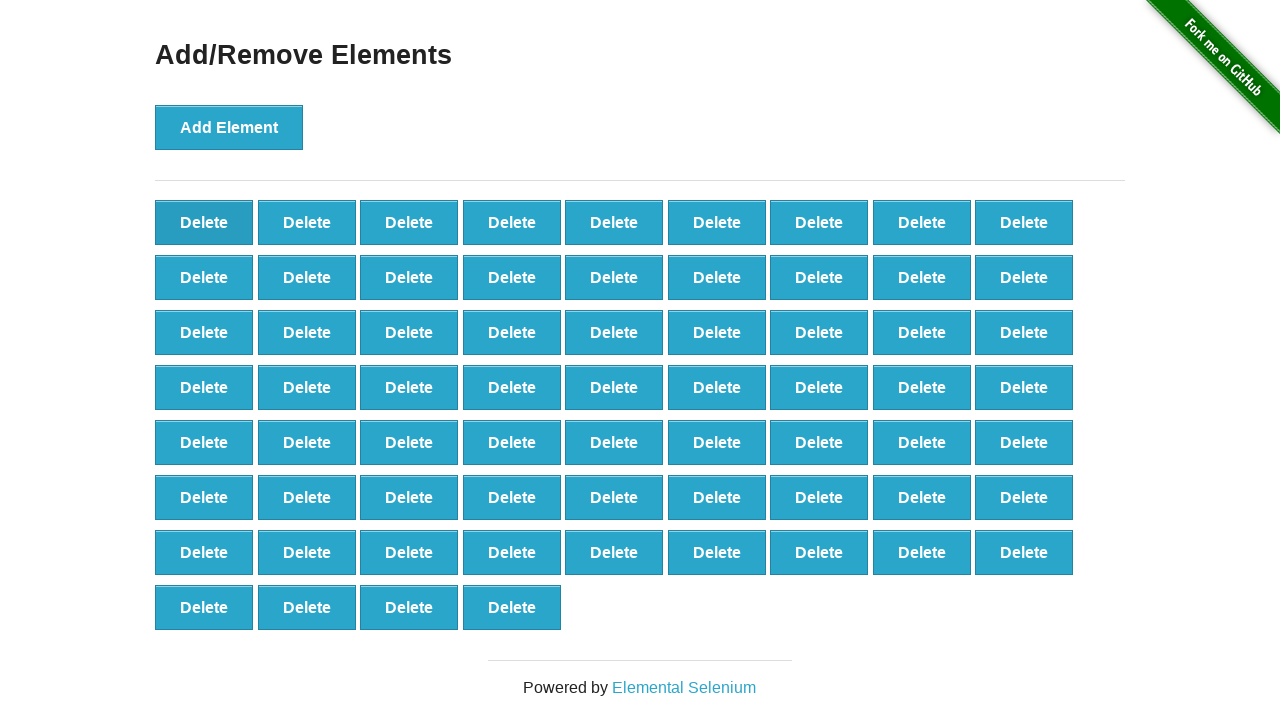

Deleted element (iteration 34/40) at (204, 222) on button.added-manually >> nth=0
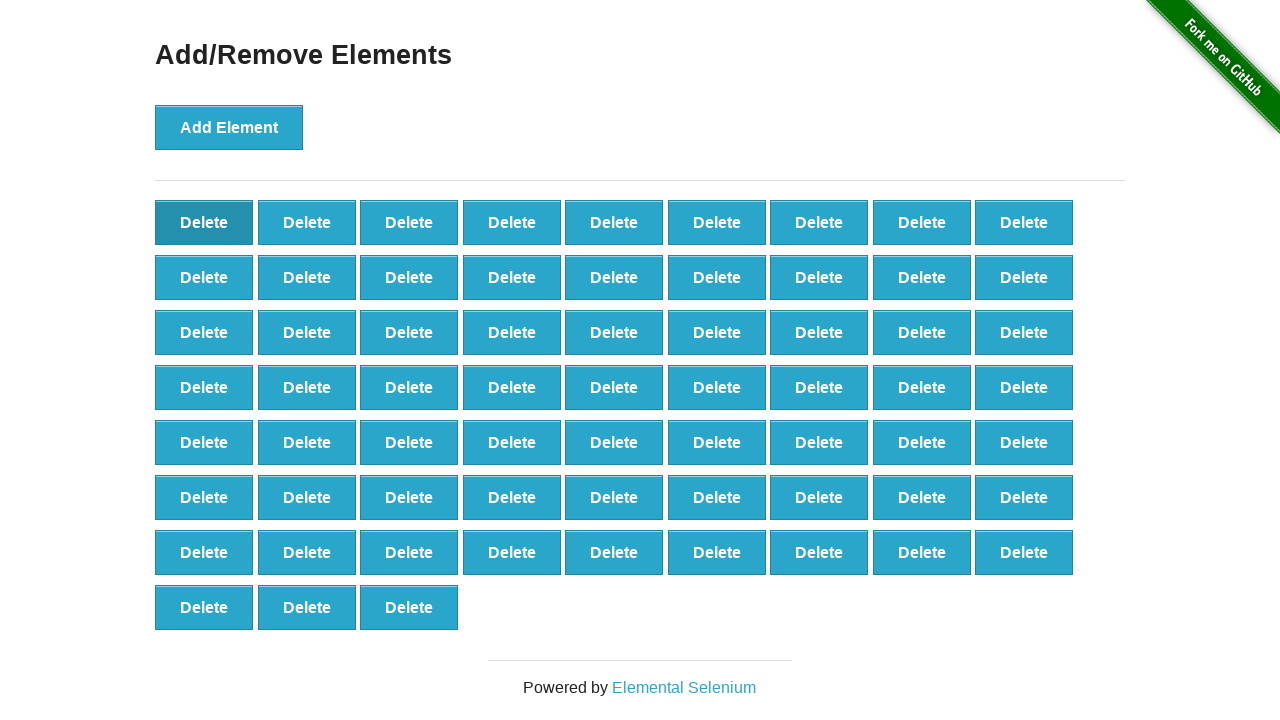

Deleted element (iteration 35/40) at (204, 222) on button.added-manually >> nth=0
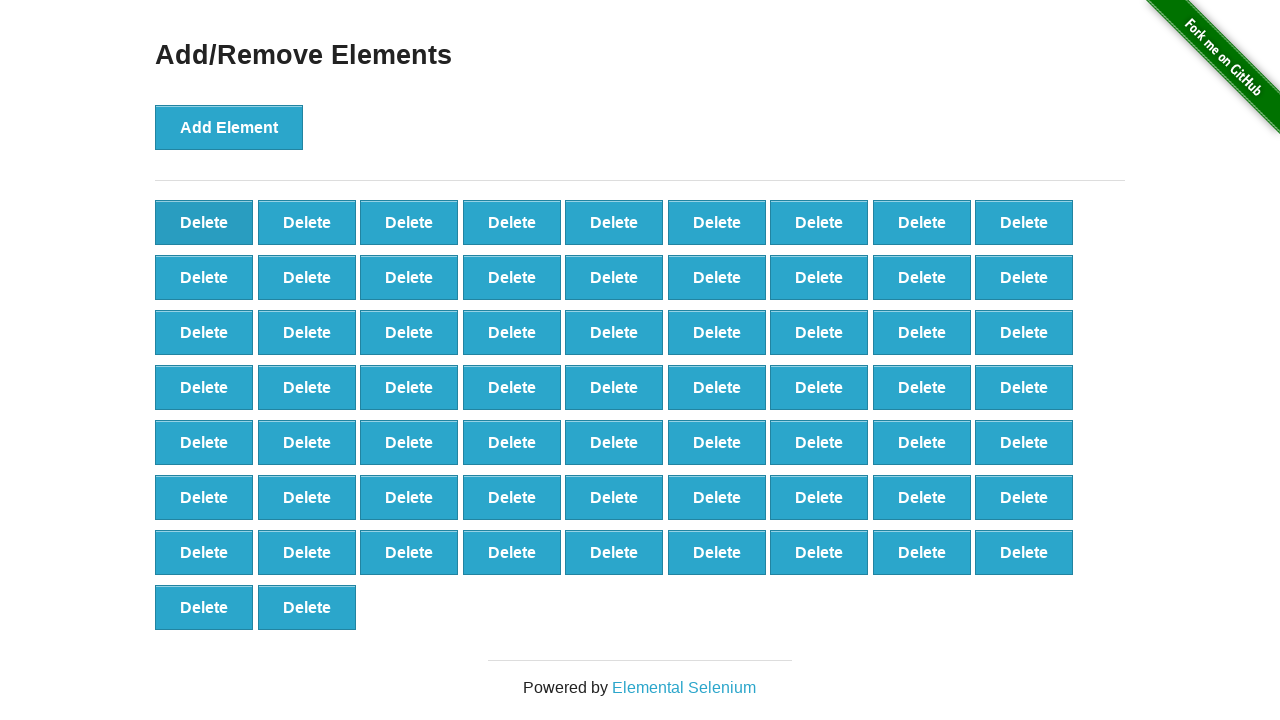

Deleted element (iteration 36/40) at (204, 222) on button.added-manually >> nth=0
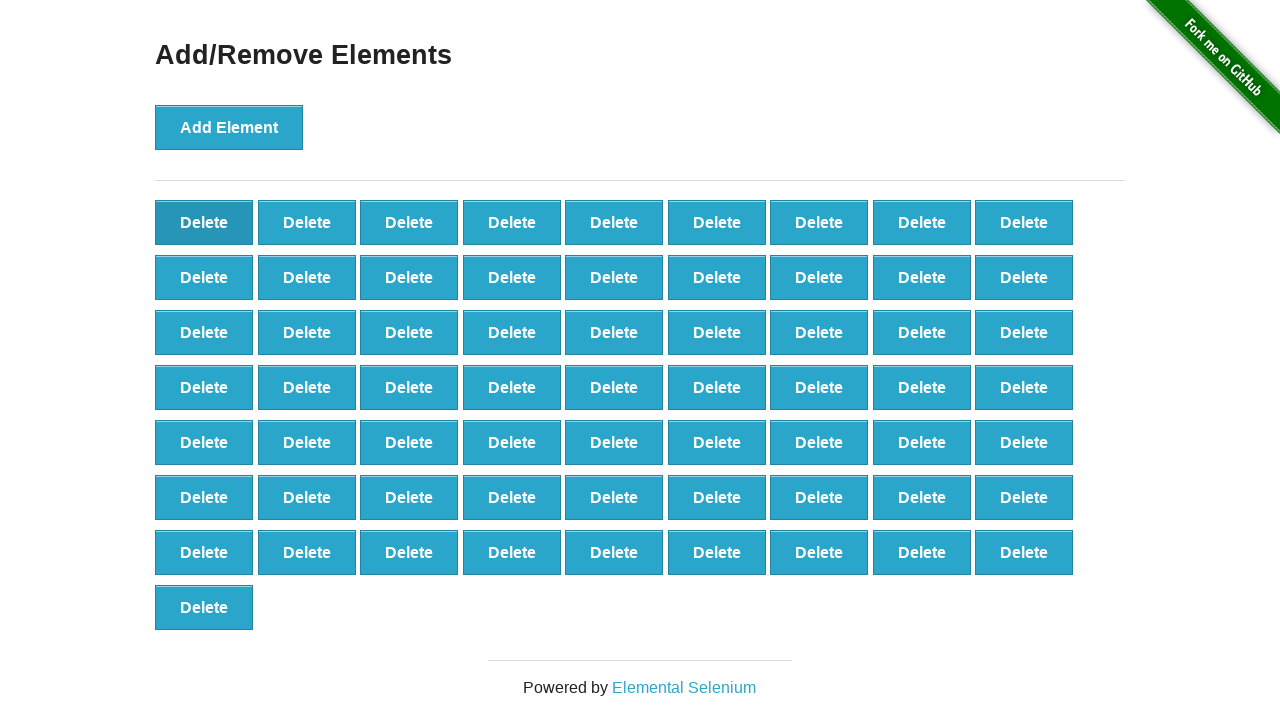

Deleted element (iteration 37/40) at (204, 222) on button.added-manually >> nth=0
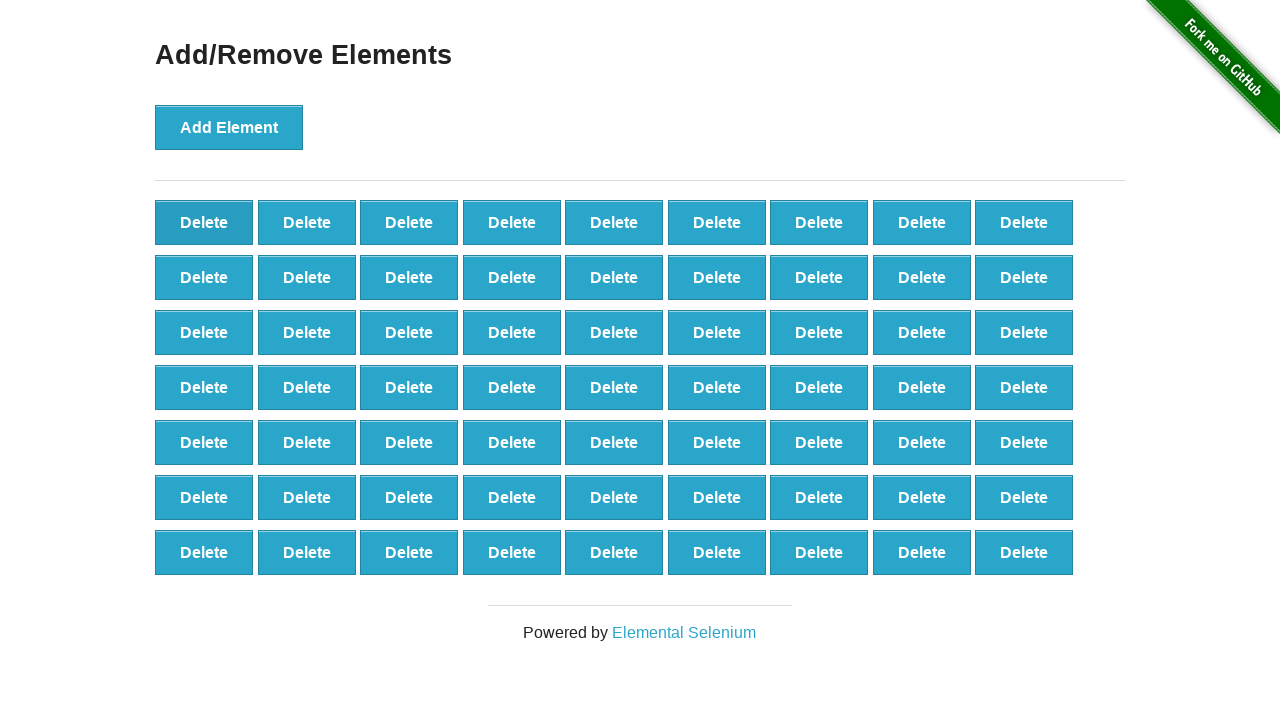

Deleted element (iteration 38/40) at (204, 222) on button.added-manually >> nth=0
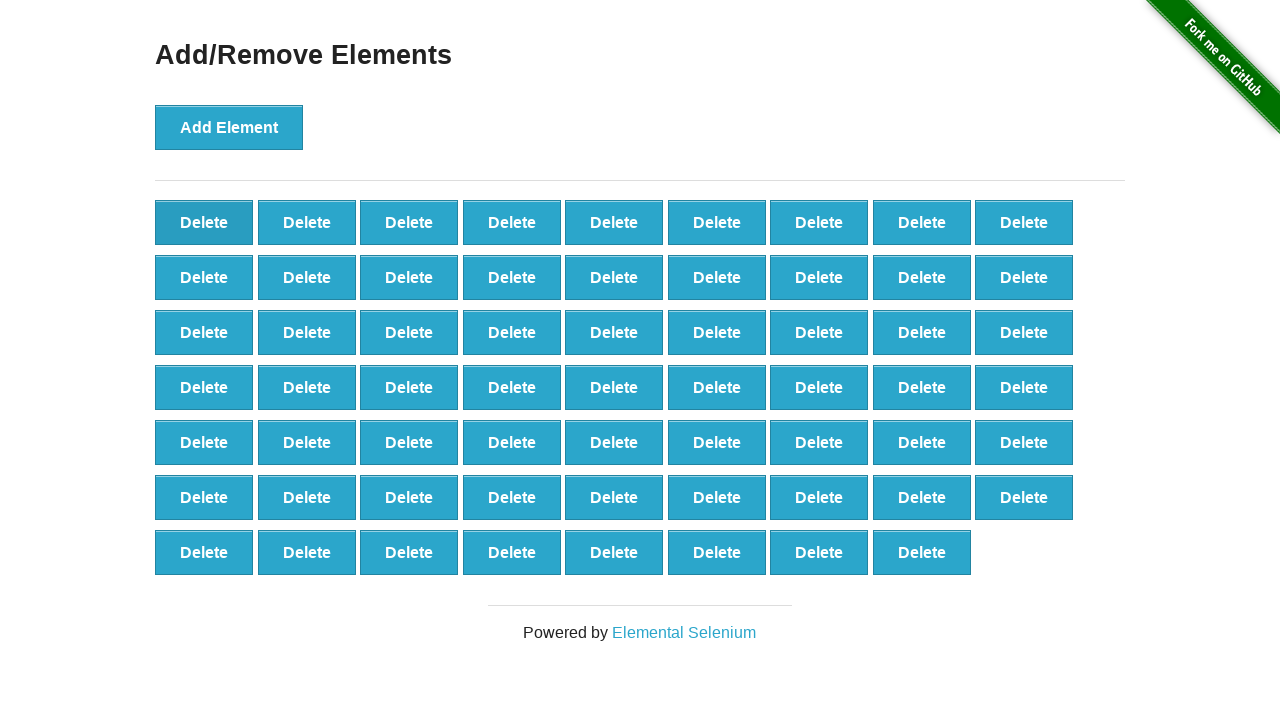

Deleted element (iteration 39/40) at (204, 222) on button.added-manually >> nth=0
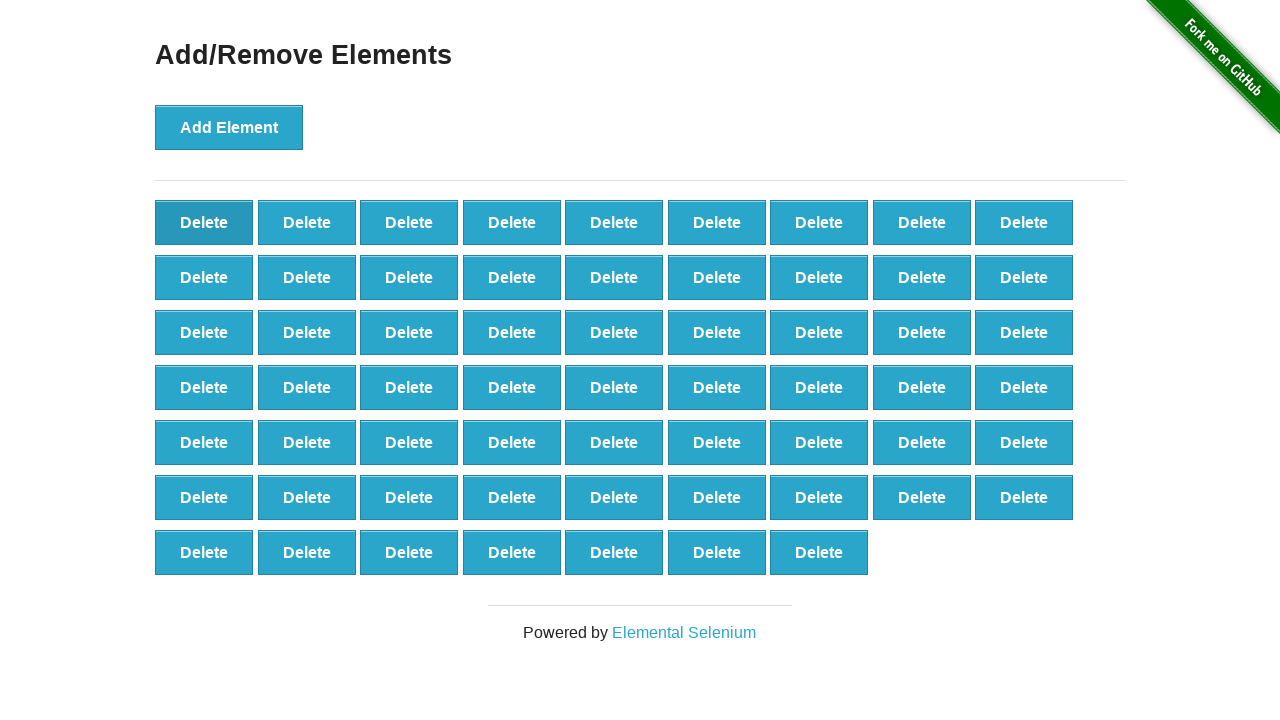

Deleted element (iteration 40/40) at (204, 222) on button.added-manually >> nth=0
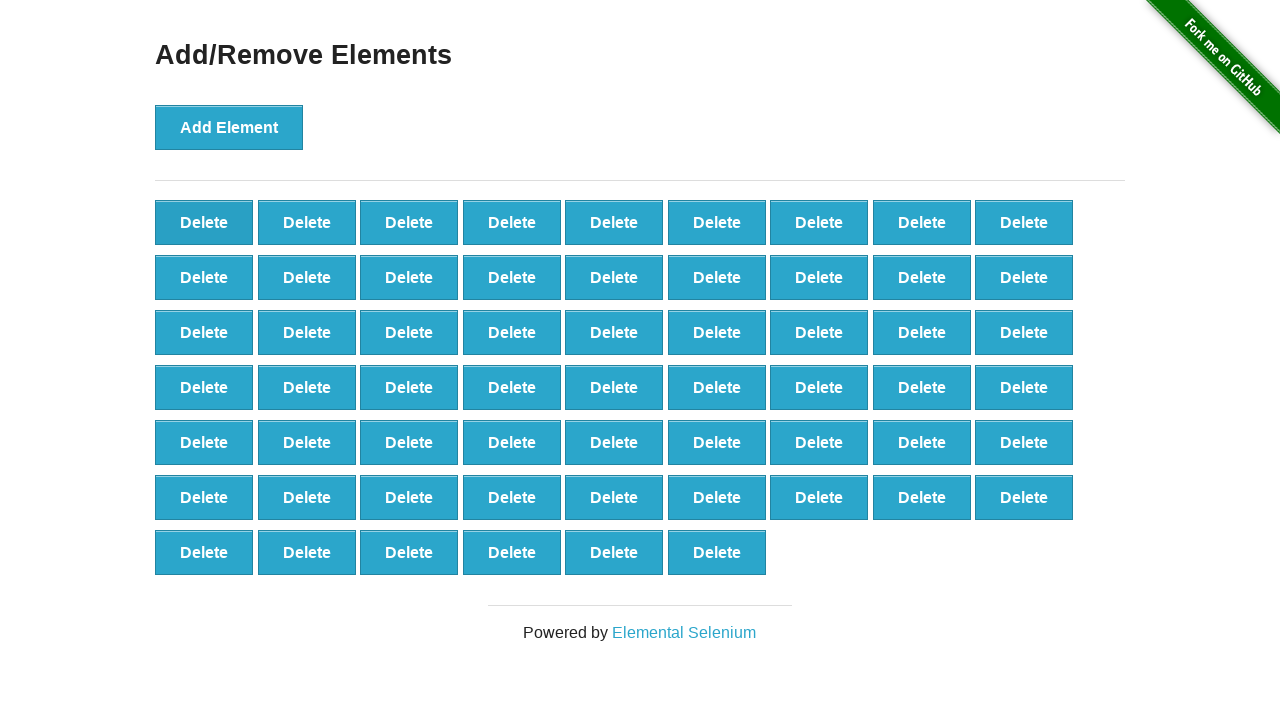

Counted remaining delete buttons: 60
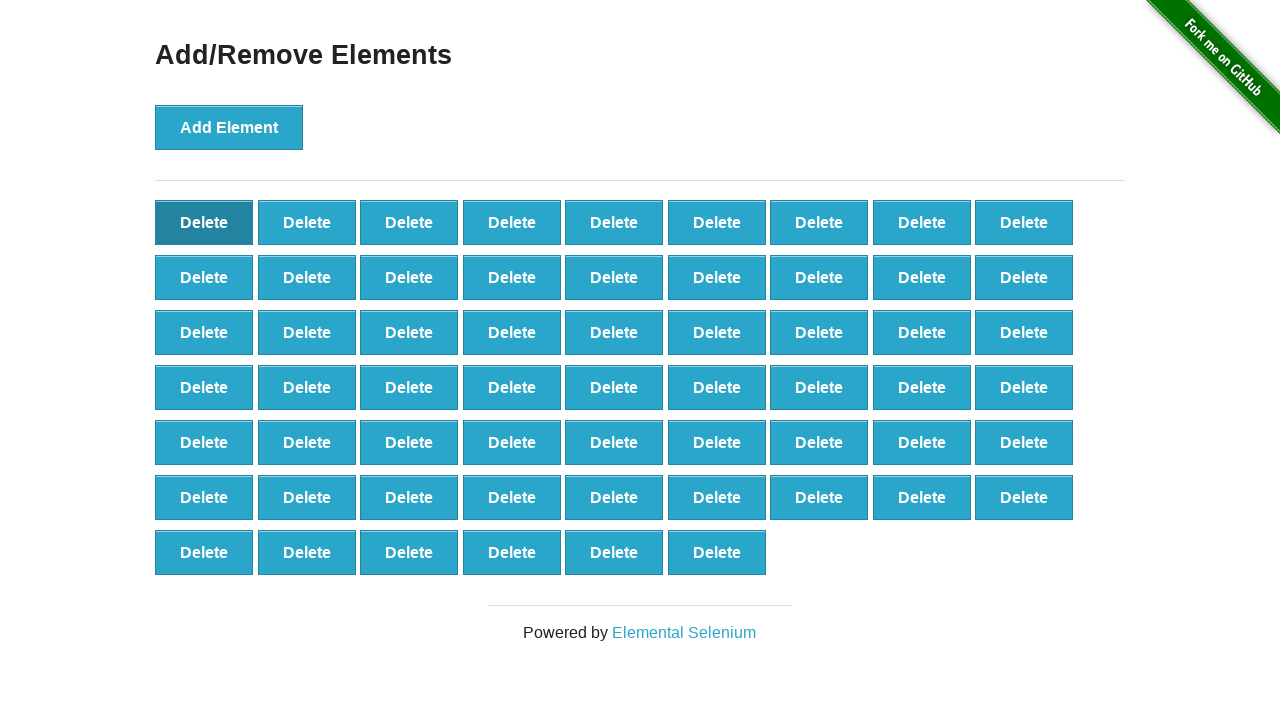

Assertion passed: 100 - 40 = 60
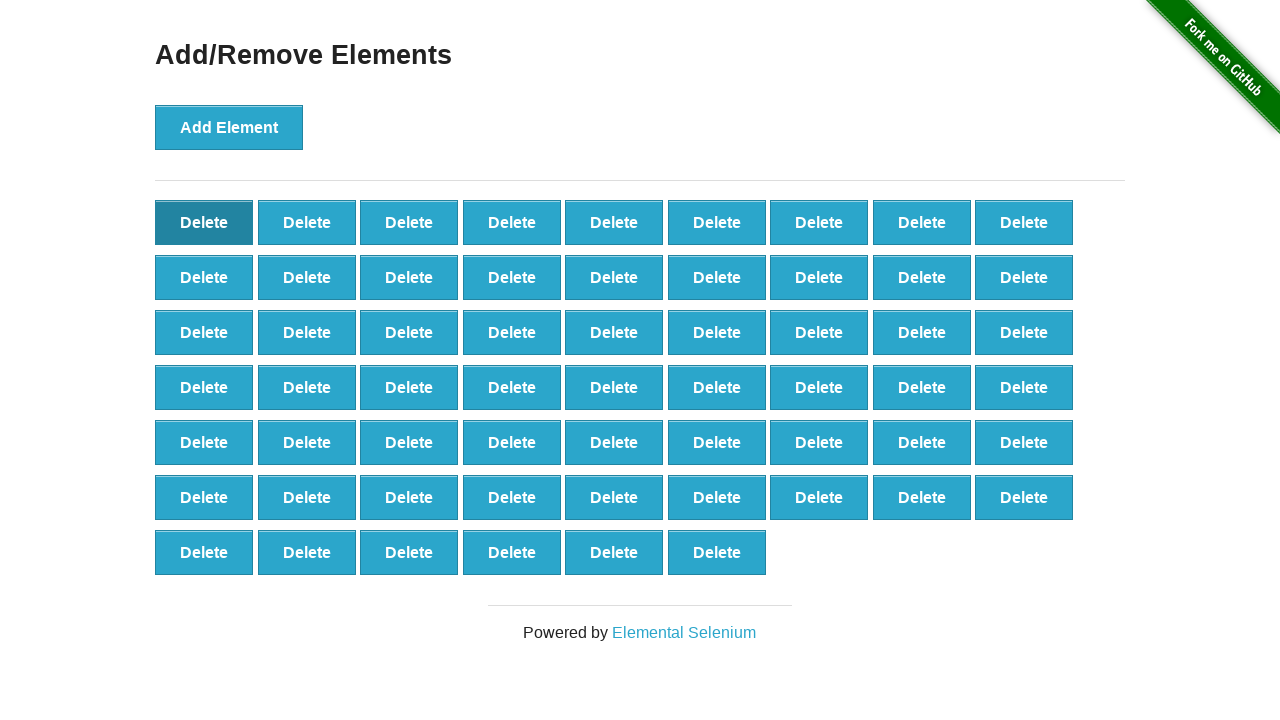

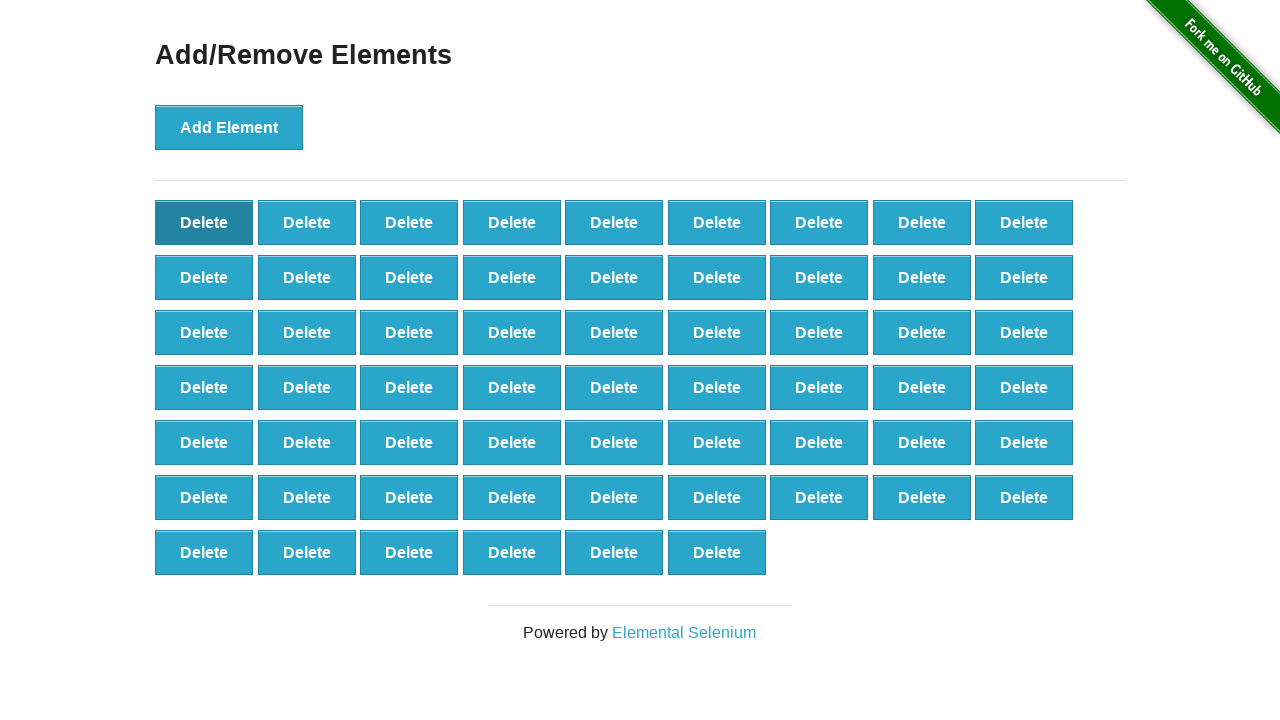